Completes the RPA Challenge by filling form fields with multiple sets of data and submitting each one

Starting URL: https://www.rpachallenge.com/

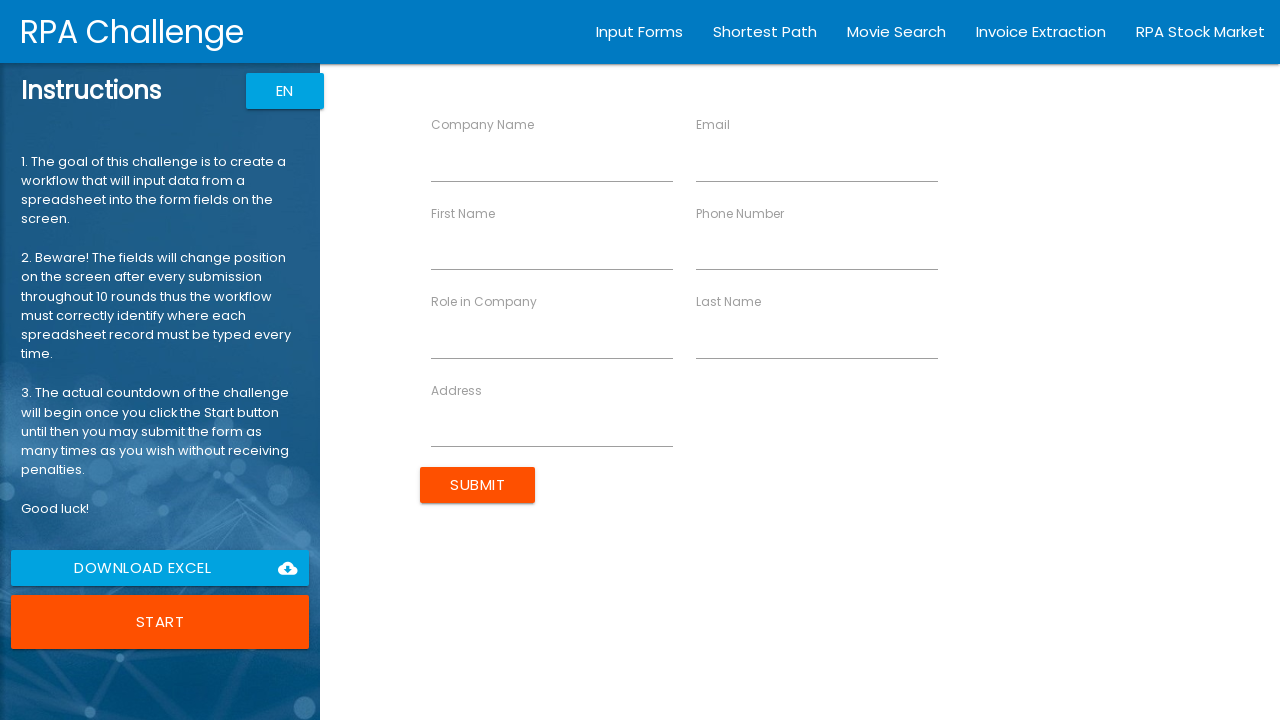

Clicked start button to begin RPA Challenge at (160, 622) on button.waves-effect.col.s12.m12.l12.btn-large.uiColorButton
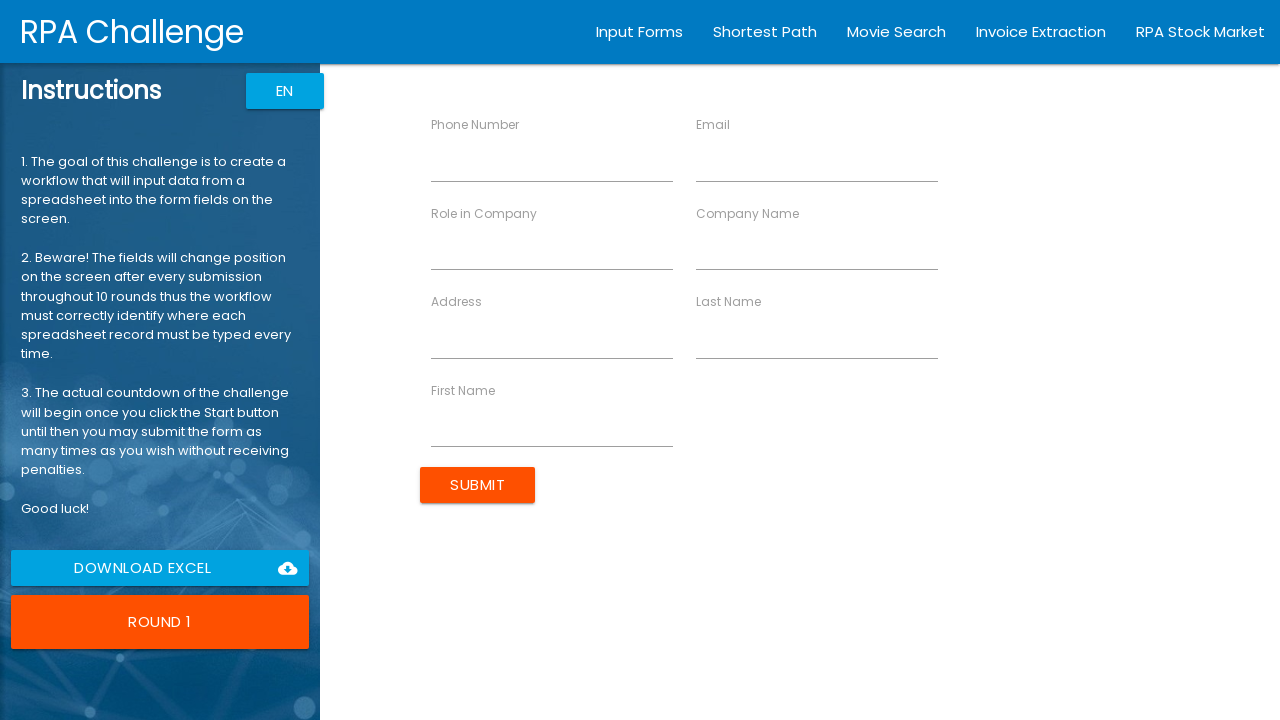

Filled phone number field with 40716543298 on rpa1-field[ng-reflect-dictionary-value="Phone Number"] input
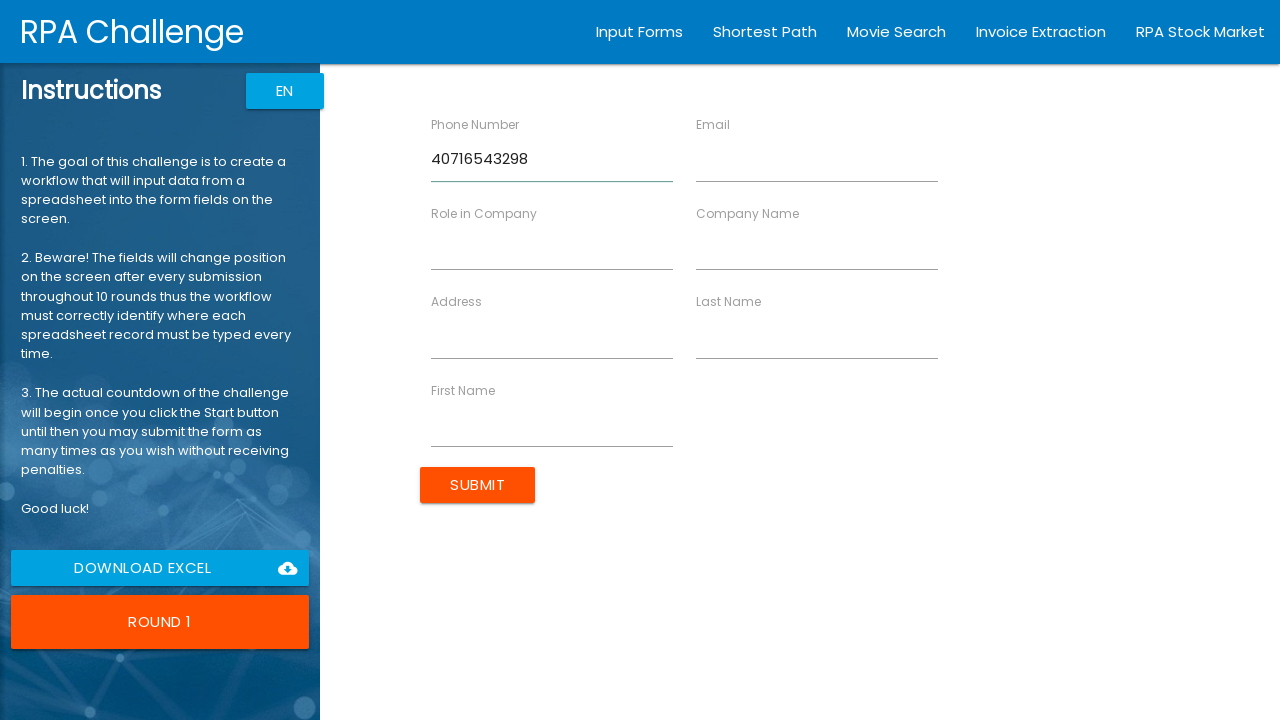

Filled role field with Analyst on rpa1-field[ng-reflect-dictionary-value="Role in Company"] input
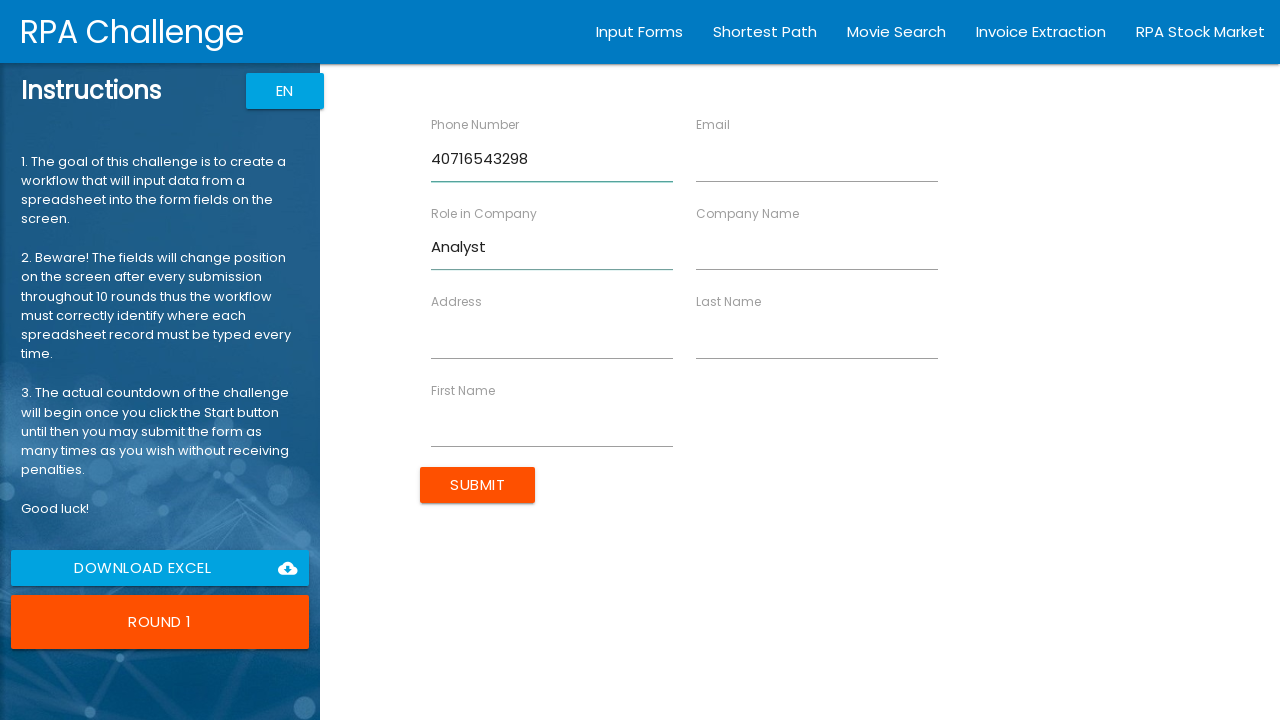

Filled address field with 98 North Road on rpa1-field[ng-reflect-dictionary-value="Address"] input
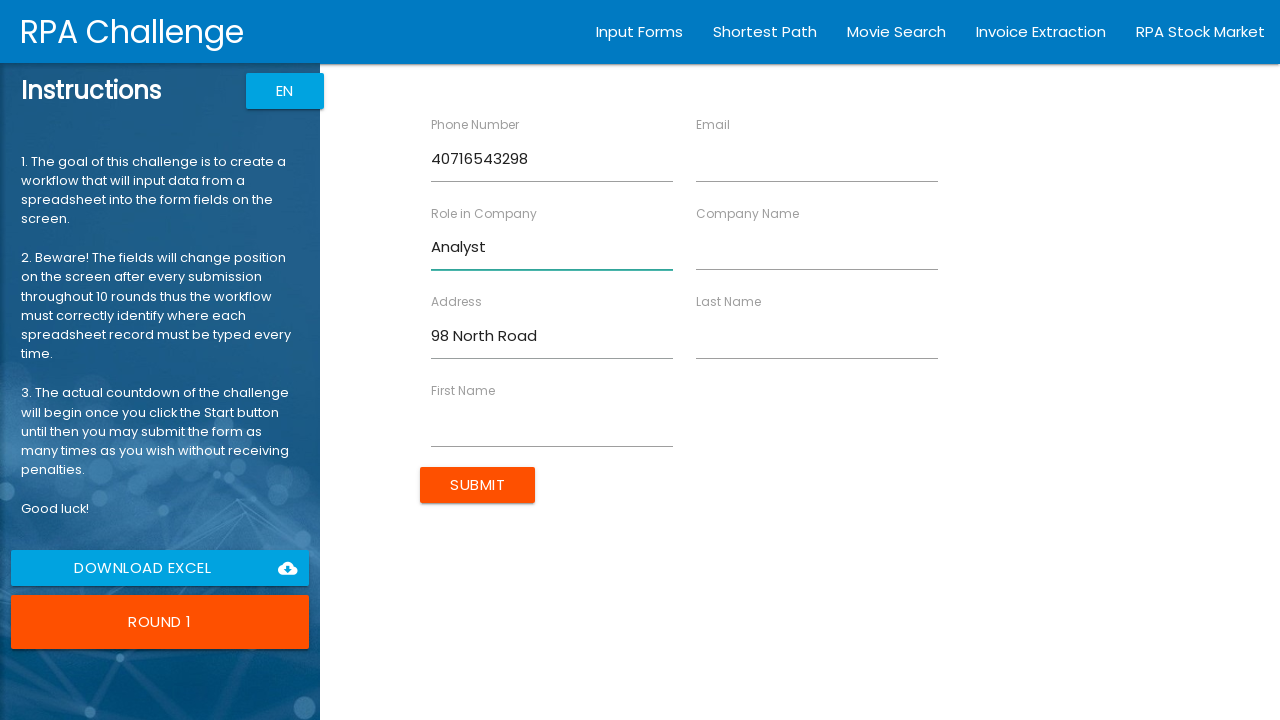

Filled company field with IT Solutions on rpa1-field[ng-reflect-dictionary-value="Company Name"] input
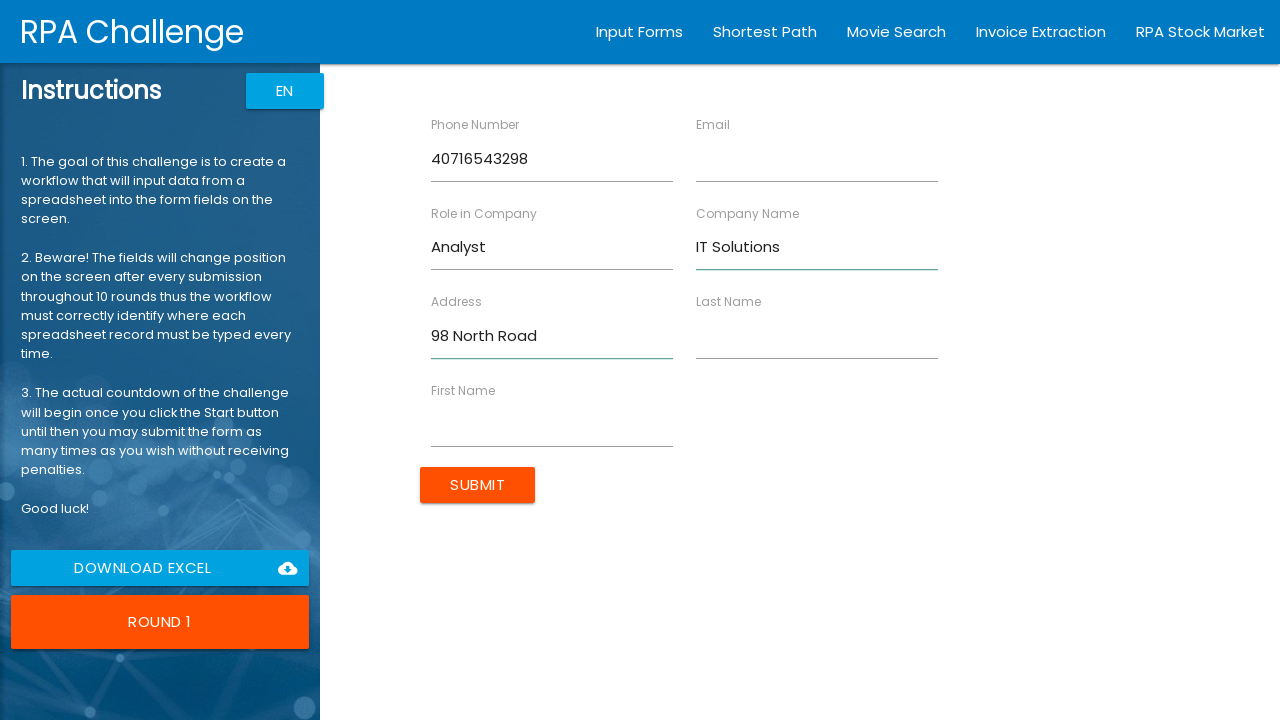

Filled first name field with John on rpa1-field[ng-reflect-dictionary-value="First Name"] input
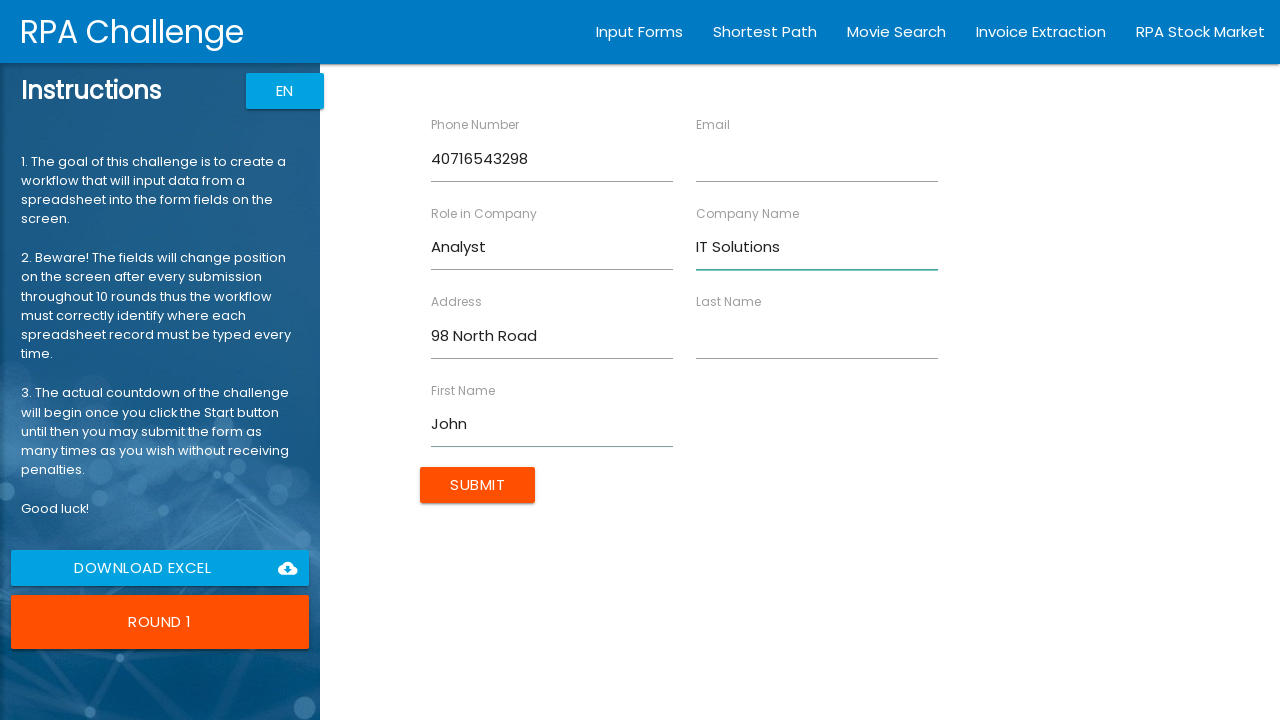

Filled last name field with Smith on rpa1-field[ng-reflect-dictionary-value="Last Name"] input
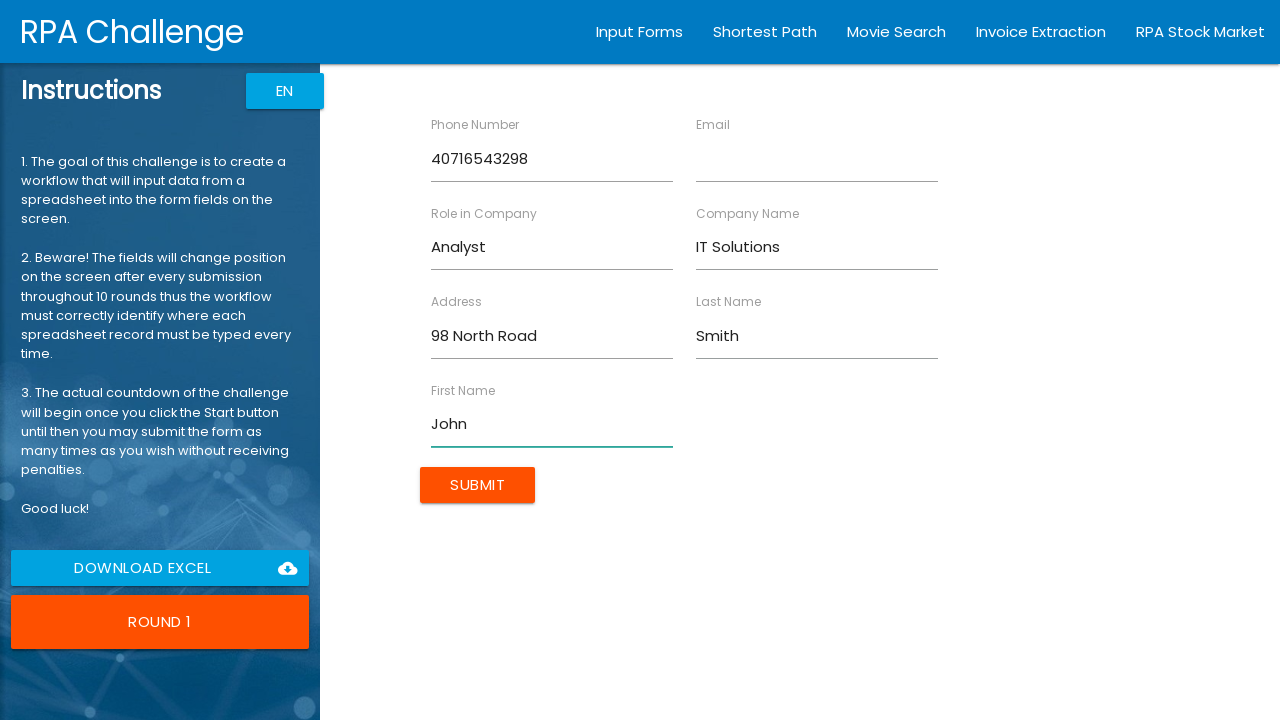

Filled email field with jsmith@itsolutions.co.uk on rpa1-field[ng-reflect-dictionary-value="Email"] input
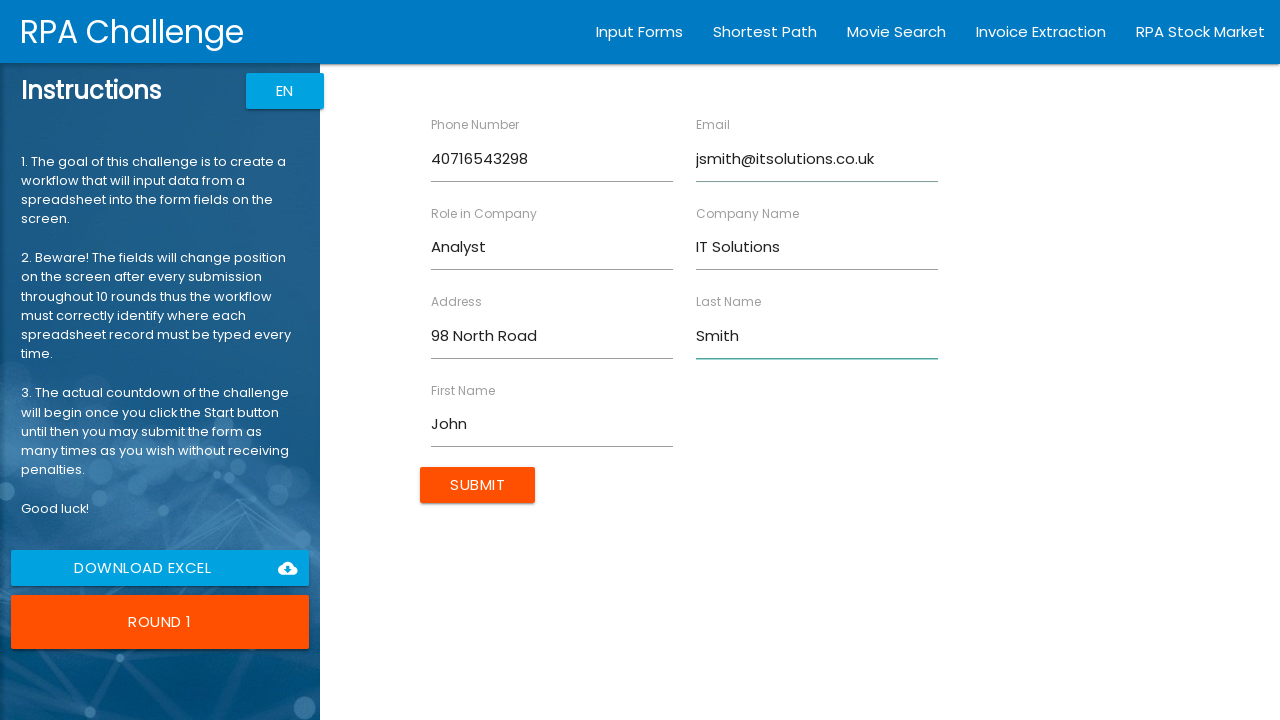

Submitted form for John Smith at (478, 485) on input[value="Submit"]
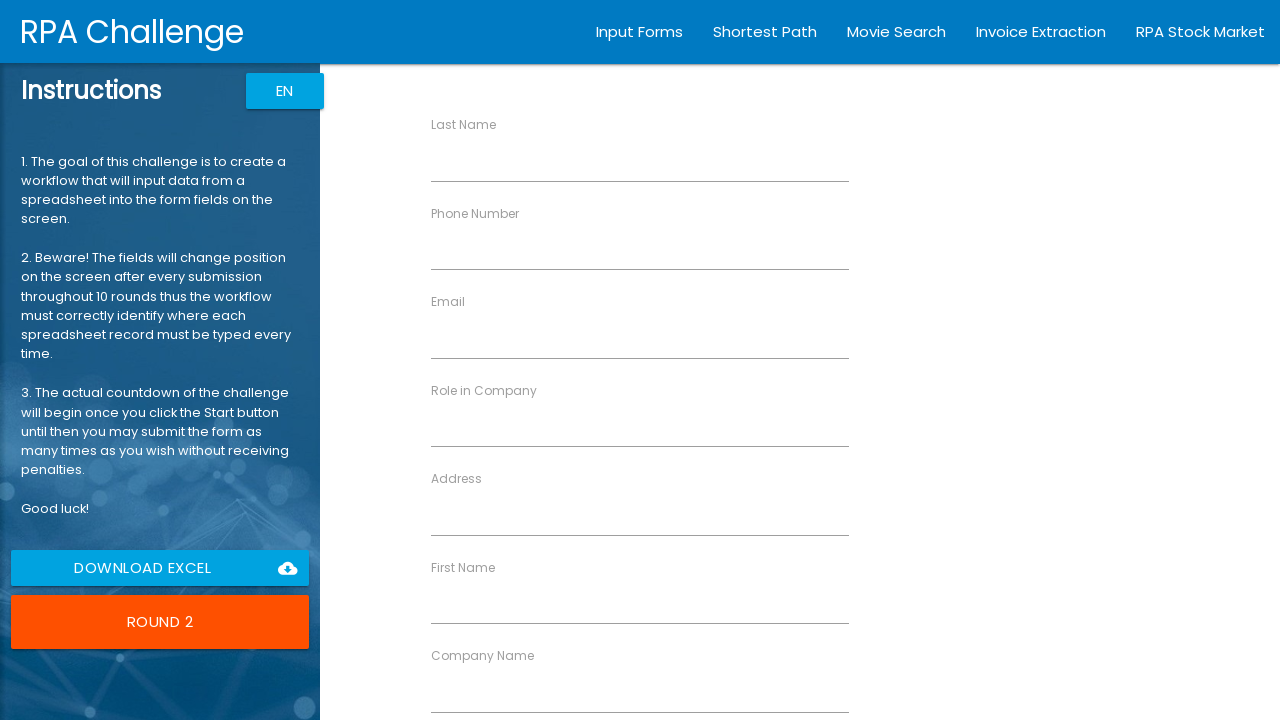

Filled phone number field with 40791345621 on rpa1-field[ng-reflect-dictionary-value="Phone Number"] input
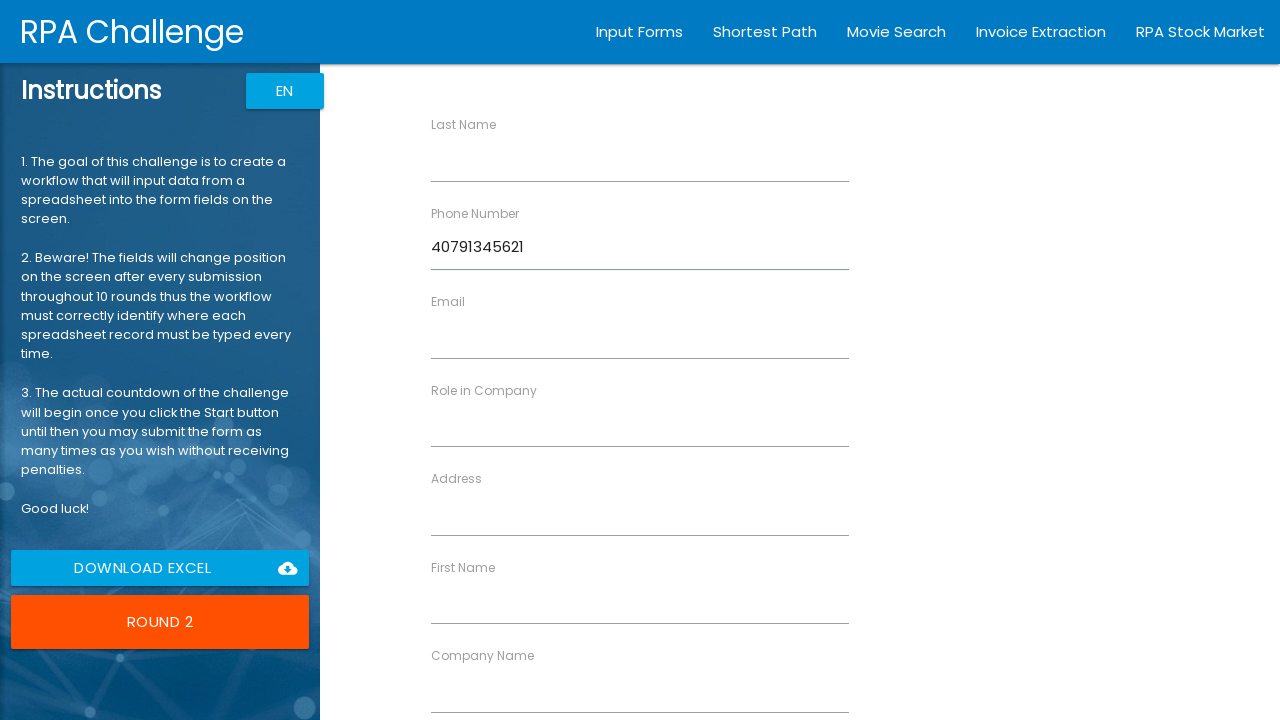

Filled role field with Medical Engineer on rpa1-field[ng-reflect-dictionary-value="Role in Company"] input
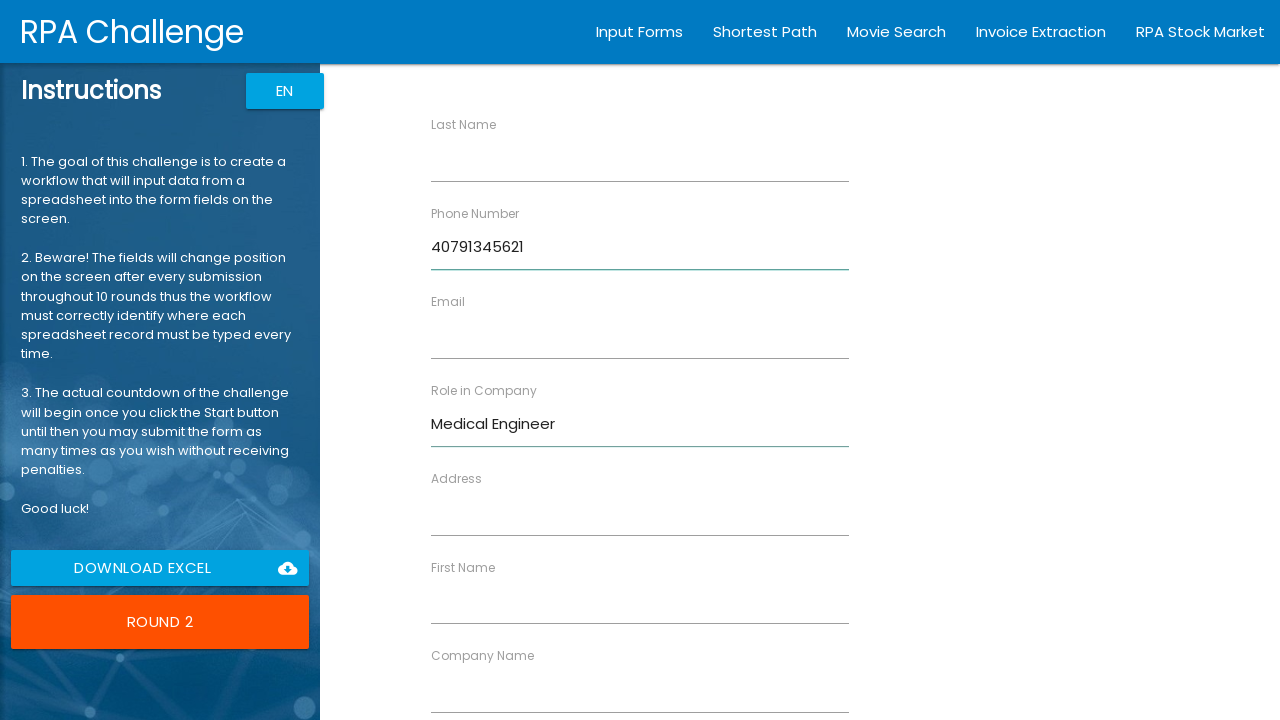

Filled address field with 11 Crown Street on rpa1-field[ng-reflect-dictionary-value="Address"] input
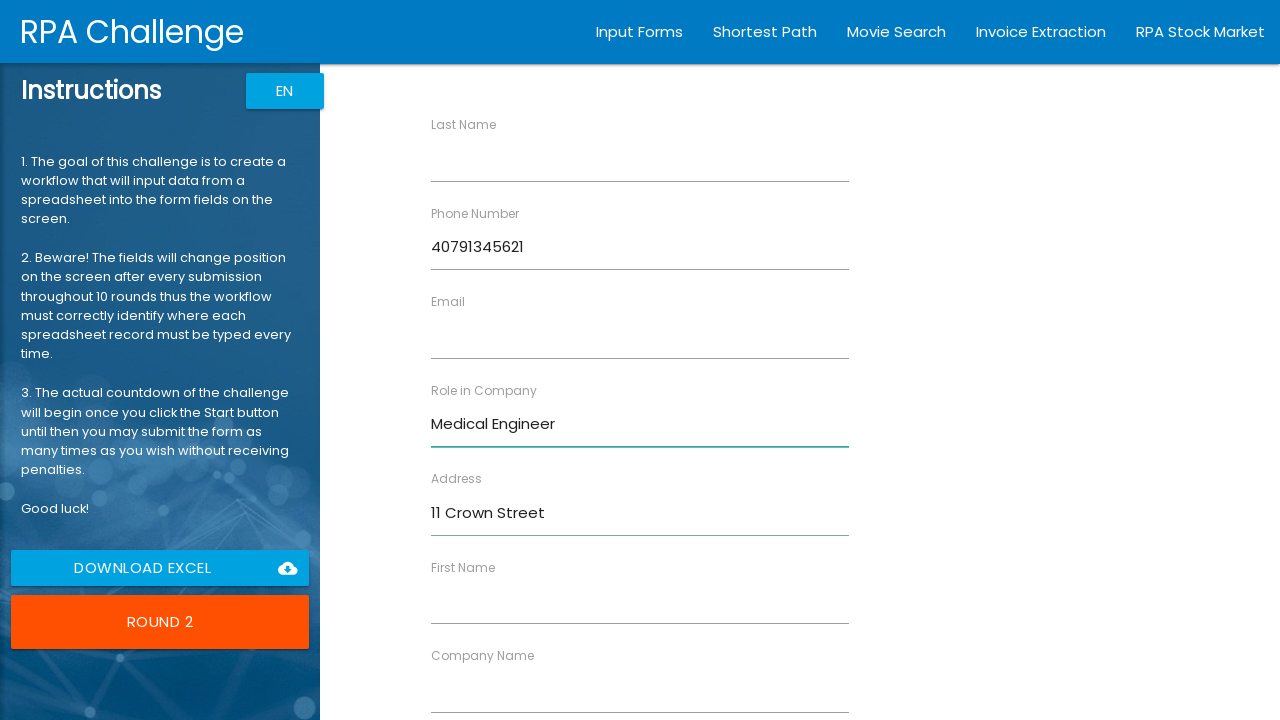

Filled company field with MediCare on rpa1-field[ng-reflect-dictionary-value="Company Name"] input
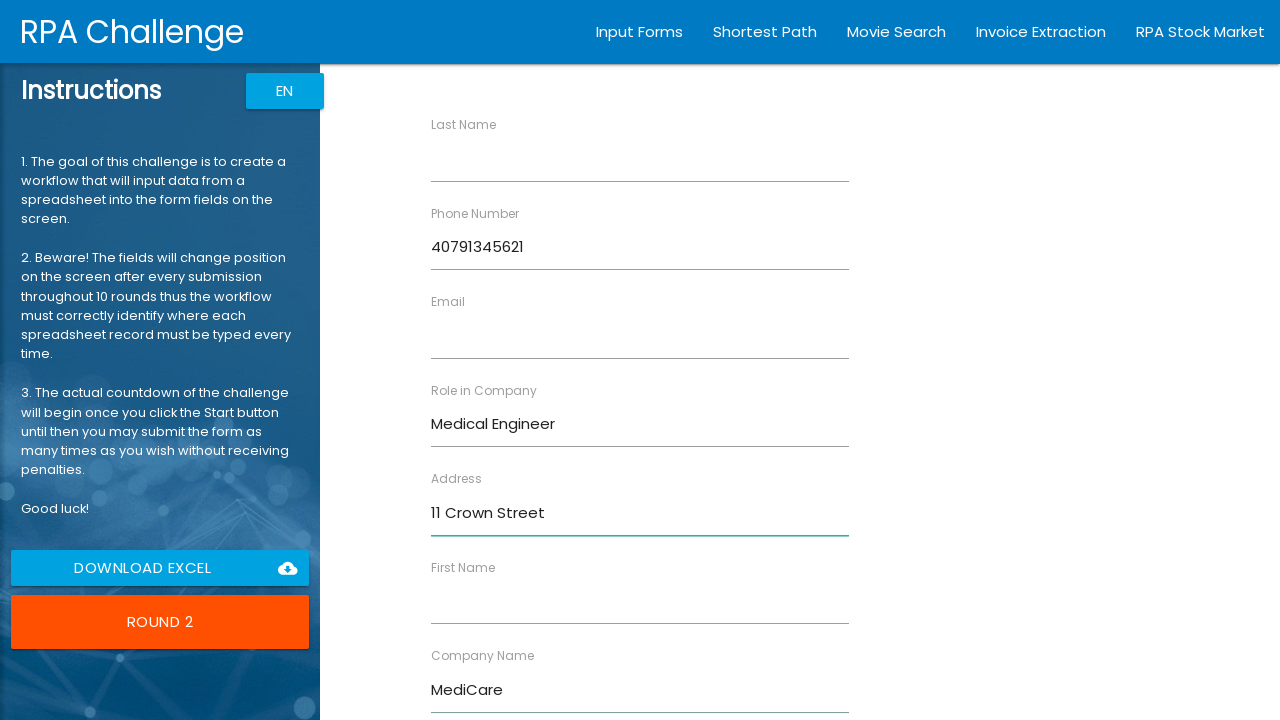

Filled first name field with Jane on rpa1-field[ng-reflect-dictionary-value="First Name"] input
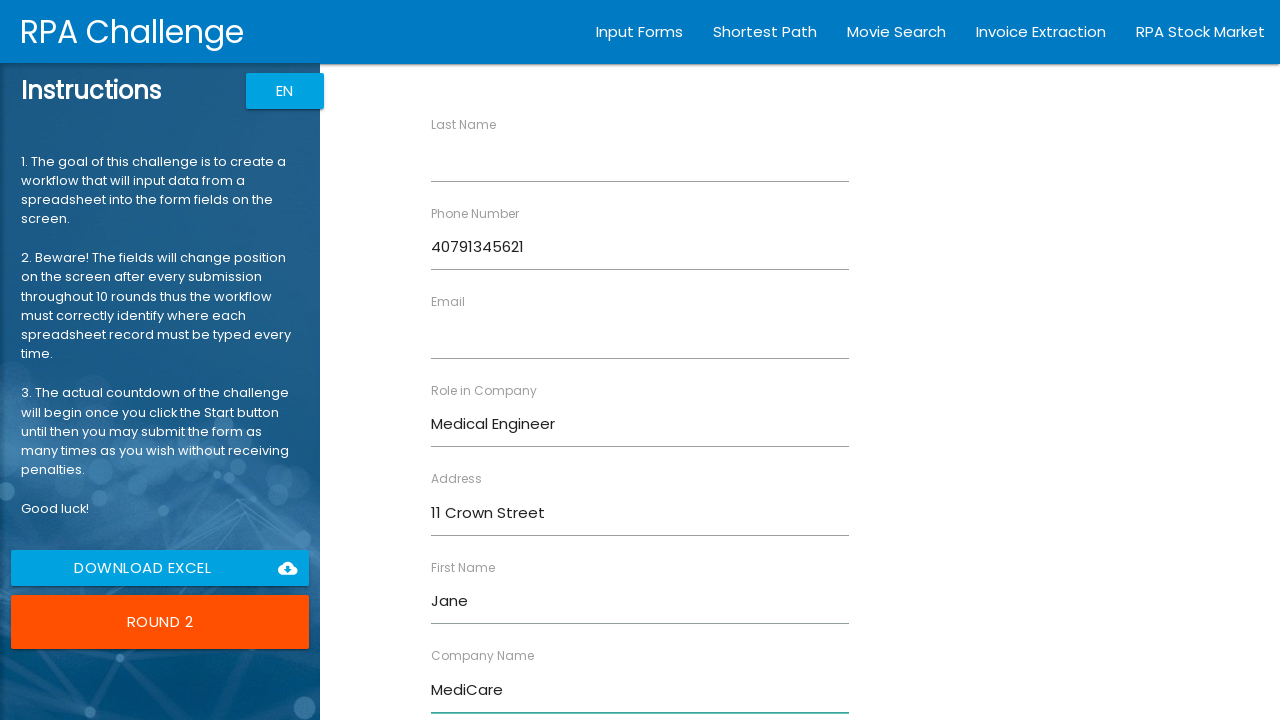

Filled last name field with Dorsey on rpa1-field[ng-reflect-dictionary-value="Last Name"] input
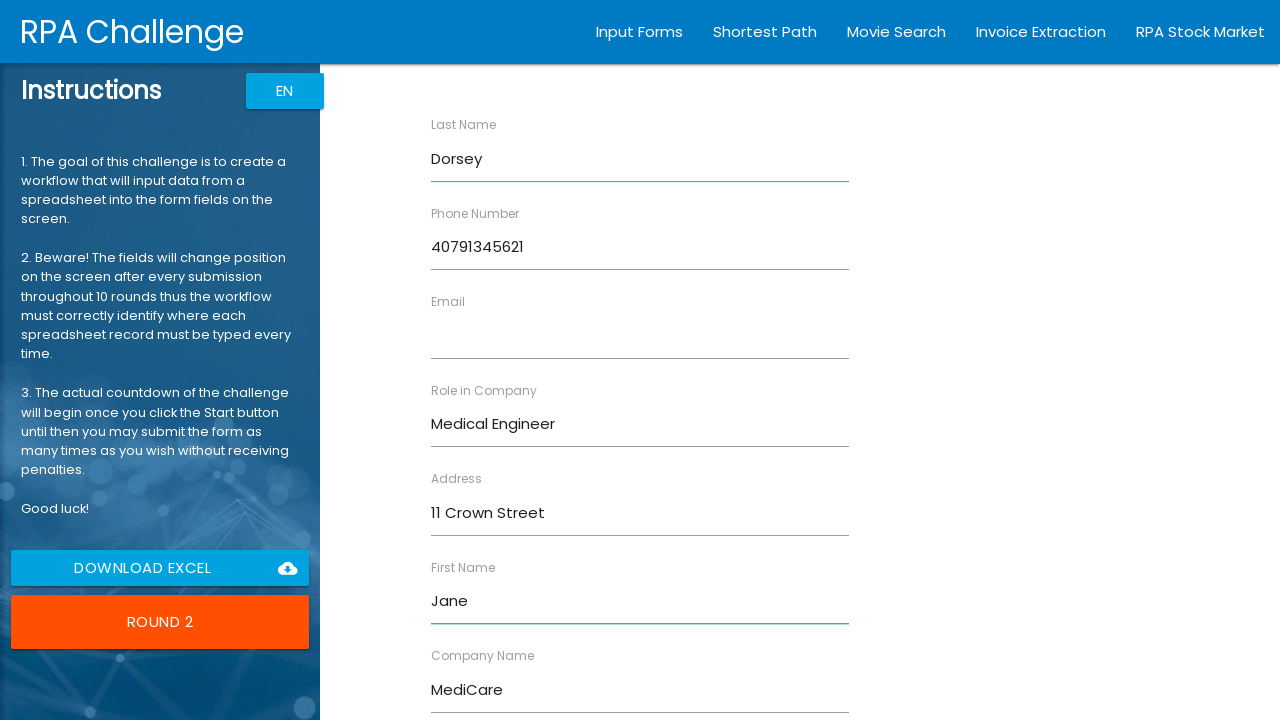

Filled email field with jdorsey@mc.com on rpa1-field[ng-reflect-dictionary-value="Email"] input
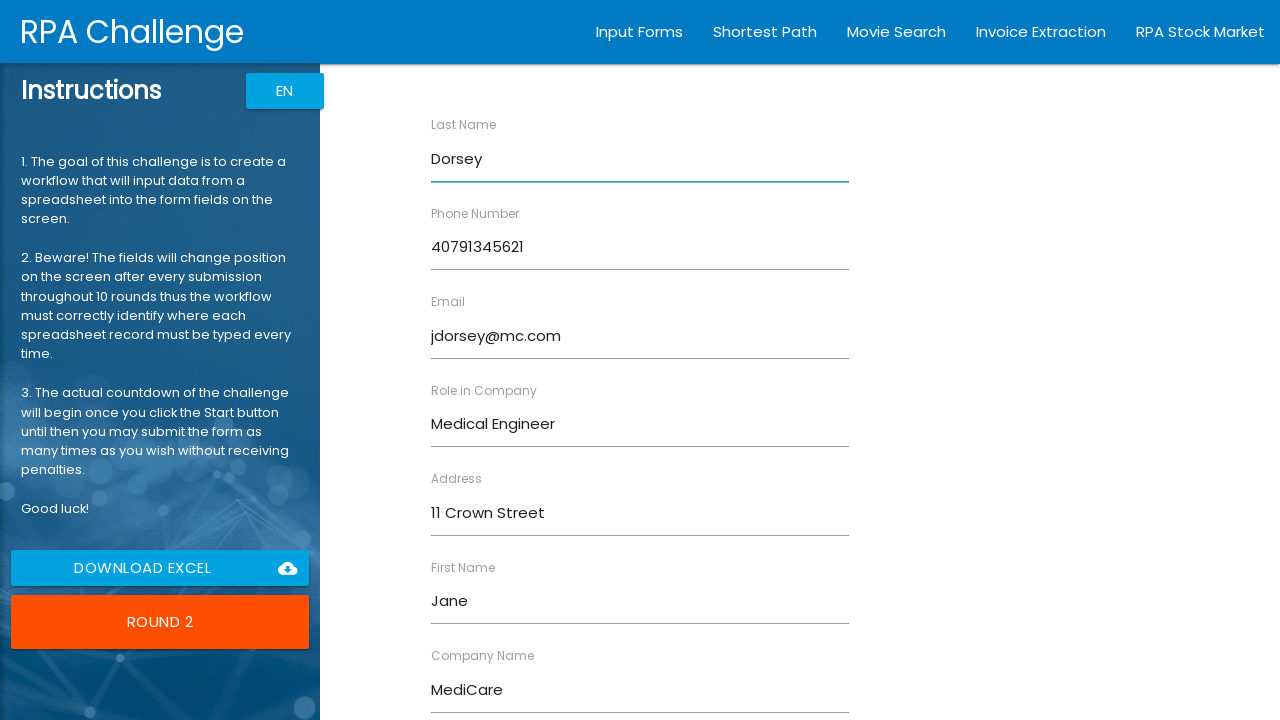

Submitted form for Jane Dorsey at (478, 688) on input[value="Submit"]
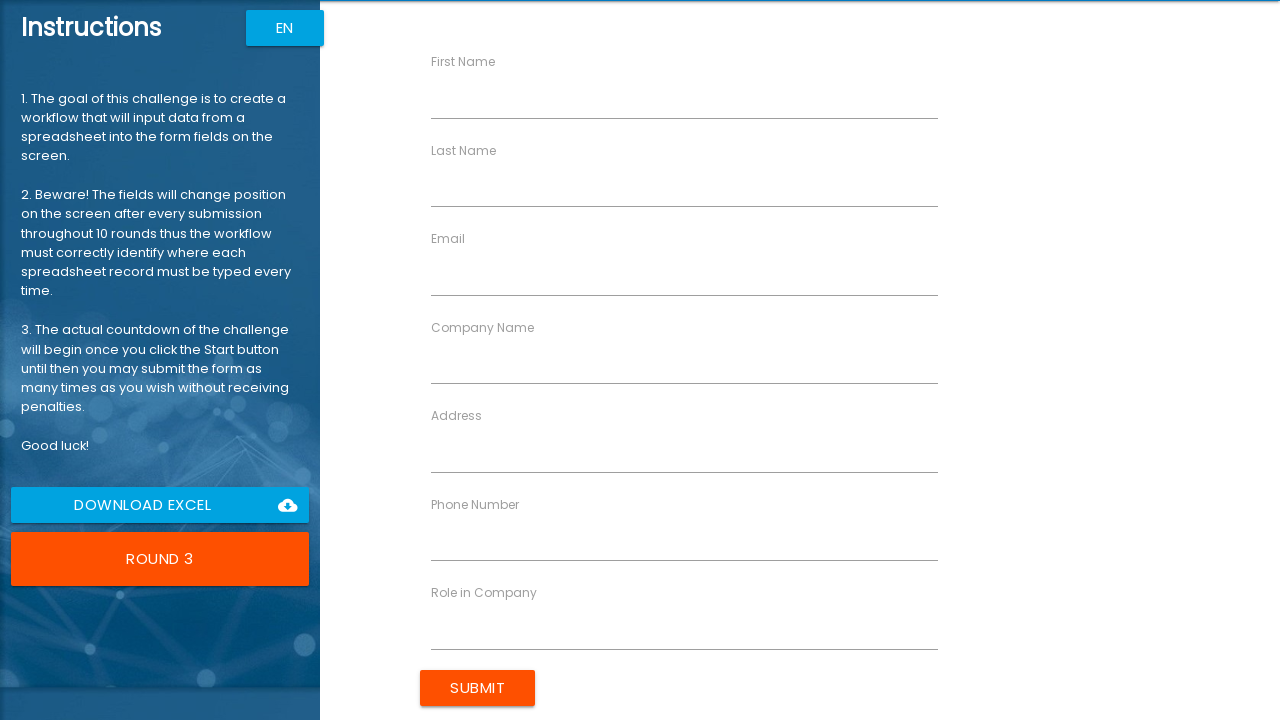

Filled phone number field with 40735416854 on rpa1-field[ng-reflect-dictionary-value="Phone Number"] input
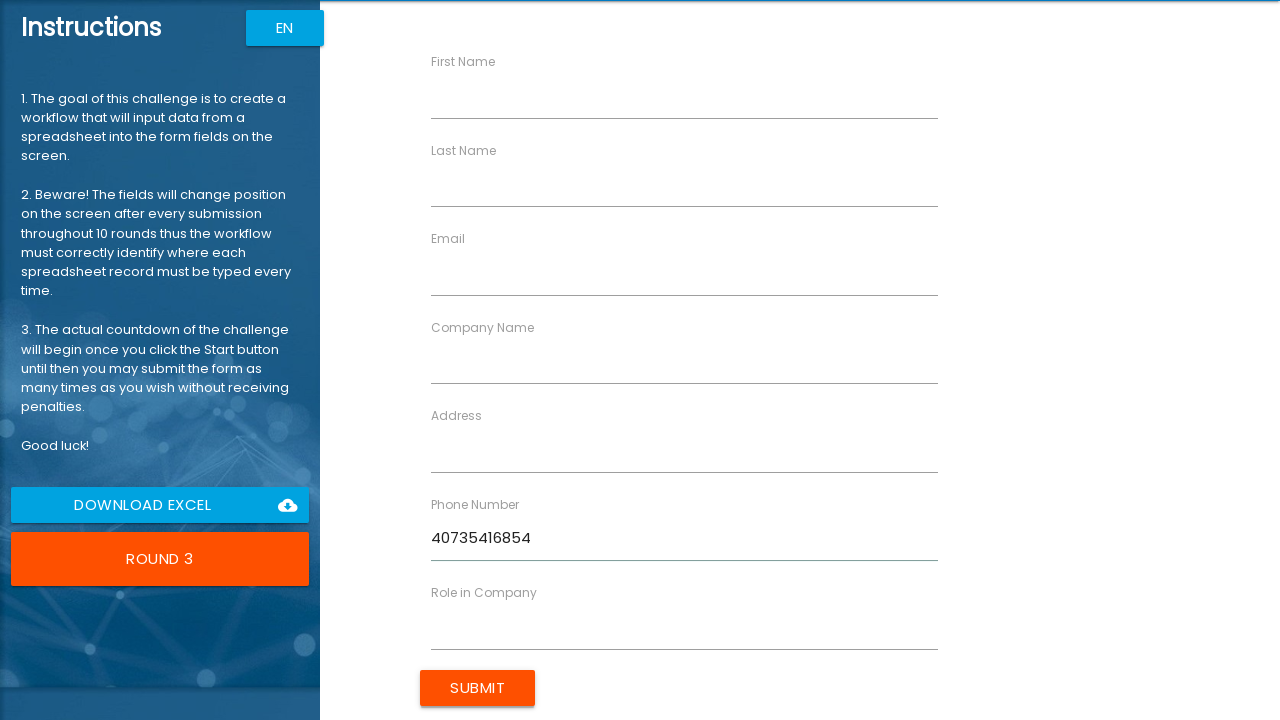

Filled role field with Accountant on rpa1-field[ng-reflect-dictionary-value="Role in Company"] input
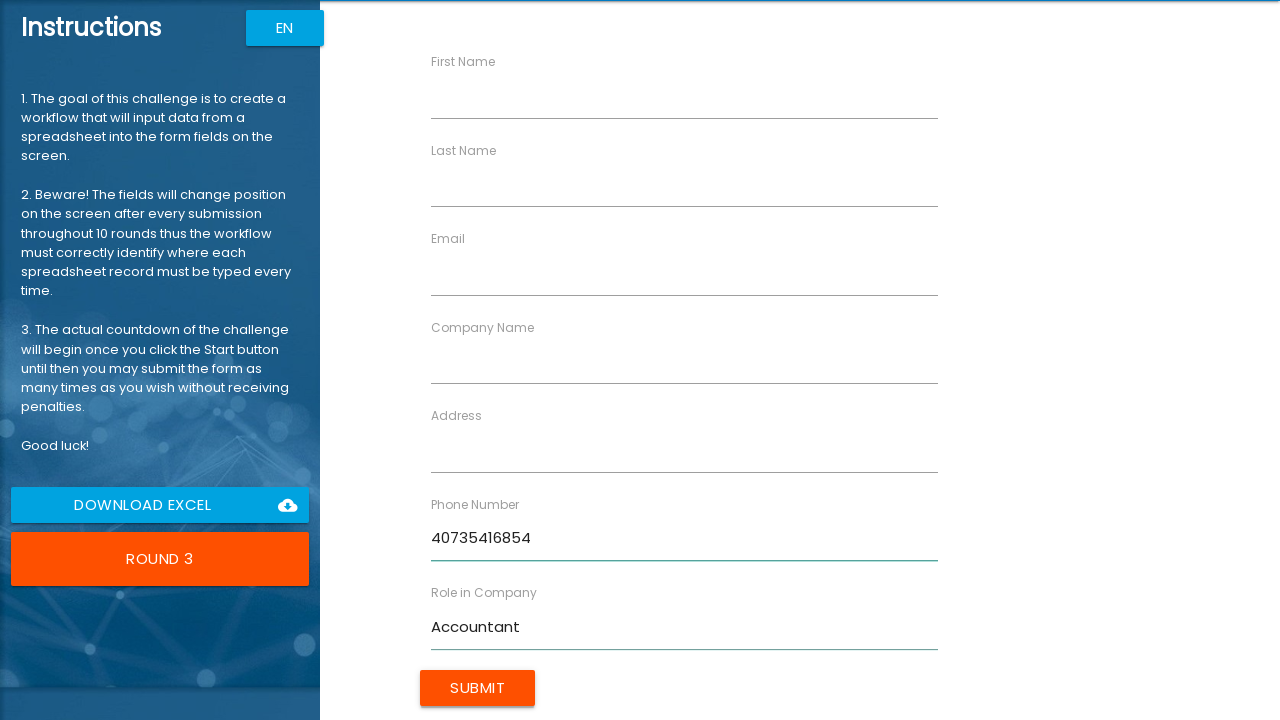

Filled address field with 22 Guild Street on rpa1-field[ng-reflect-dictionary-value="Address"] input
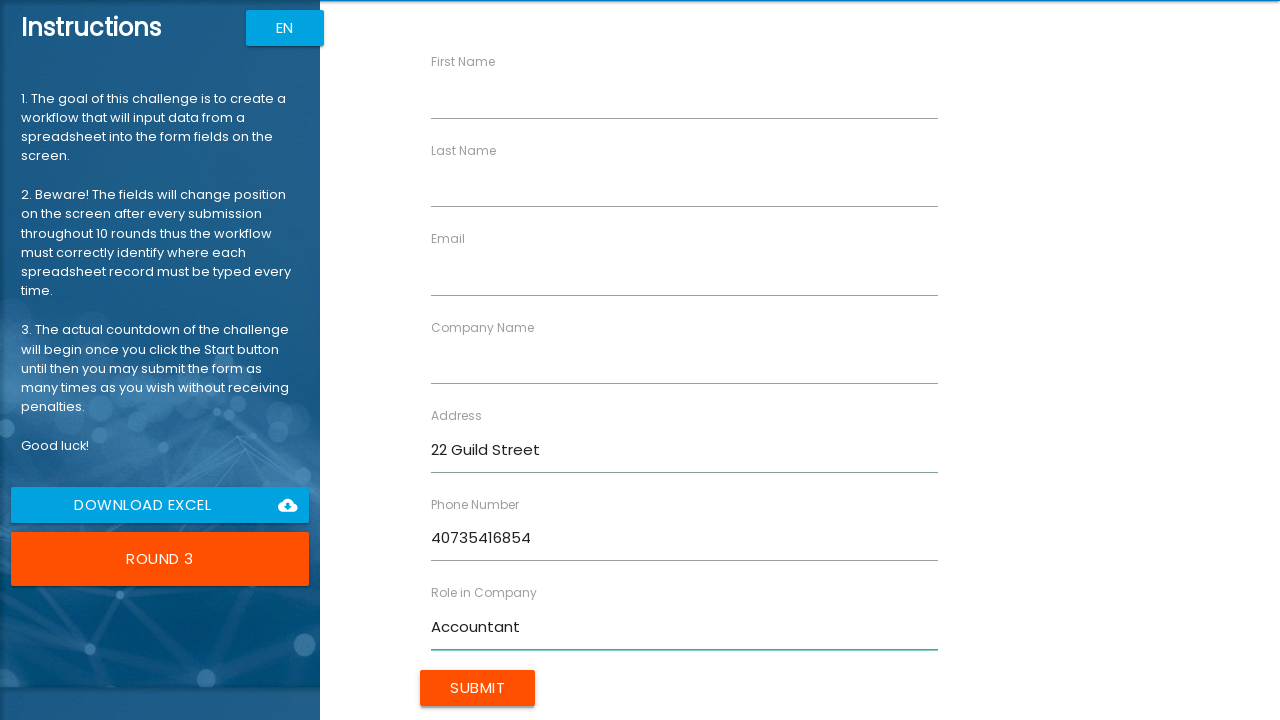

Filled company field with Waterfront on rpa1-field[ng-reflect-dictionary-value="Company Name"] input
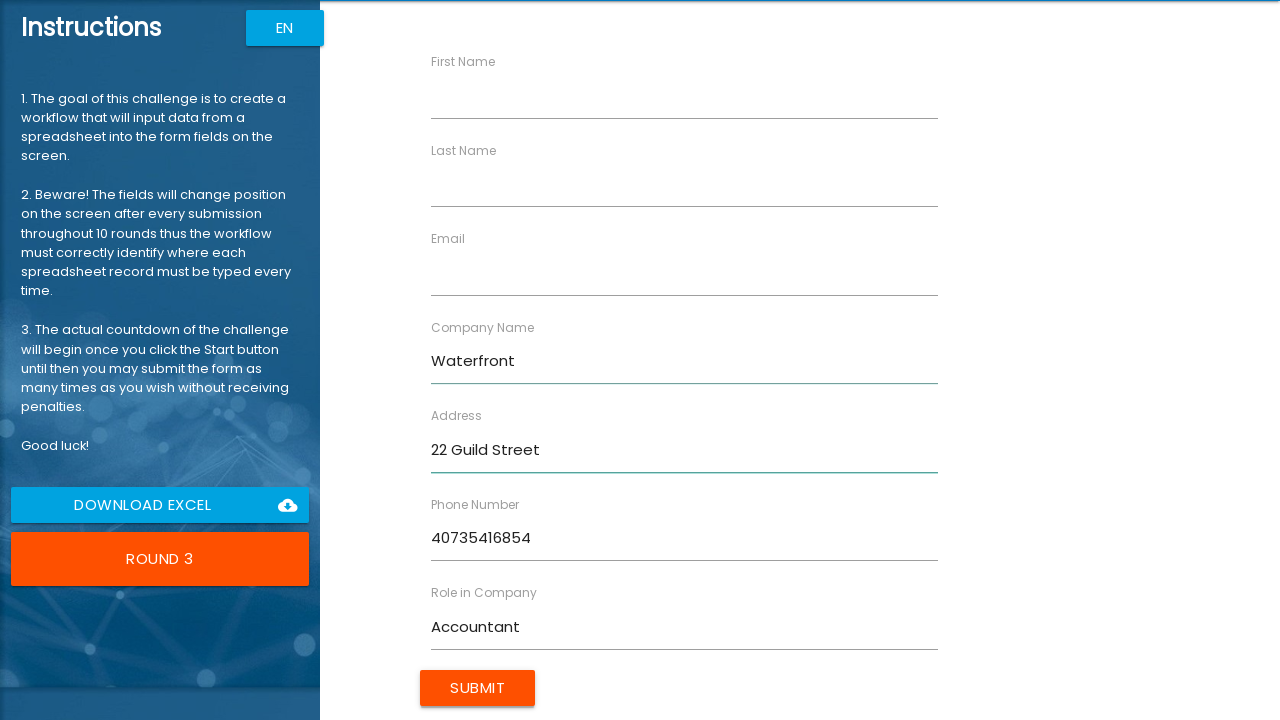

Filled first name field with Albert on rpa1-field[ng-reflect-dictionary-value="First Name"] input
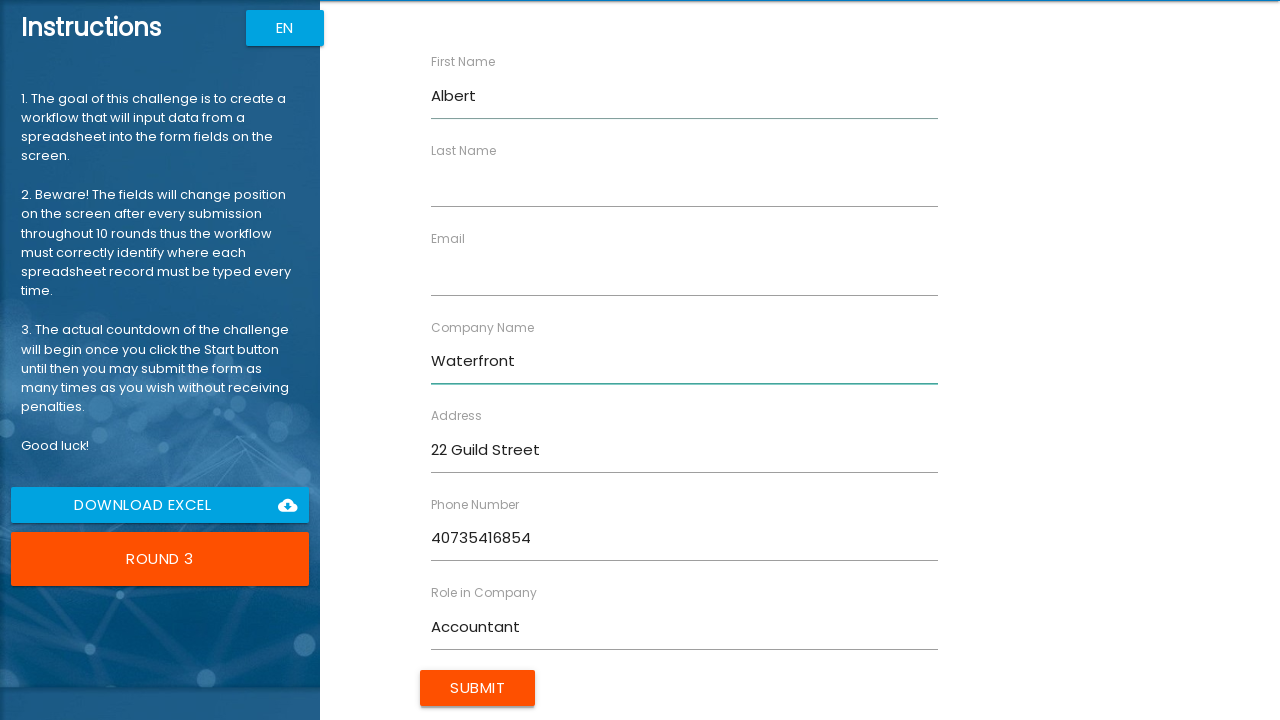

Filled last name field with Kipling on rpa1-field[ng-reflect-dictionary-value="Last Name"] input
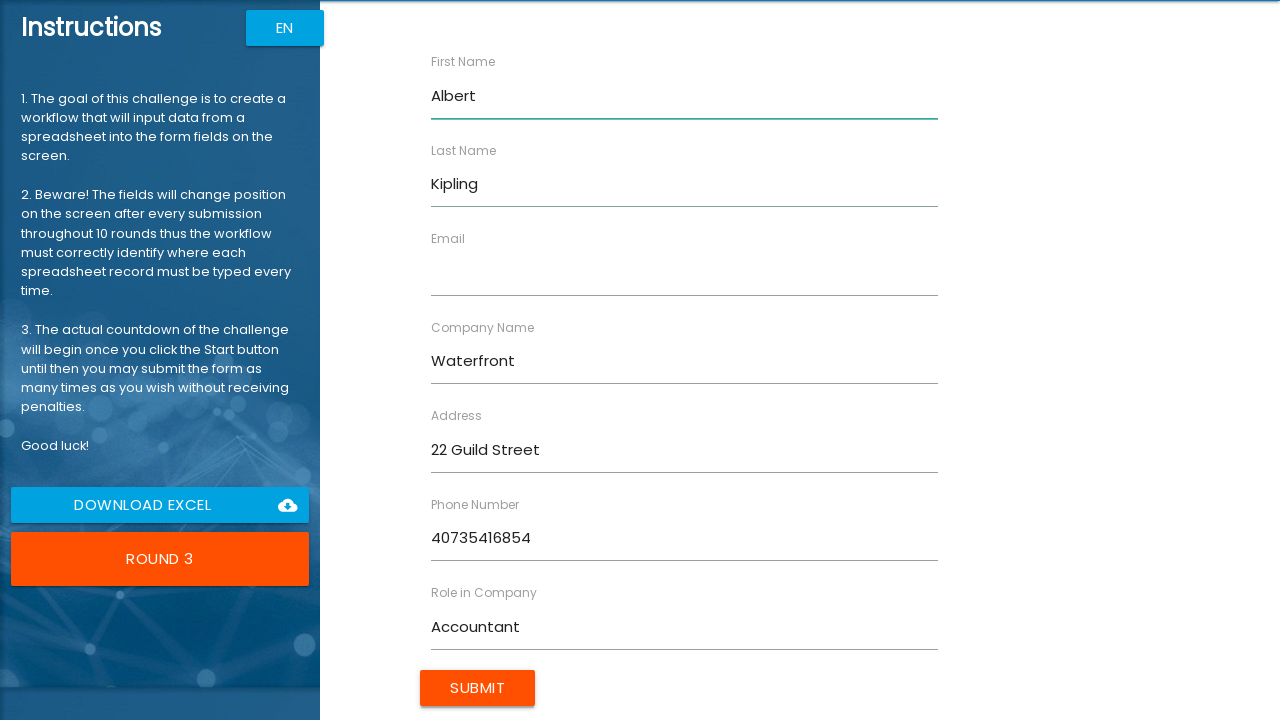

Filled email field with kipling@waterfront.com on rpa1-field[ng-reflect-dictionary-value="Email"] input
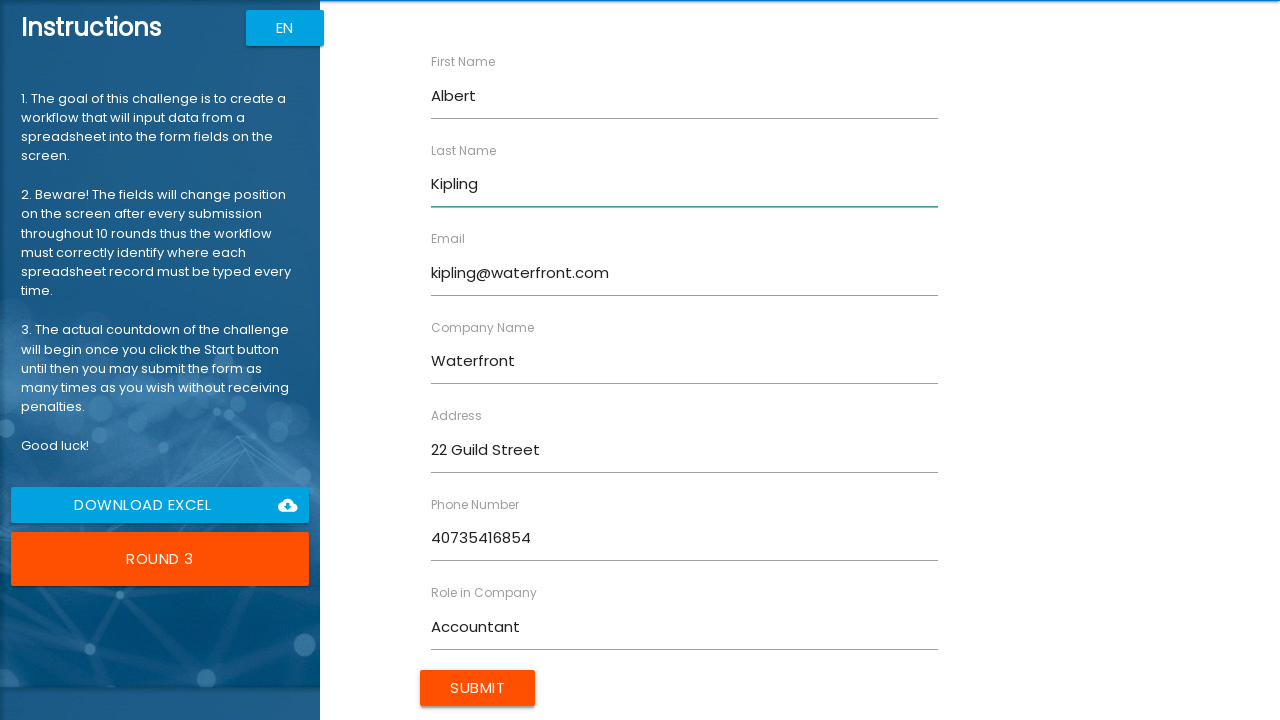

Submitted form for Albert Kipling at (478, 688) on input[value="Submit"]
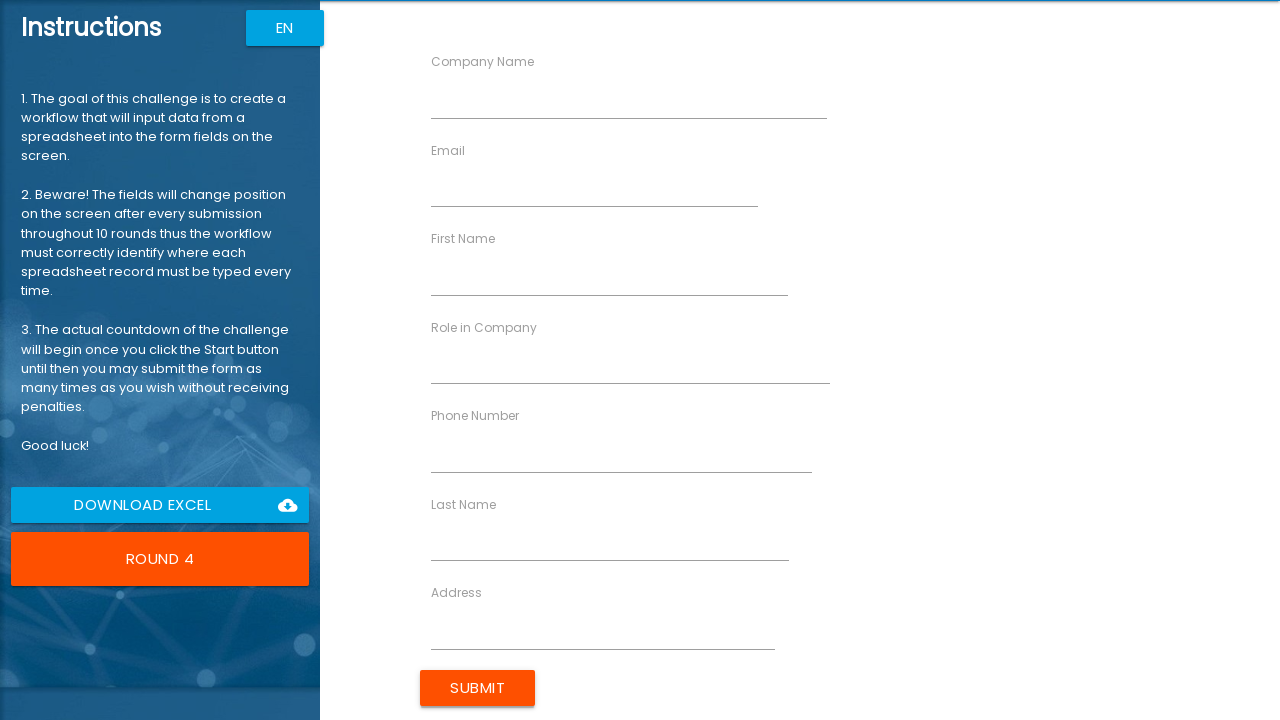

Filled phone number field with 40733652145 on rpa1-field[ng-reflect-dictionary-value="Phone Number"] input
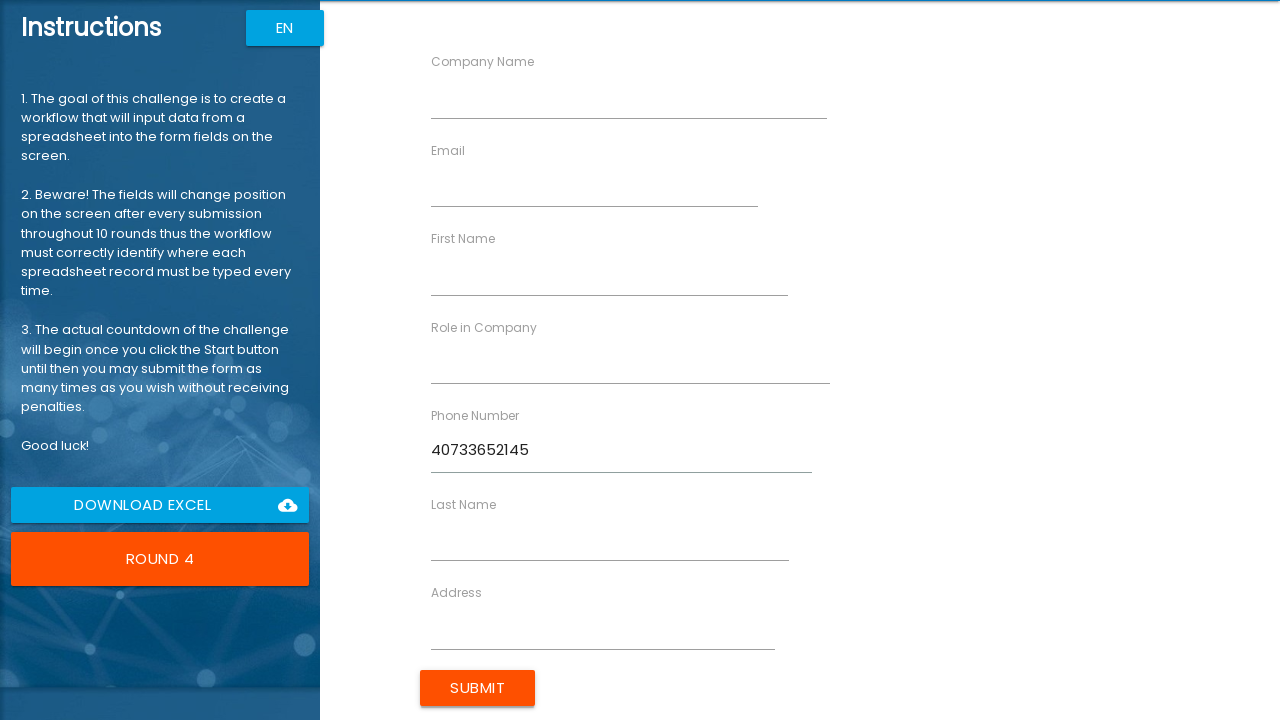

Filled role field with IT Specialist on rpa1-field[ng-reflect-dictionary-value="Role in Company"] input
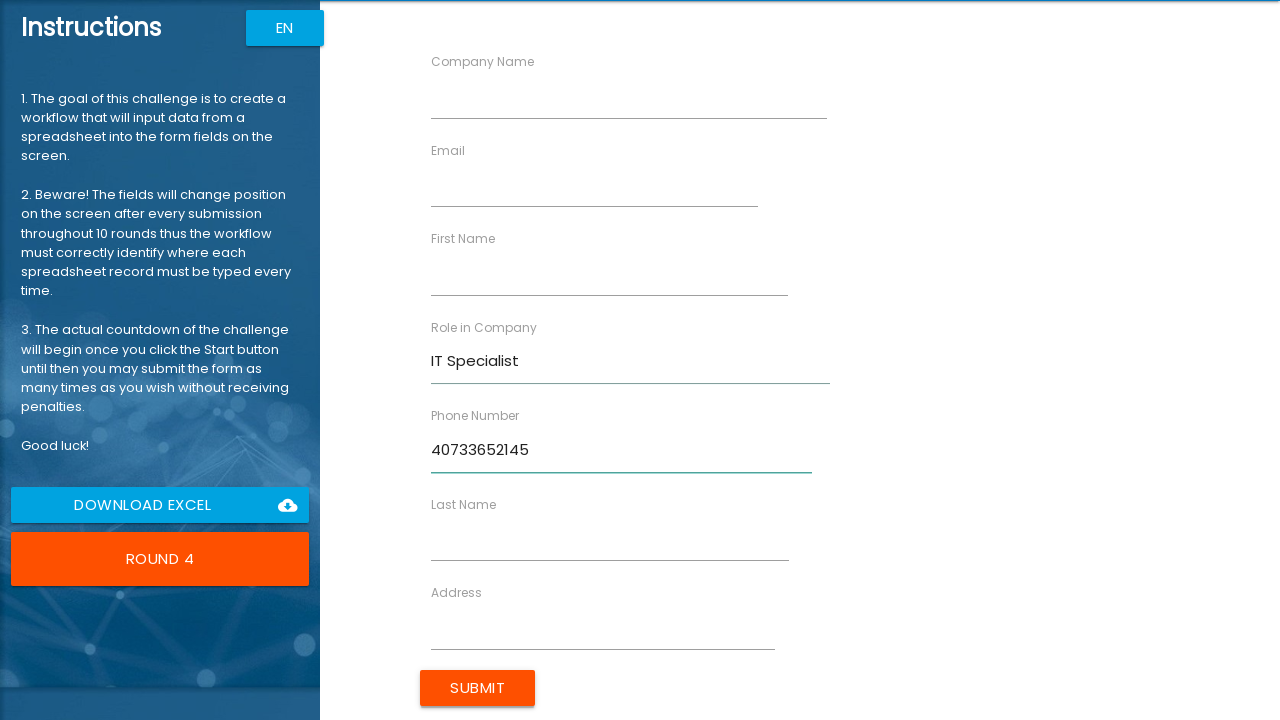

Filled address field with 17 Farburn Terrace on rpa1-field[ng-reflect-dictionary-value="Address"] input
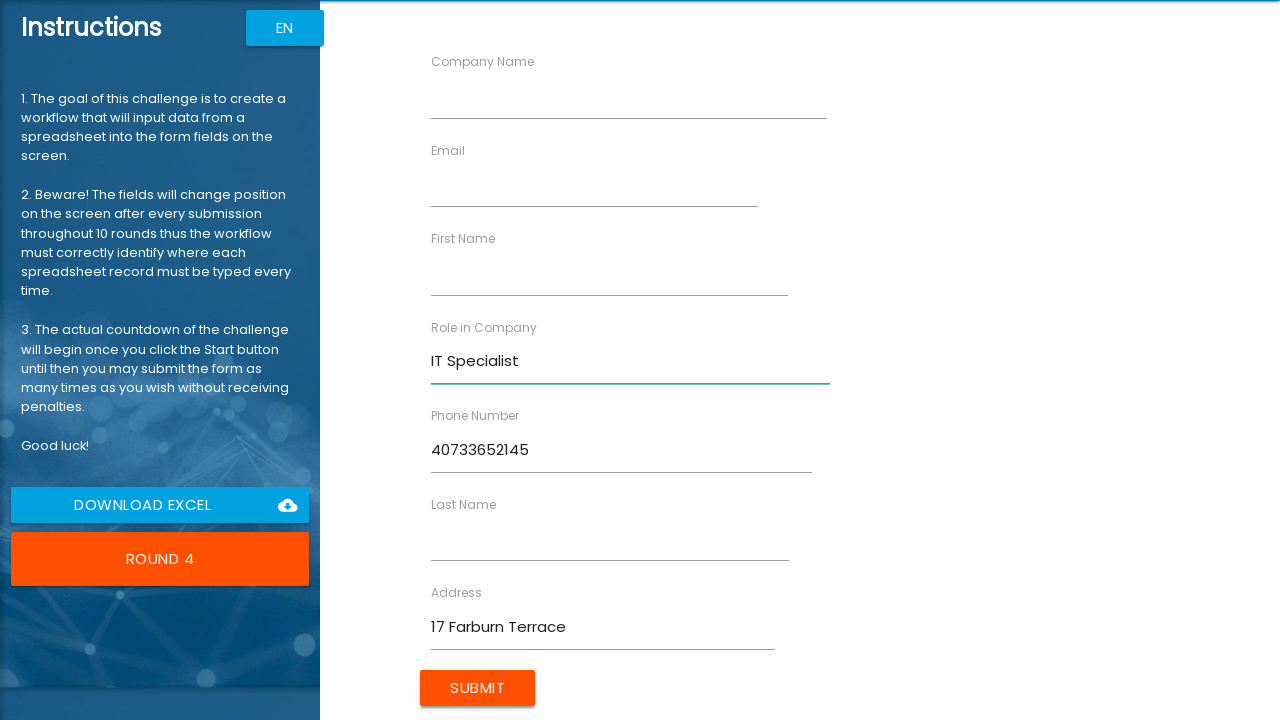

Filled company field with MediCare on rpa1-field[ng-reflect-dictionary-value="Company Name"] input
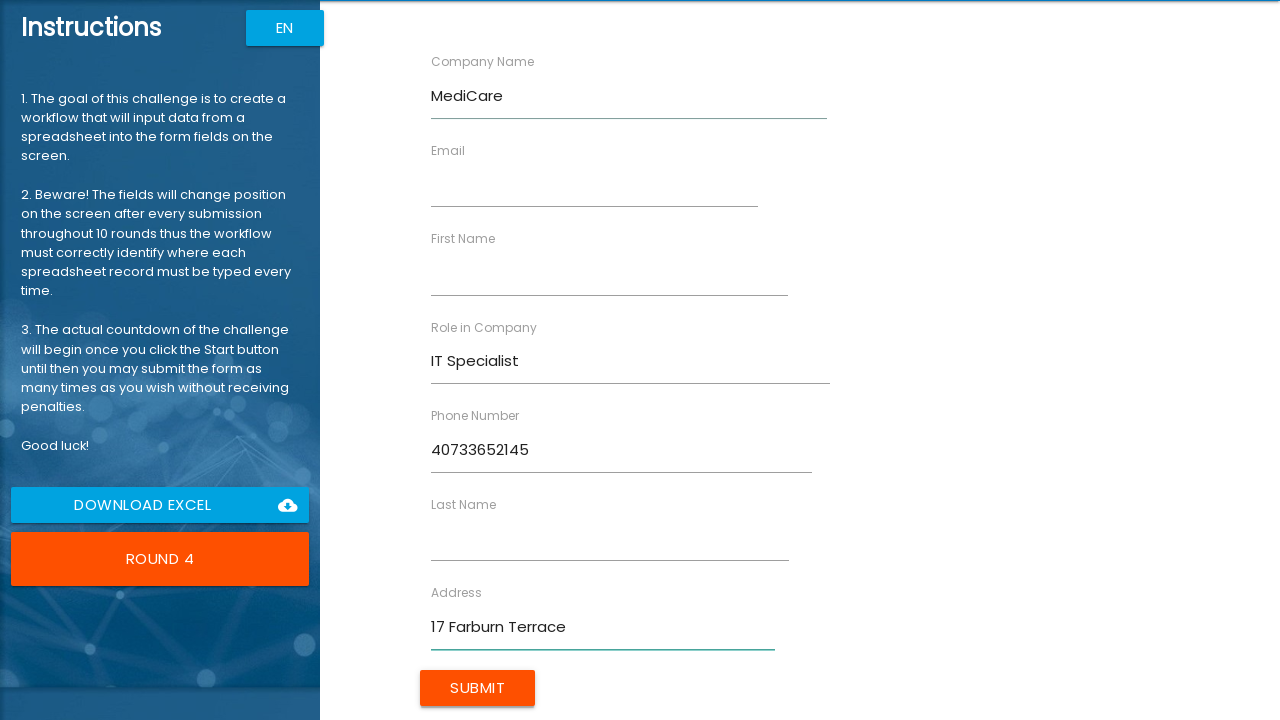

Filled first name field with Michael on rpa1-field[ng-reflect-dictionary-value="First Name"] input
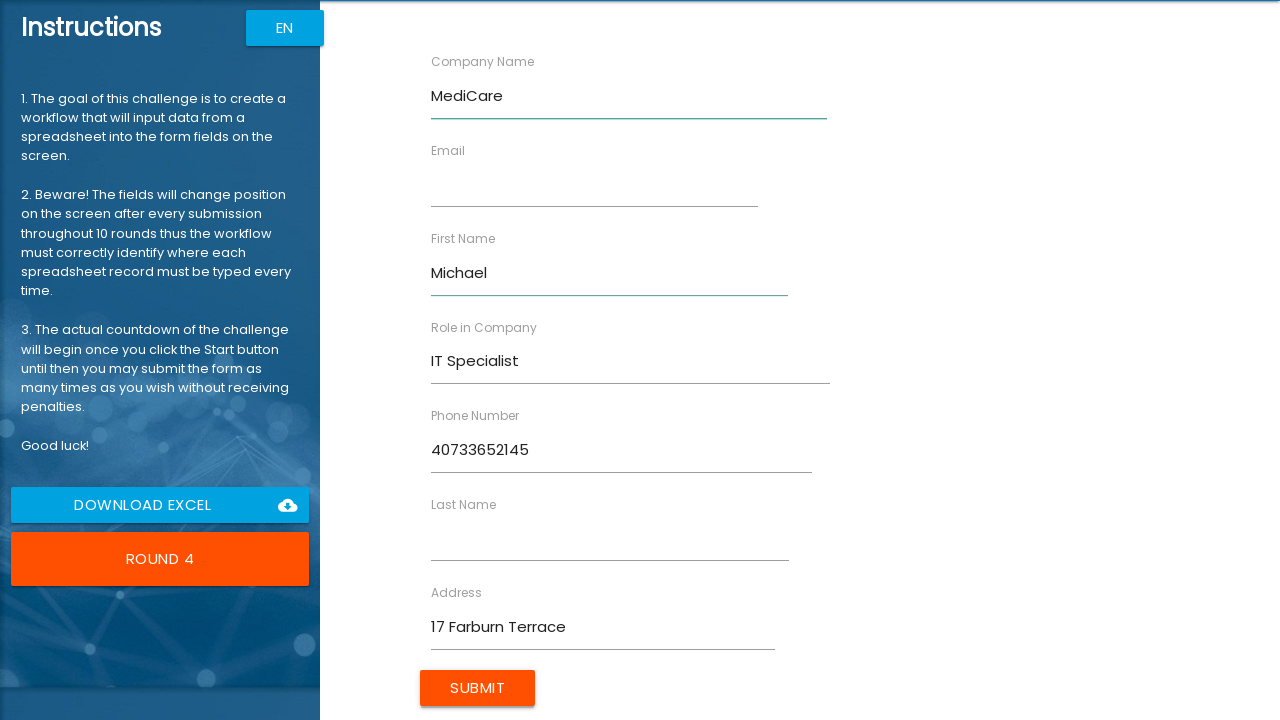

Filled last name field with Robertson on rpa1-field[ng-reflect-dictionary-value="Last Name"] input
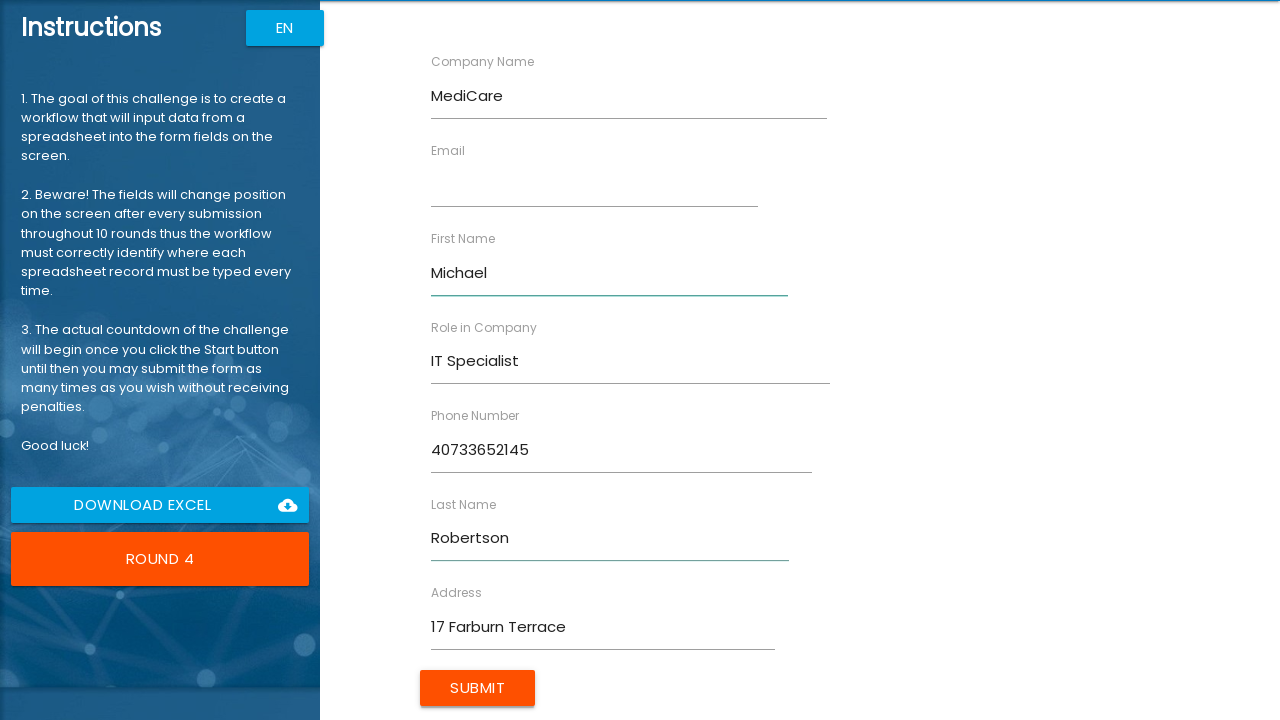

Filled email field with mrobertson@mc.com on rpa1-field[ng-reflect-dictionary-value="Email"] input
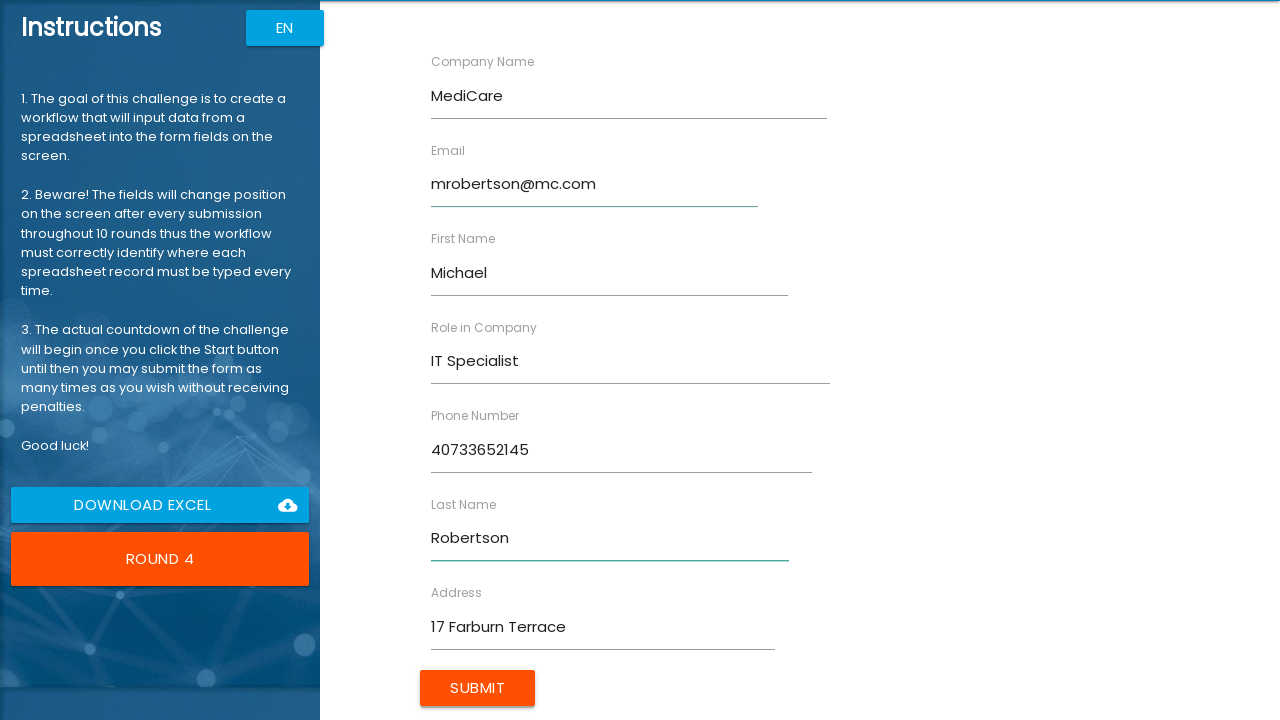

Submitted form for Michael Robertson at (478, 688) on input[value="Submit"]
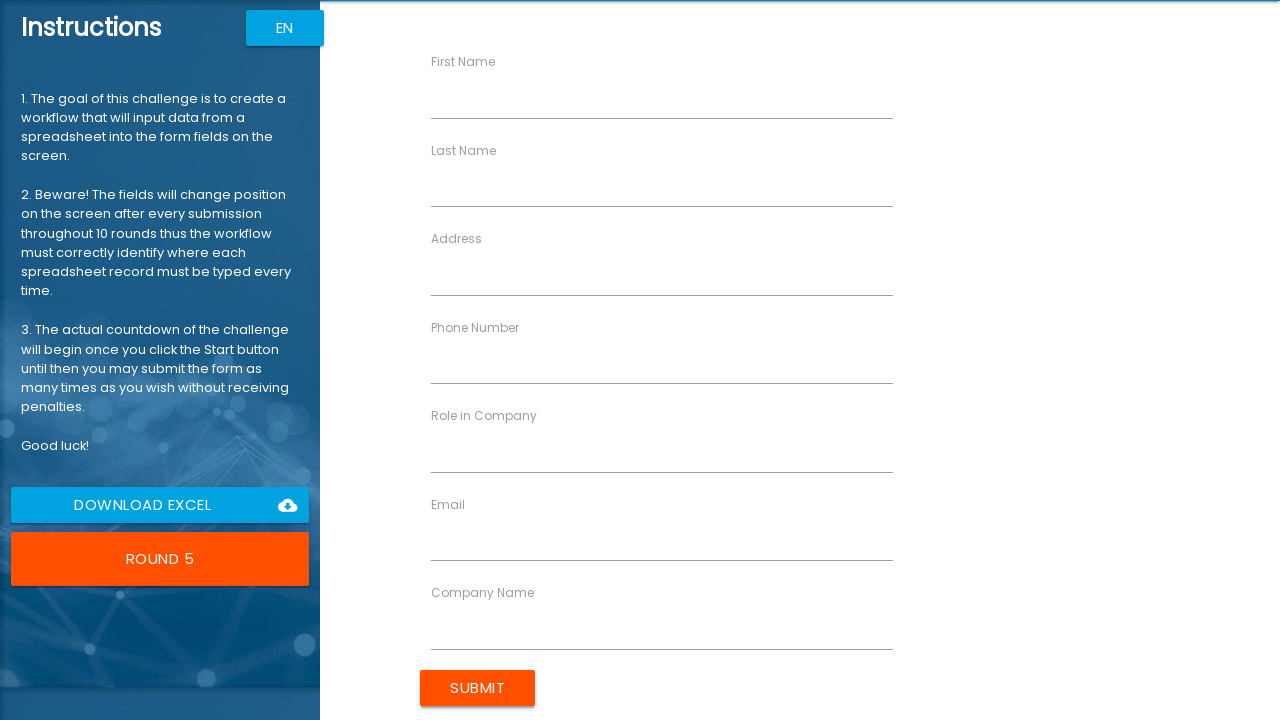

Filled phone number field with 40799885412 on rpa1-field[ng-reflect-dictionary-value="Phone Number"] input
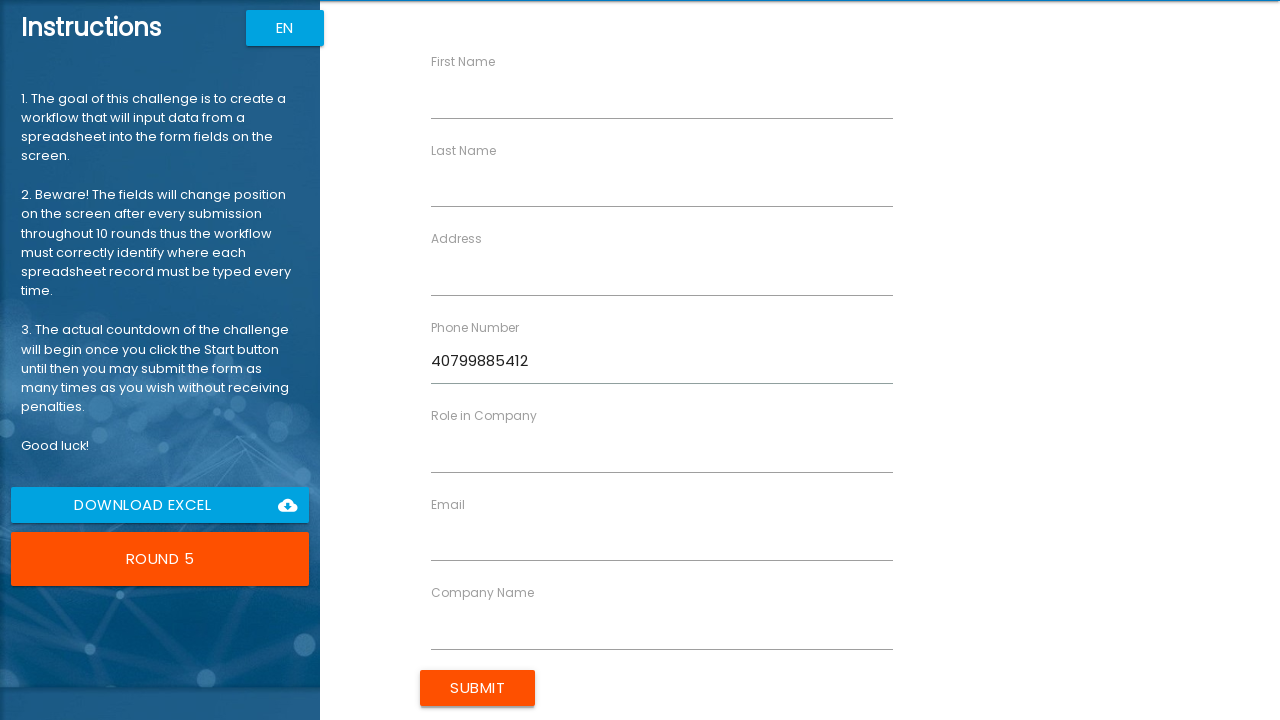

Filled role field with Analyst on rpa1-field[ng-reflect-dictionary-value="Role in Company"] input
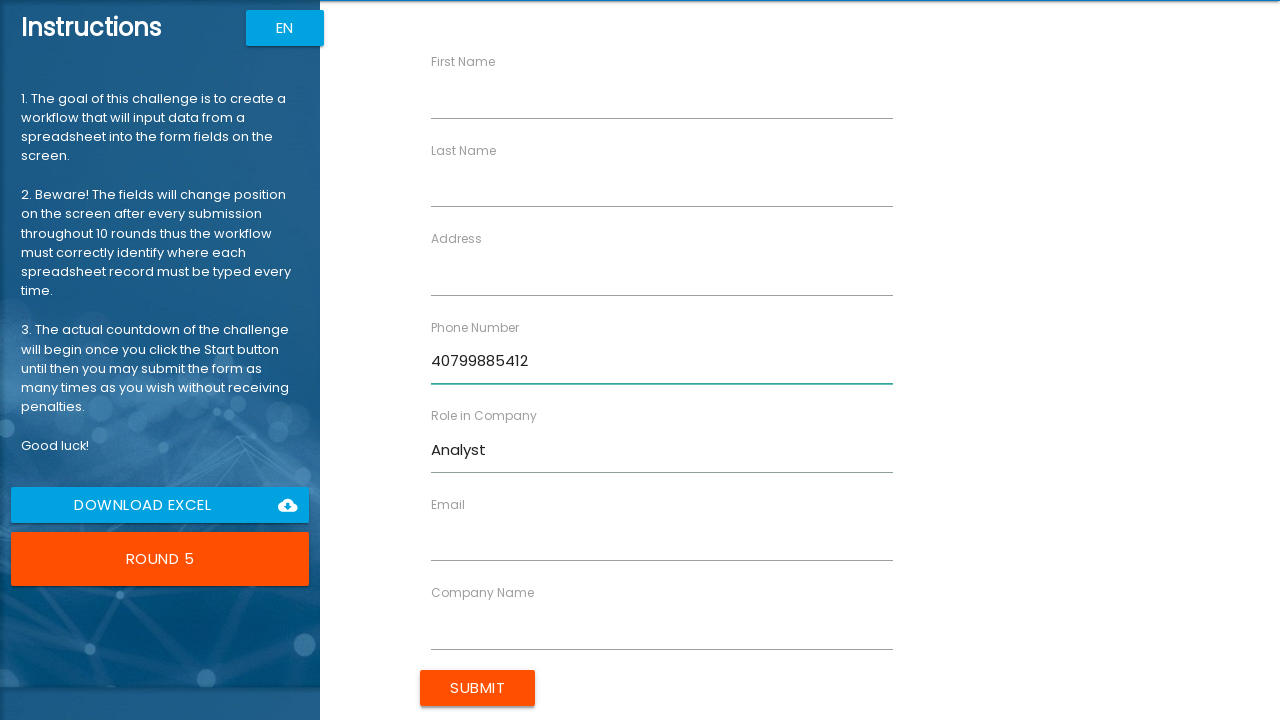

Filled address field with 99 Shire Oak Road on rpa1-field[ng-reflect-dictionary-value="Address"] input
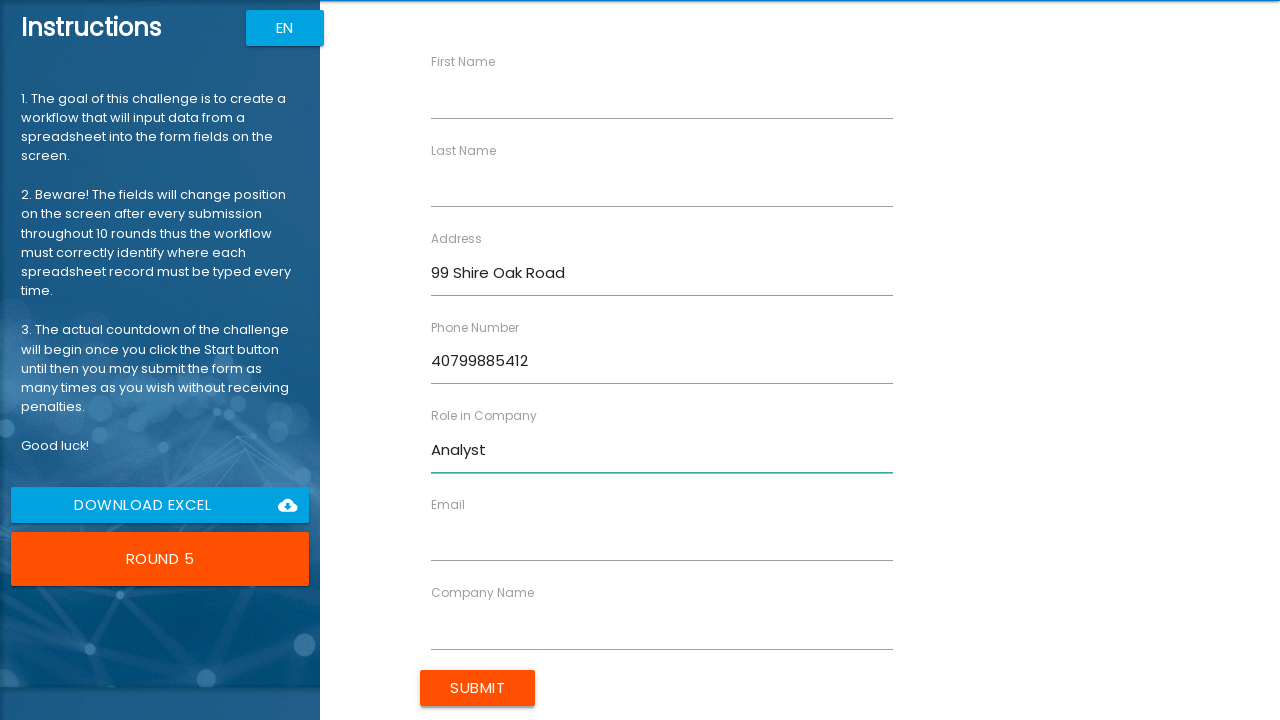

Filled company field with Timepath Inc. on rpa1-field[ng-reflect-dictionary-value="Company Name"] input
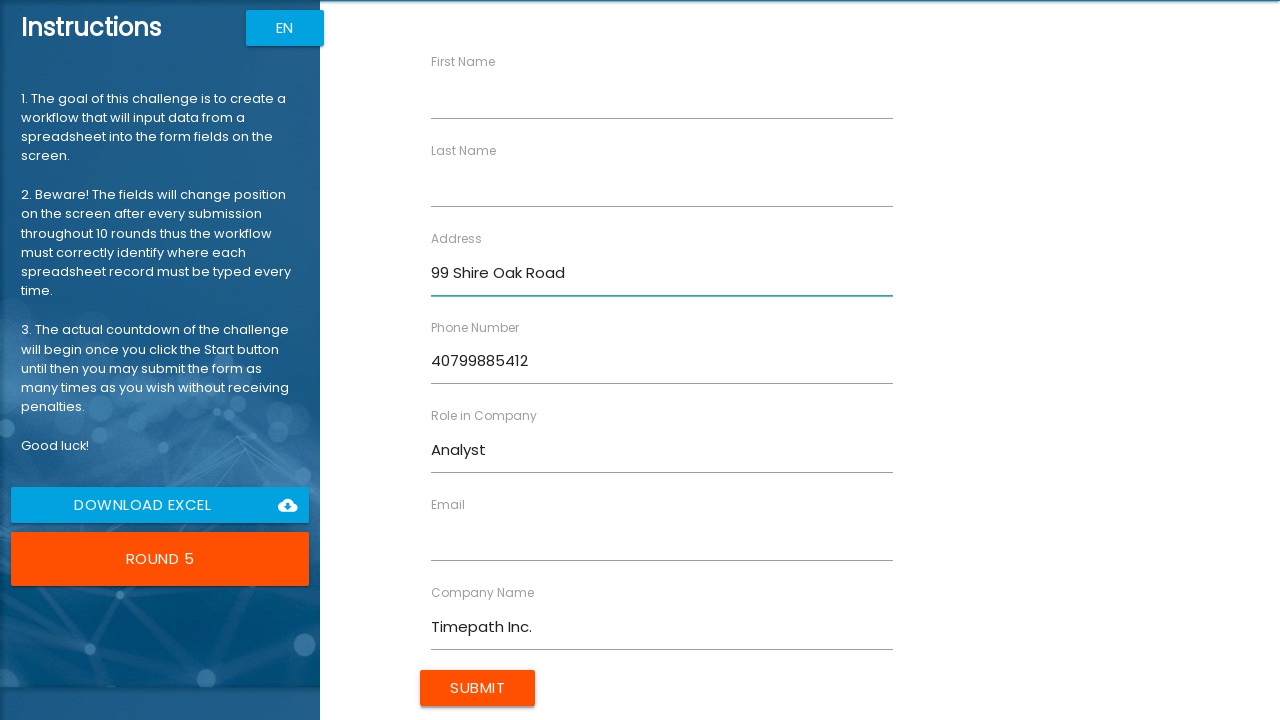

Filled first name field with Doug on rpa1-field[ng-reflect-dictionary-value="First Name"] input
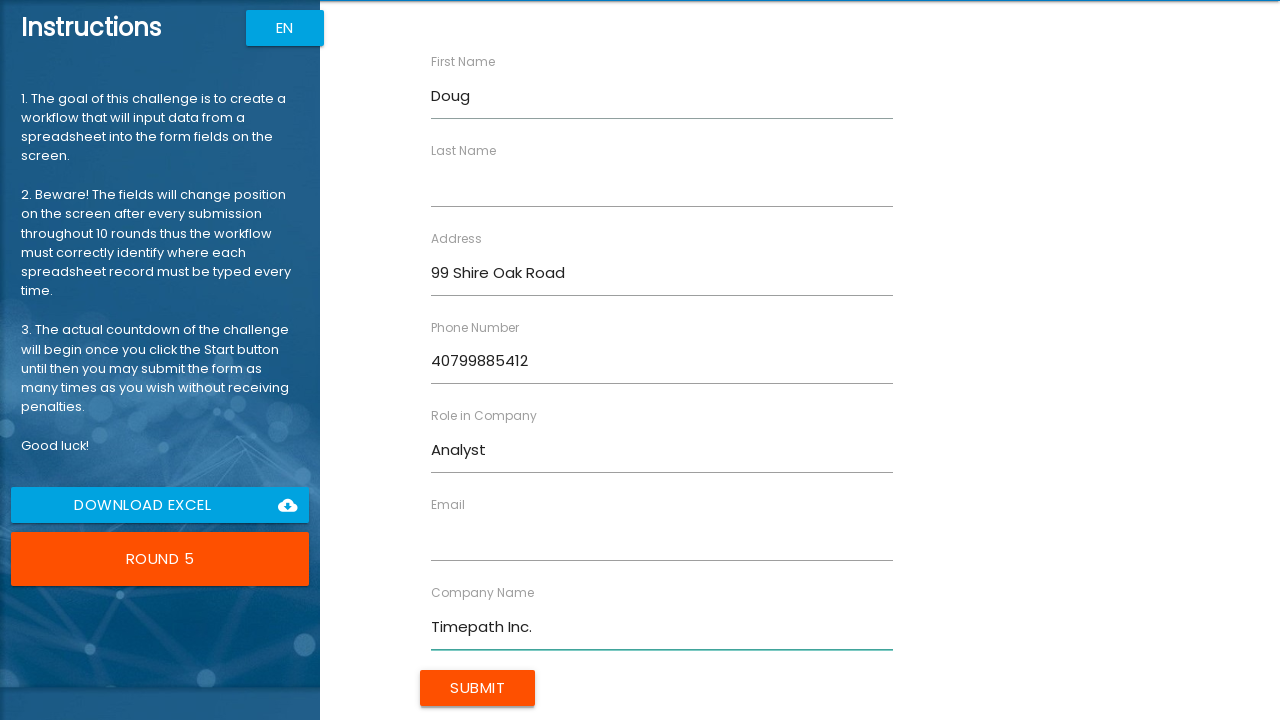

Filled last name field with Derrick on rpa1-field[ng-reflect-dictionary-value="Last Name"] input
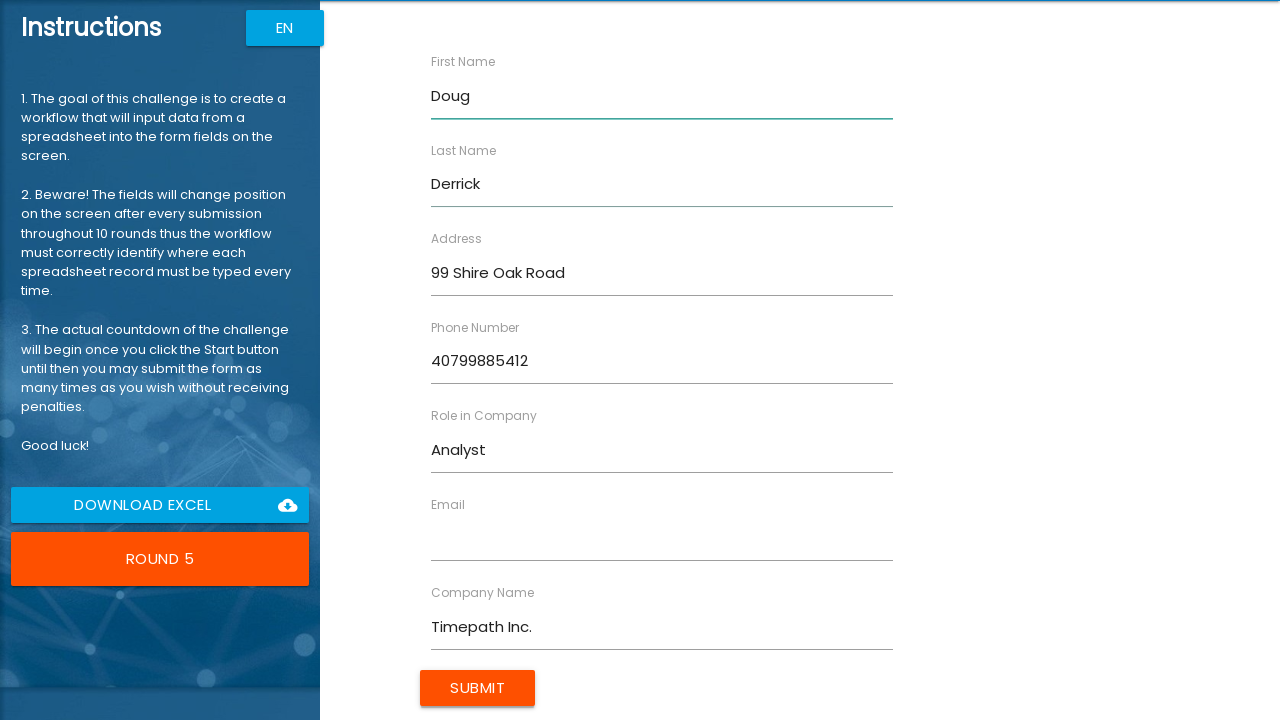

Filled email field with dderrick@timepath.co.uk on rpa1-field[ng-reflect-dictionary-value="Email"] input
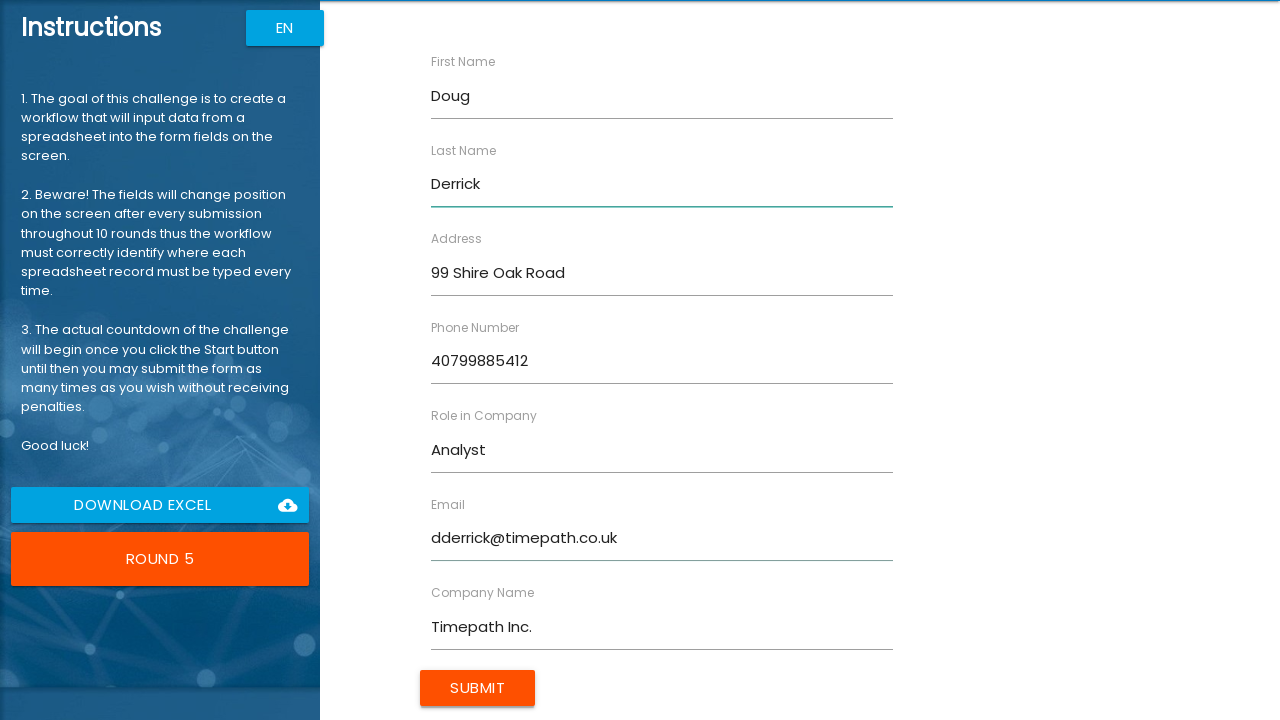

Submitted form for Doug Derrick at (478, 688) on input[value="Submit"]
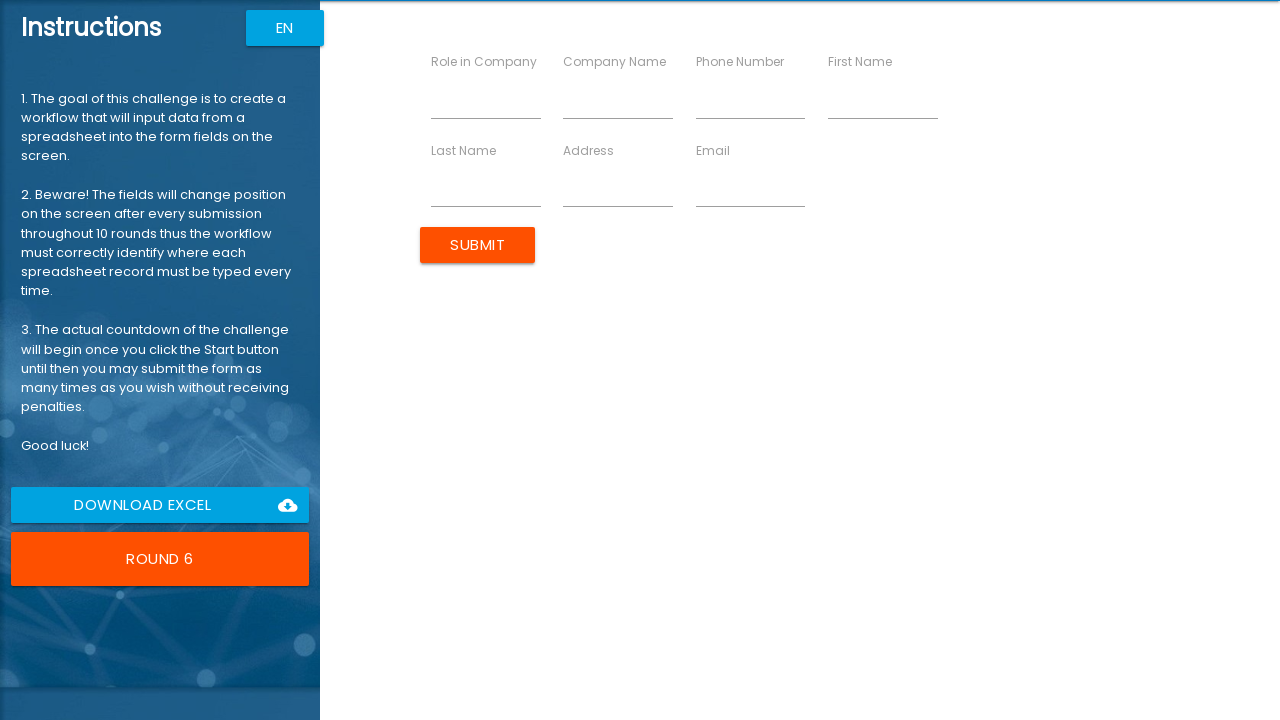

Filled phone number field with 40733154268 on rpa1-field[ng-reflect-dictionary-value="Phone Number"] input
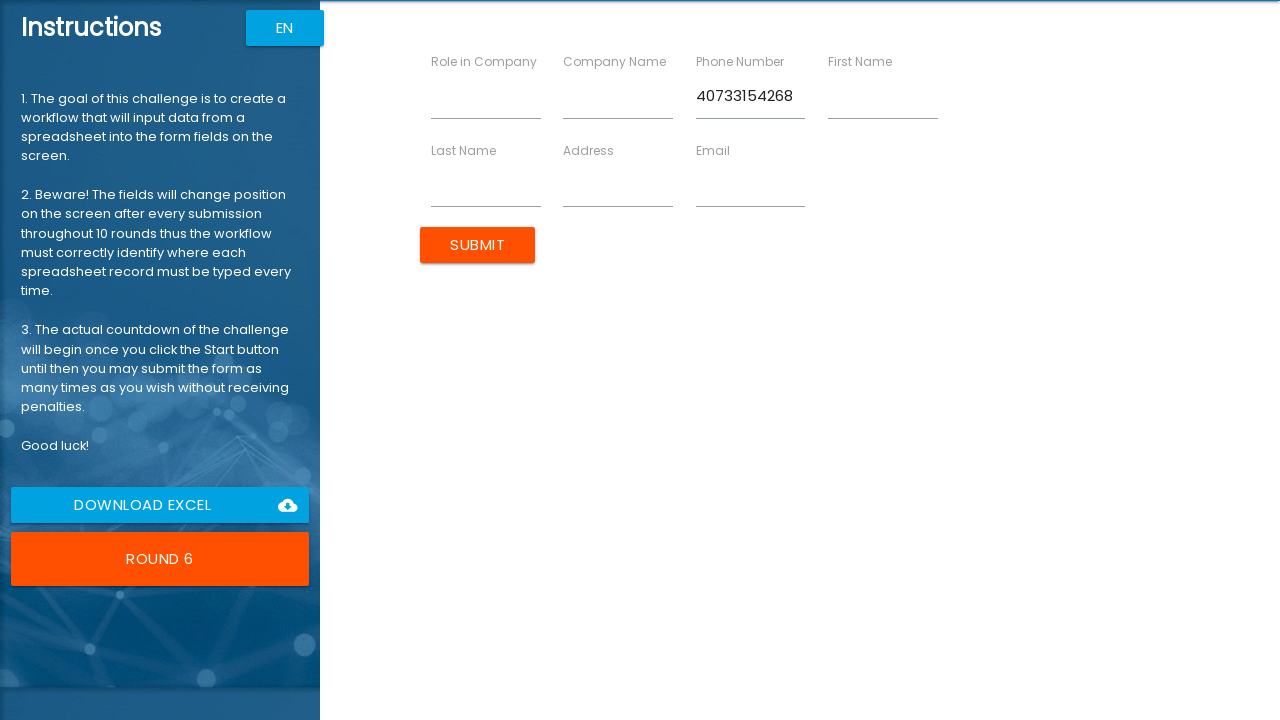

Filled role field with Scientist on rpa1-field[ng-reflect-dictionary-value="Role in Company"] input
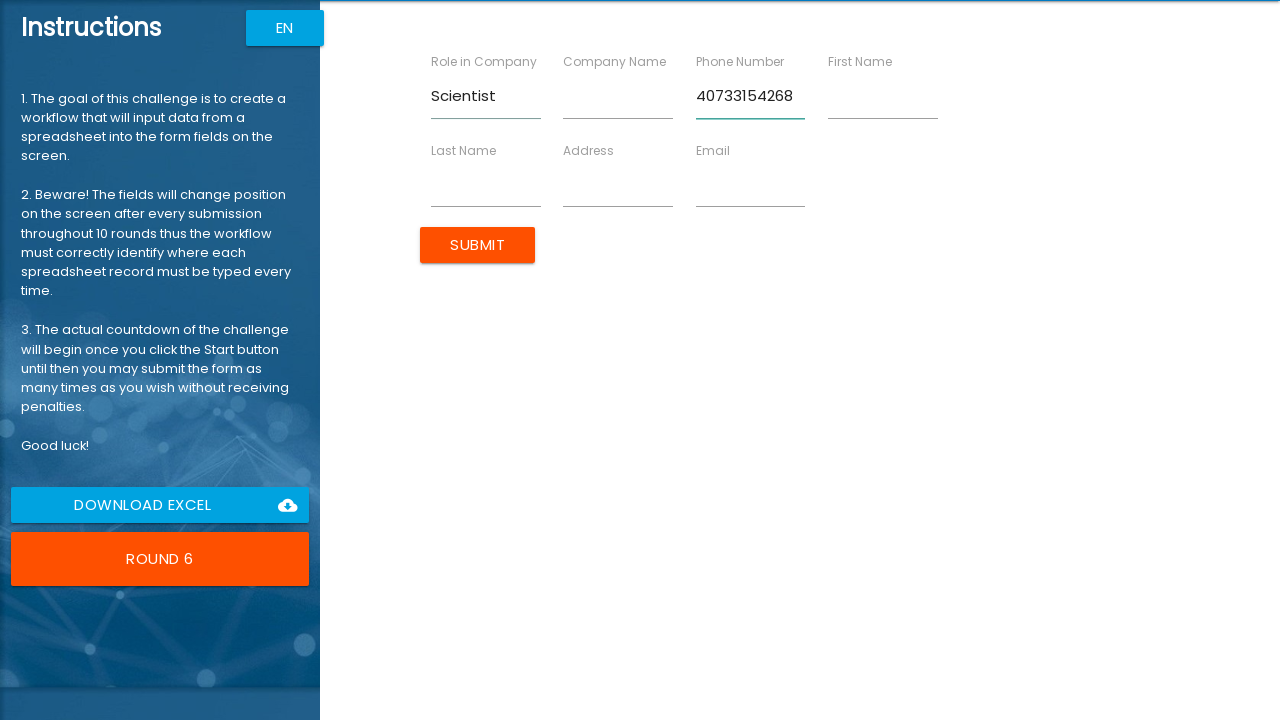

Filled address field with 27 Cheshire Street on rpa1-field[ng-reflect-dictionary-value="Address"] input
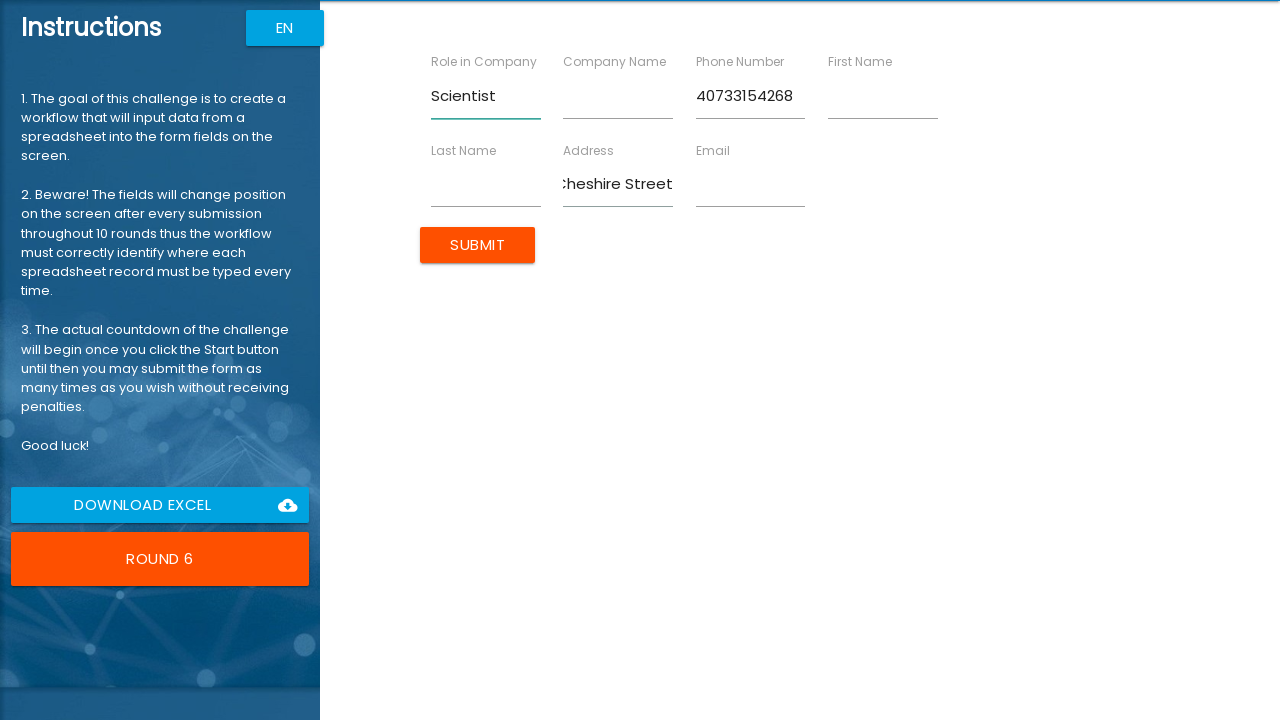

Filled company field with Aperture Inc. on rpa1-field[ng-reflect-dictionary-value="Company Name"] input
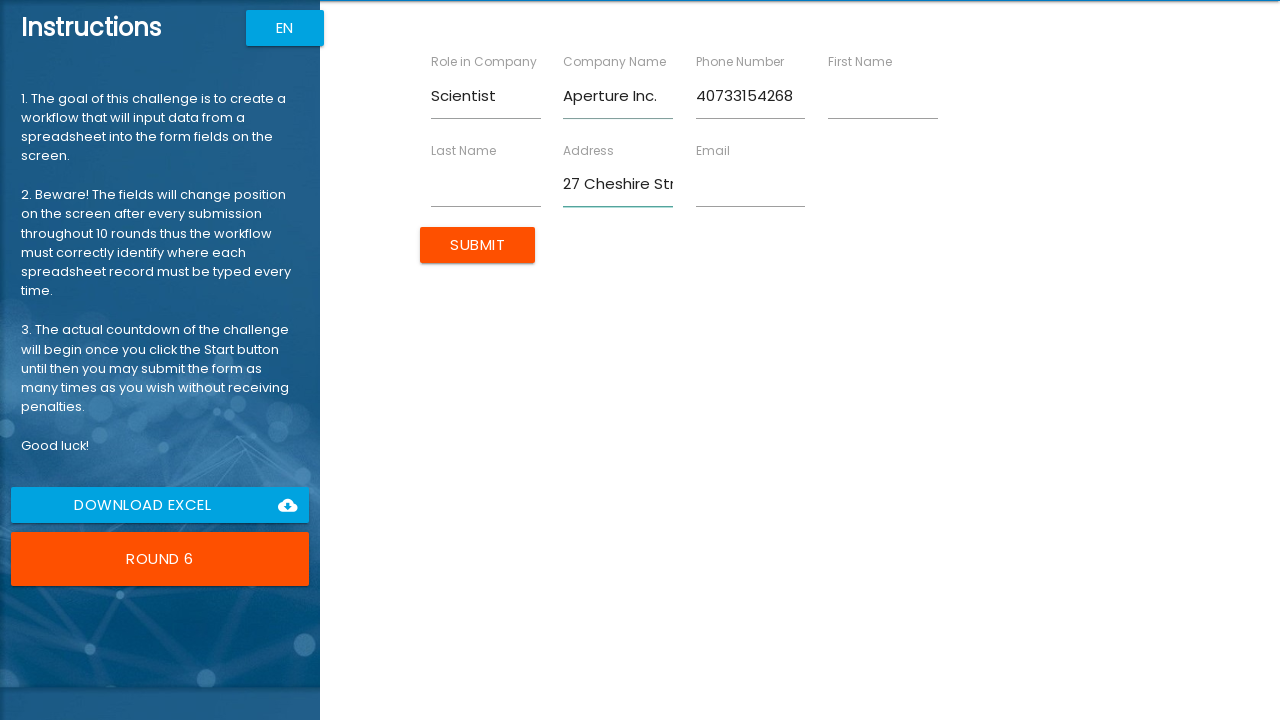

Filled first name field with Jessie on rpa1-field[ng-reflect-dictionary-value="First Name"] input
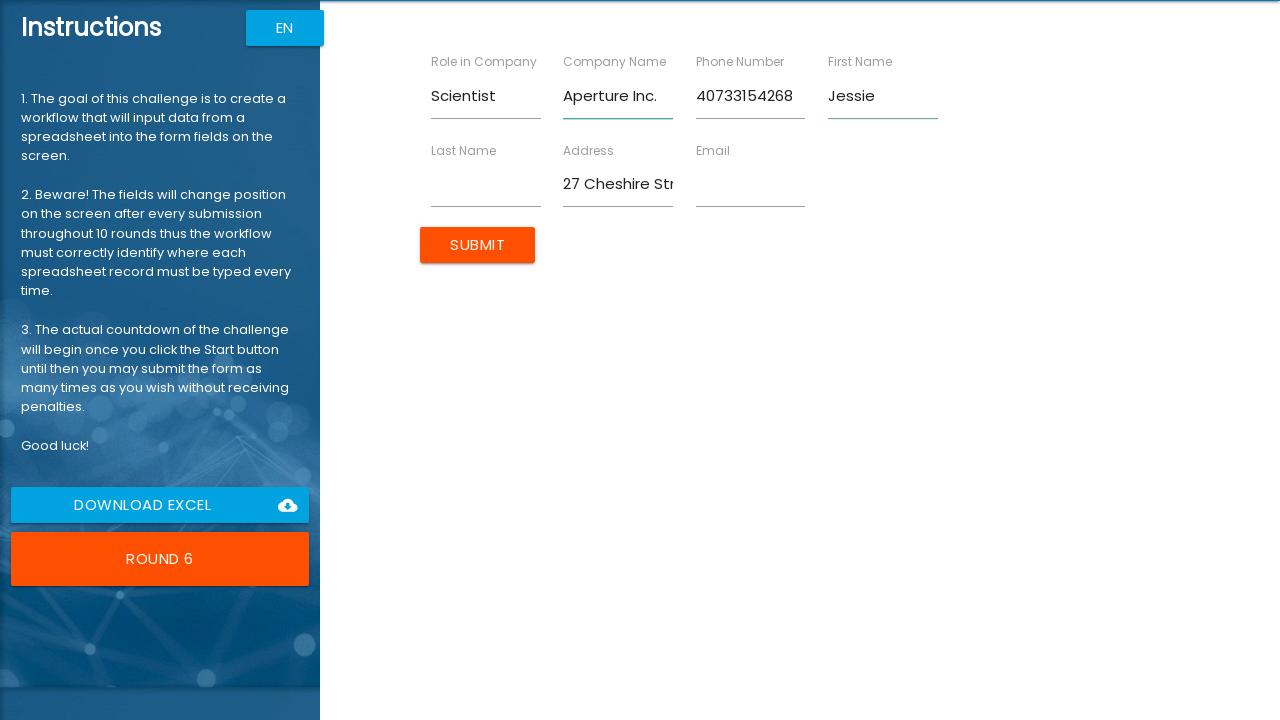

Filled last name field with Marlowe on rpa1-field[ng-reflect-dictionary-value="Last Name"] input
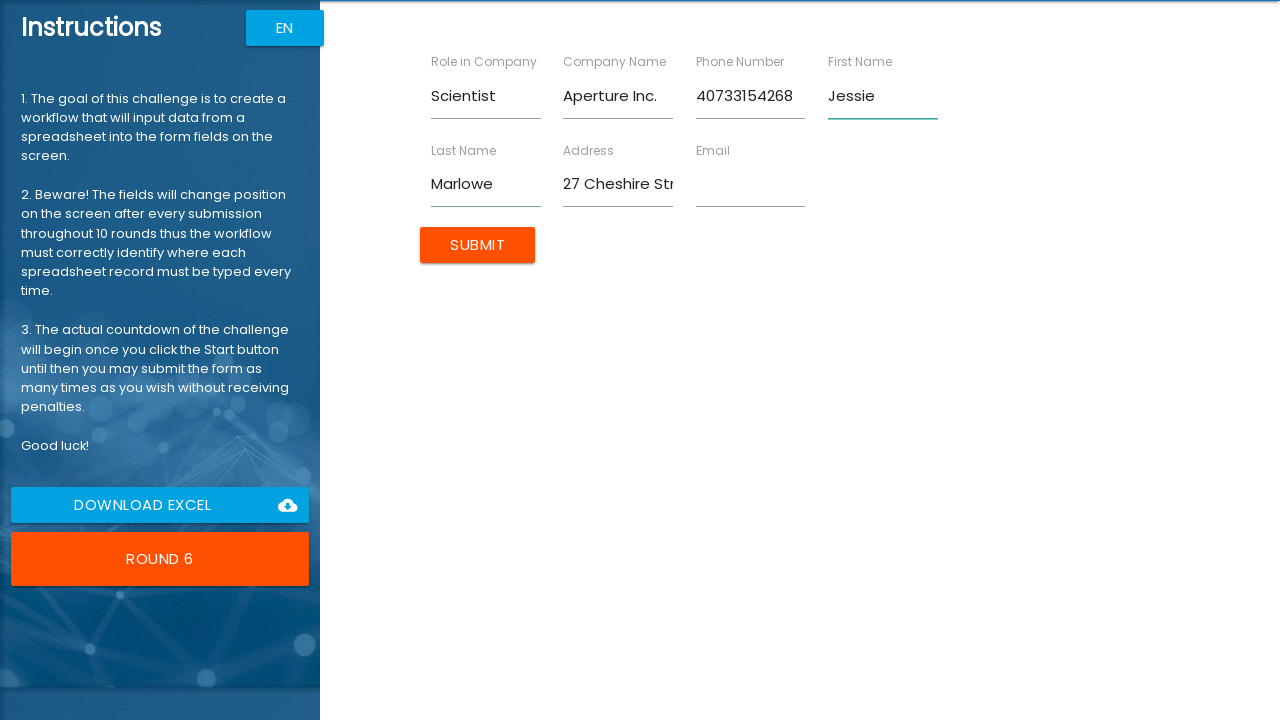

Filled email field with jmarlowe@aperture.us on rpa1-field[ng-reflect-dictionary-value="Email"] input
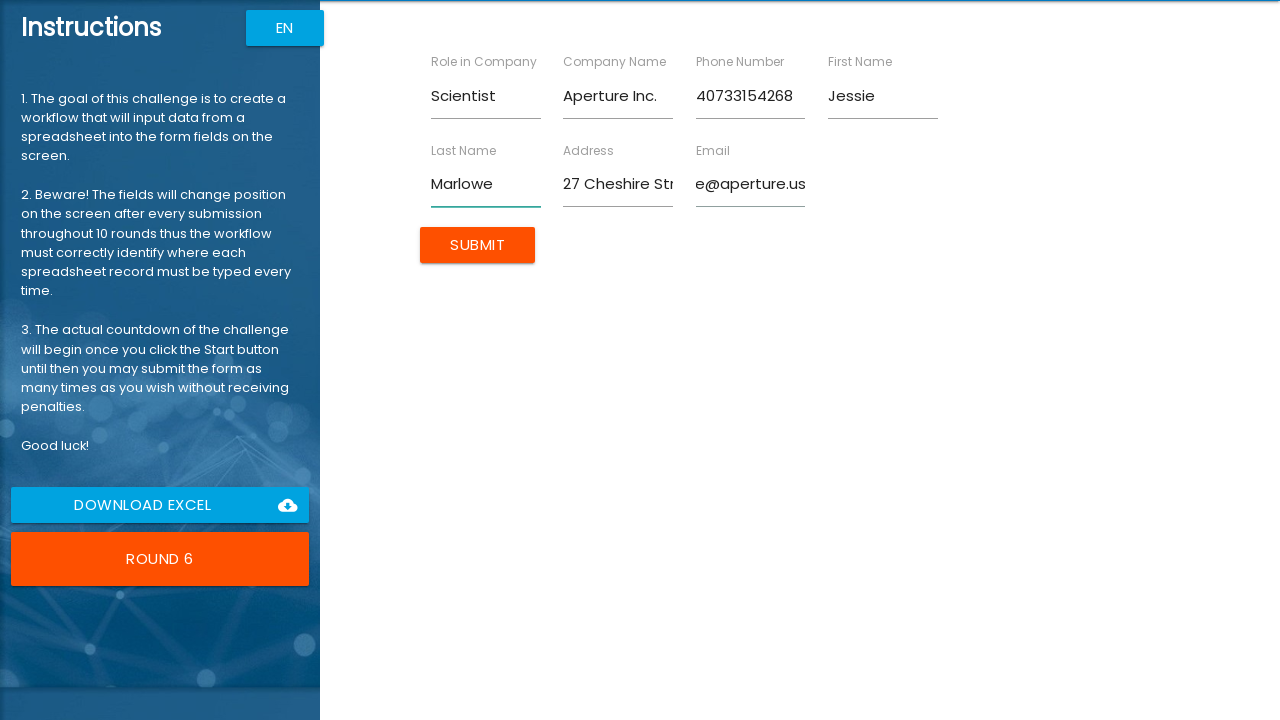

Submitted form for Jessie Marlowe at (478, 245) on input[value="Submit"]
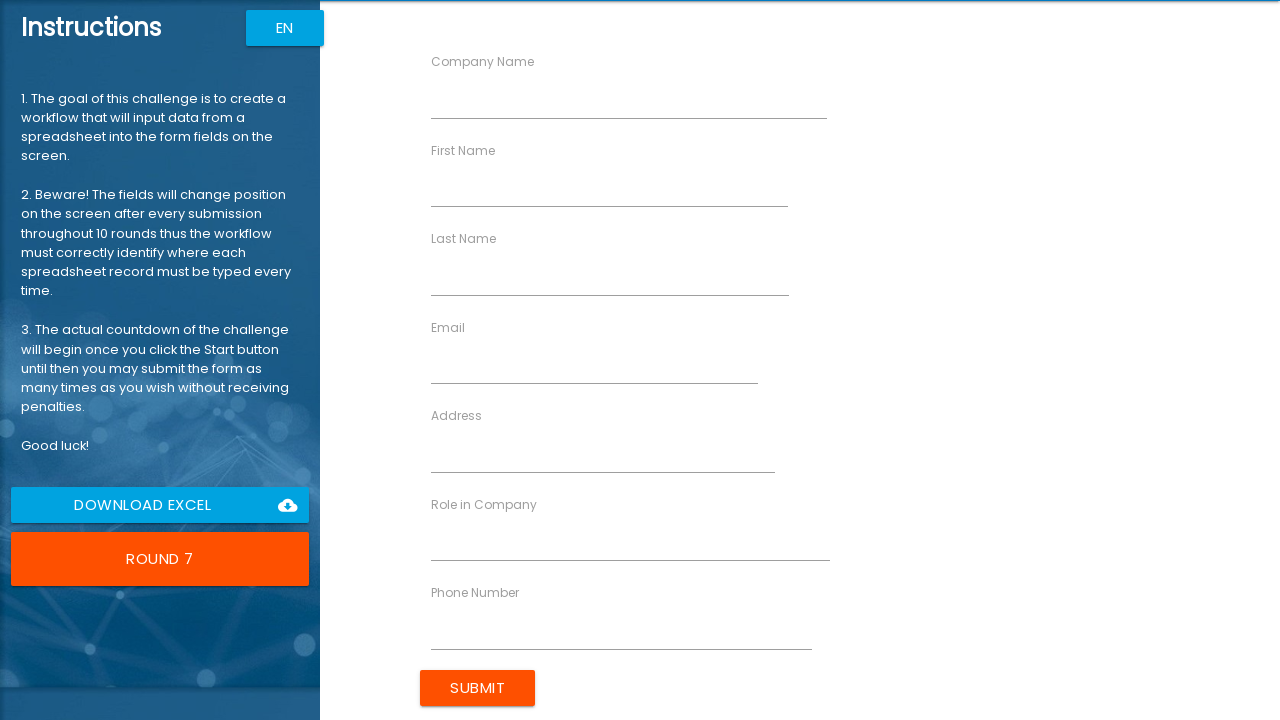

Filled phone number field with 40712462257 on rpa1-field[ng-reflect-dictionary-value="Phone Number"] input
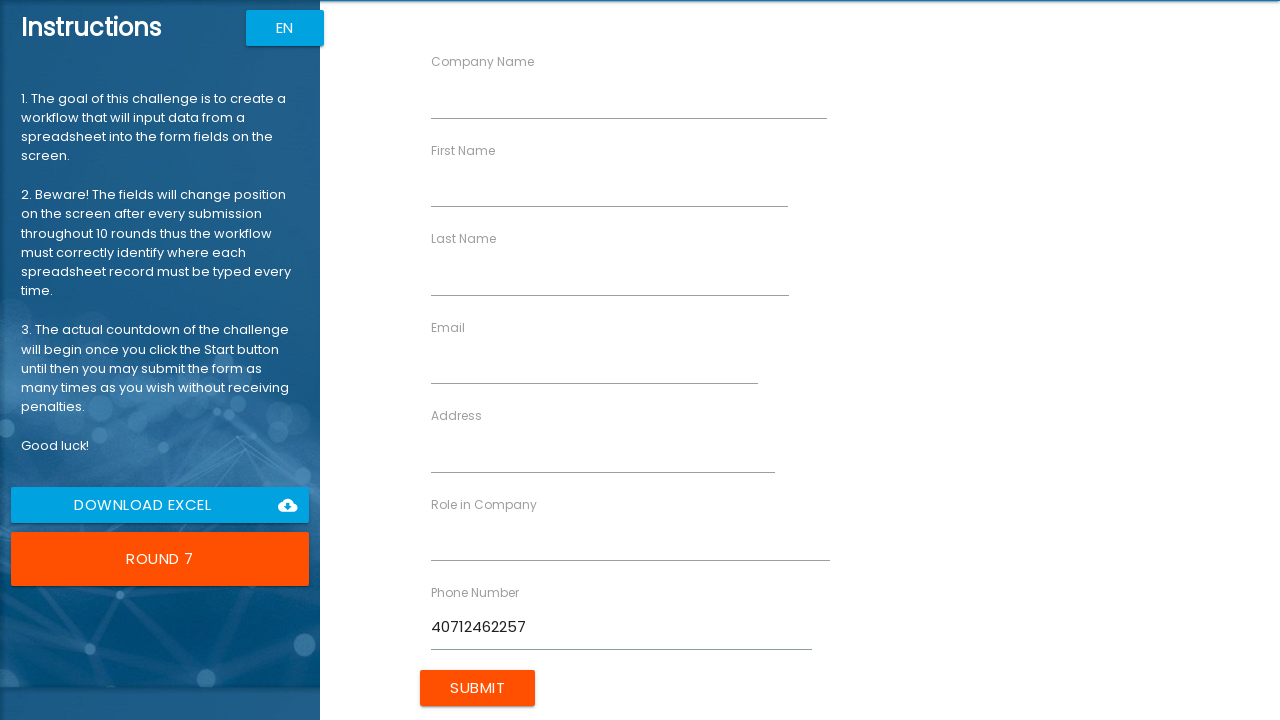

Filled role field with Advisor on rpa1-field[ng-reflect-dictionary-value="Role in Company"] input
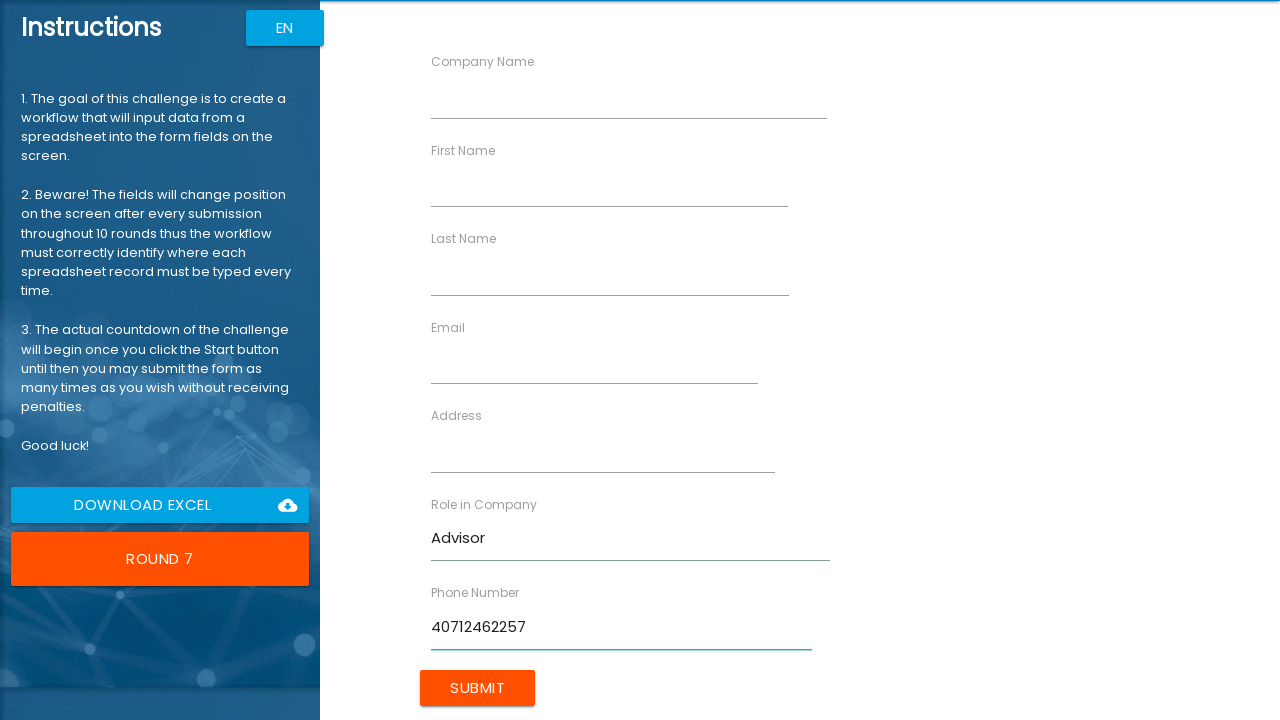

Filled address field with 10 Dam Road on rpa1-field[ng-reflect-dictionary-value="Address"] input
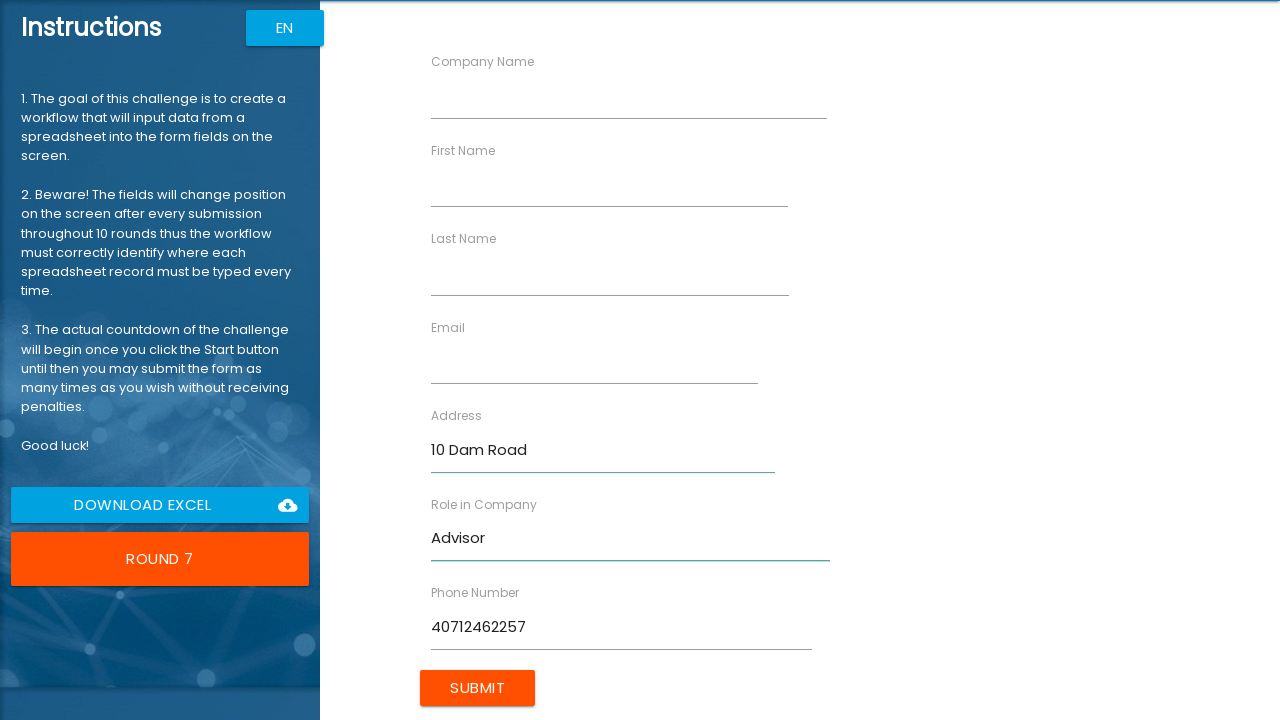

Filled company field with Sugarwell on rpa1-field[ng-reflect-dictionary-value="Company Name"] input
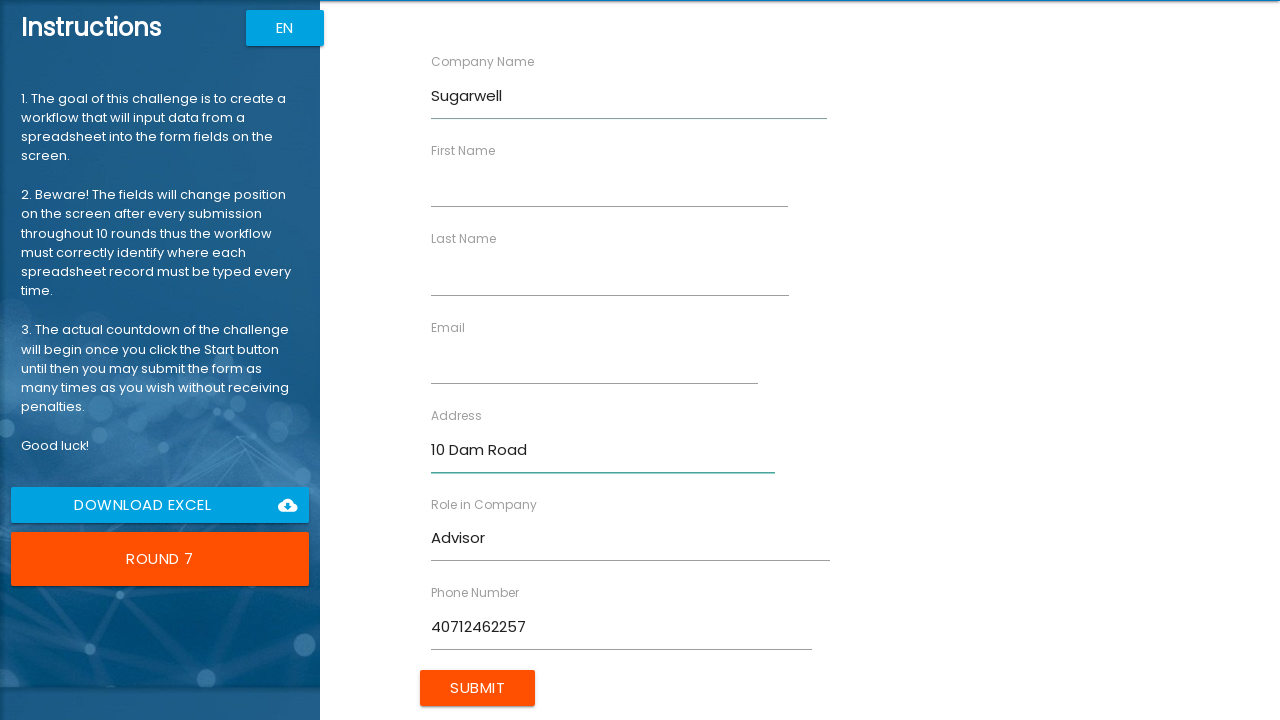

Filled first name field with Stan on rpa1-field[ng-reflect-dictionary-value="First Name"] input
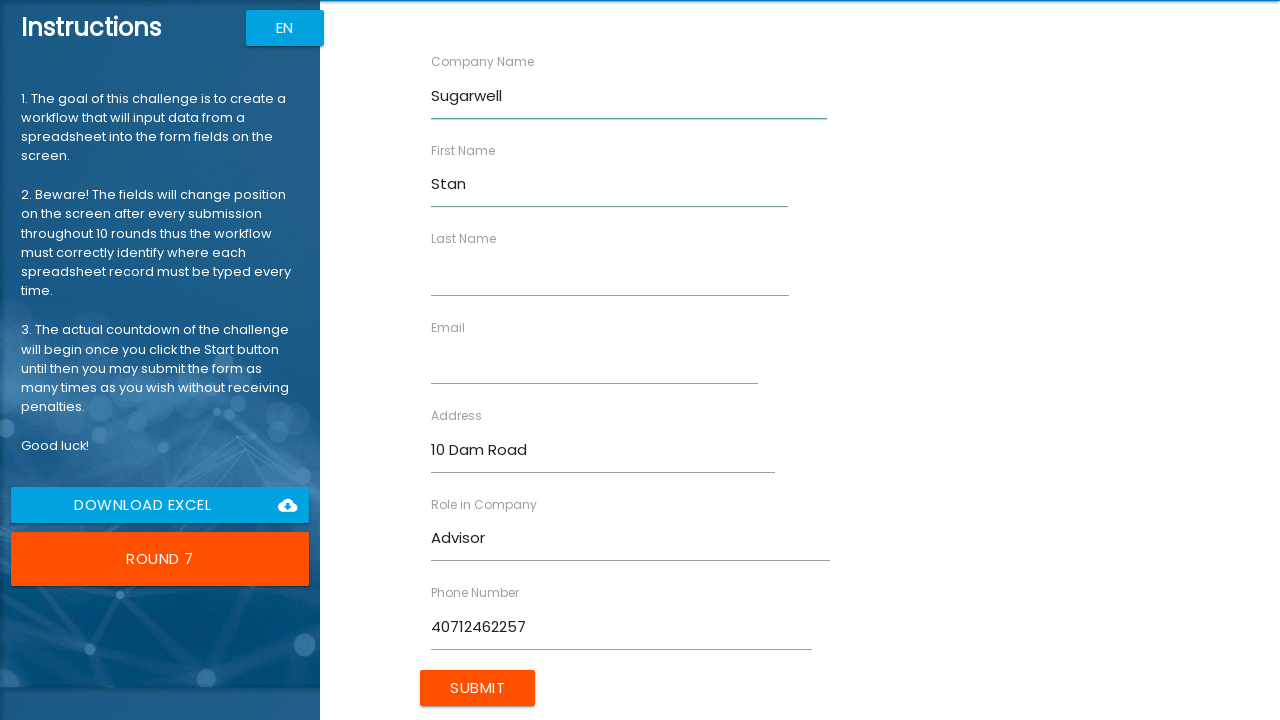

Filled last name field with Hamm on rpa1-field[ng-reflect-dictionary-value="Last Name"] input
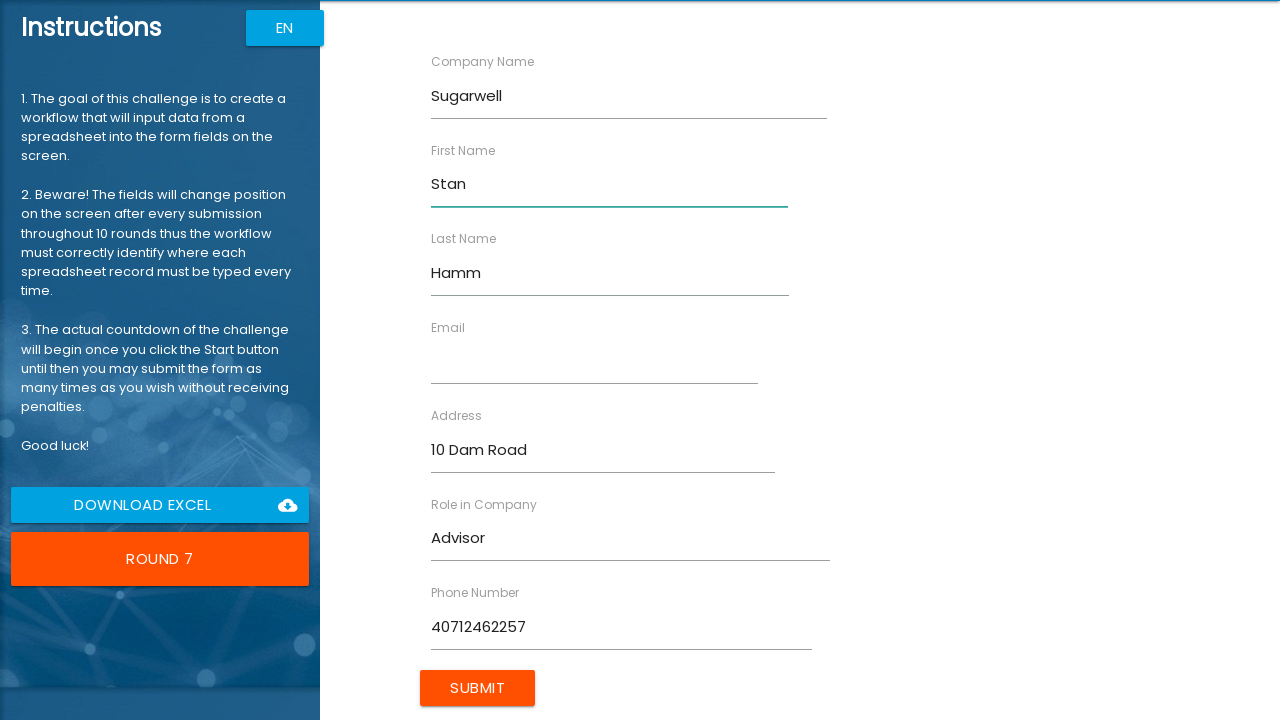

Filled email field with shamm@sugarwell.org on rpa1-field[ng-reflect-dictionary-value="Email"] input
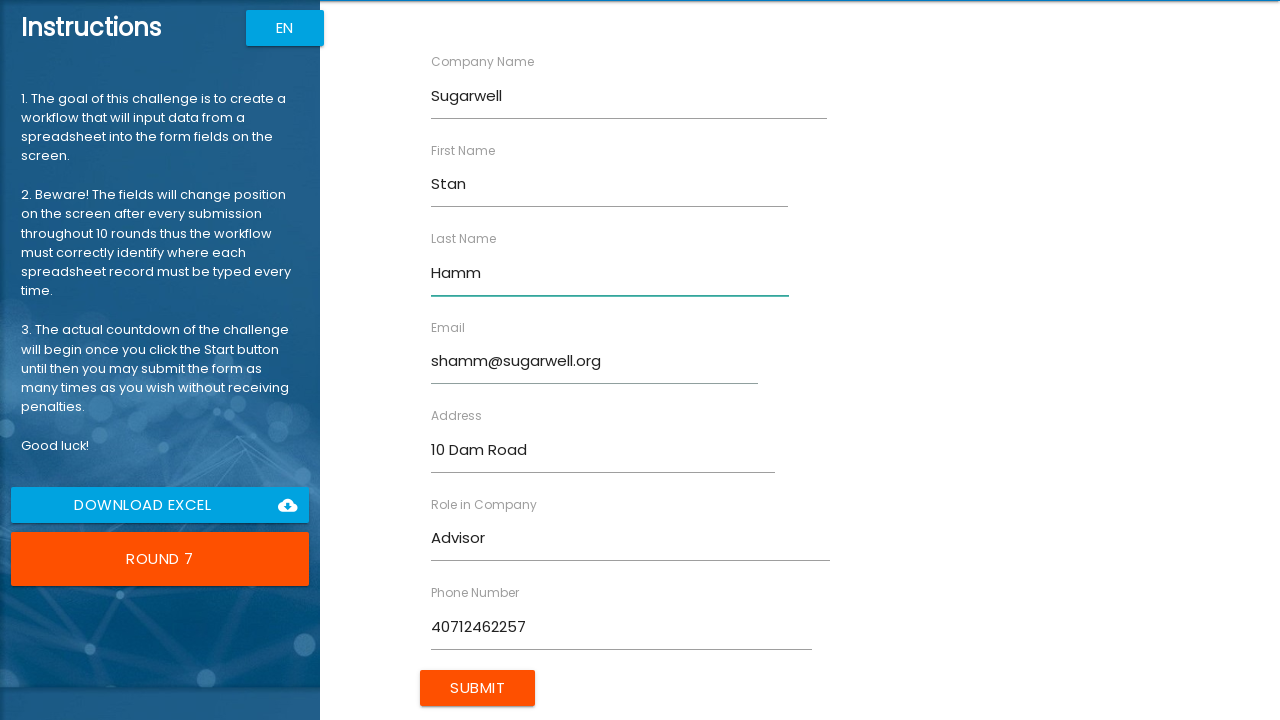

Submitted form for Stan Hamm at (478, 688) on input[value="Submit"]
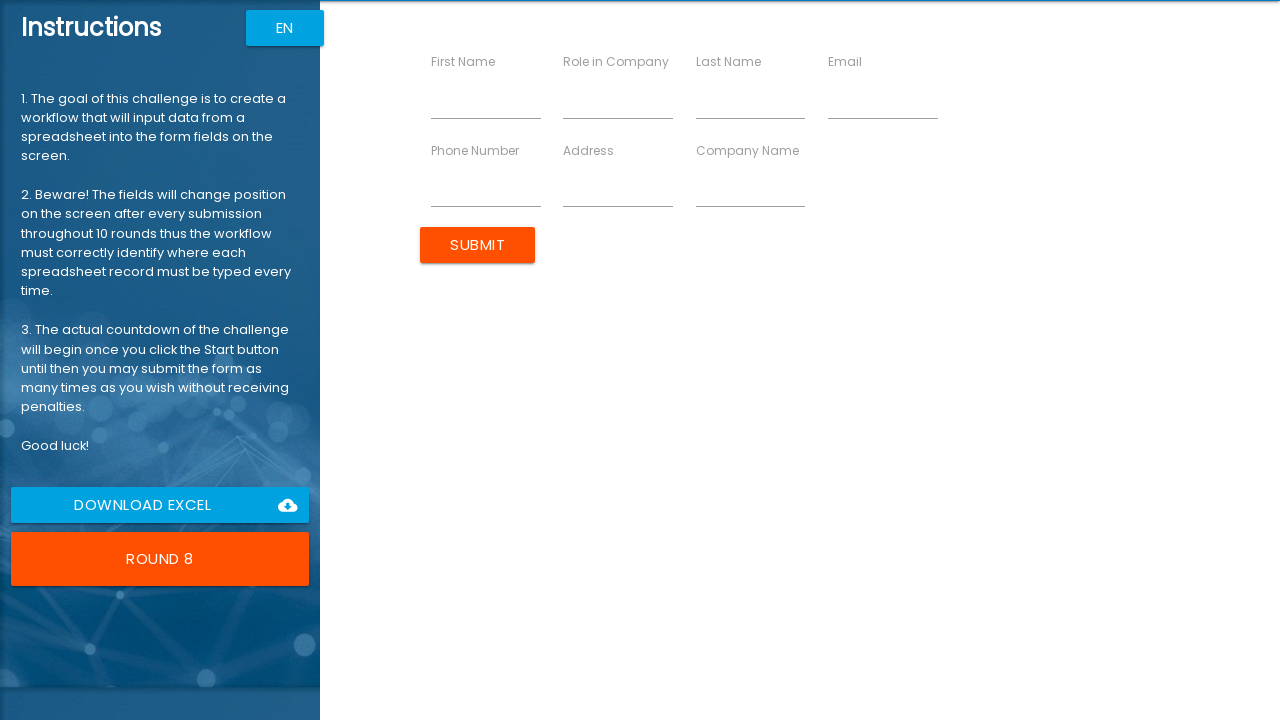

Filled phone number field with 40731254562 on rpa1-field[ng-reflect-dictionary-value="Phone Number"] input
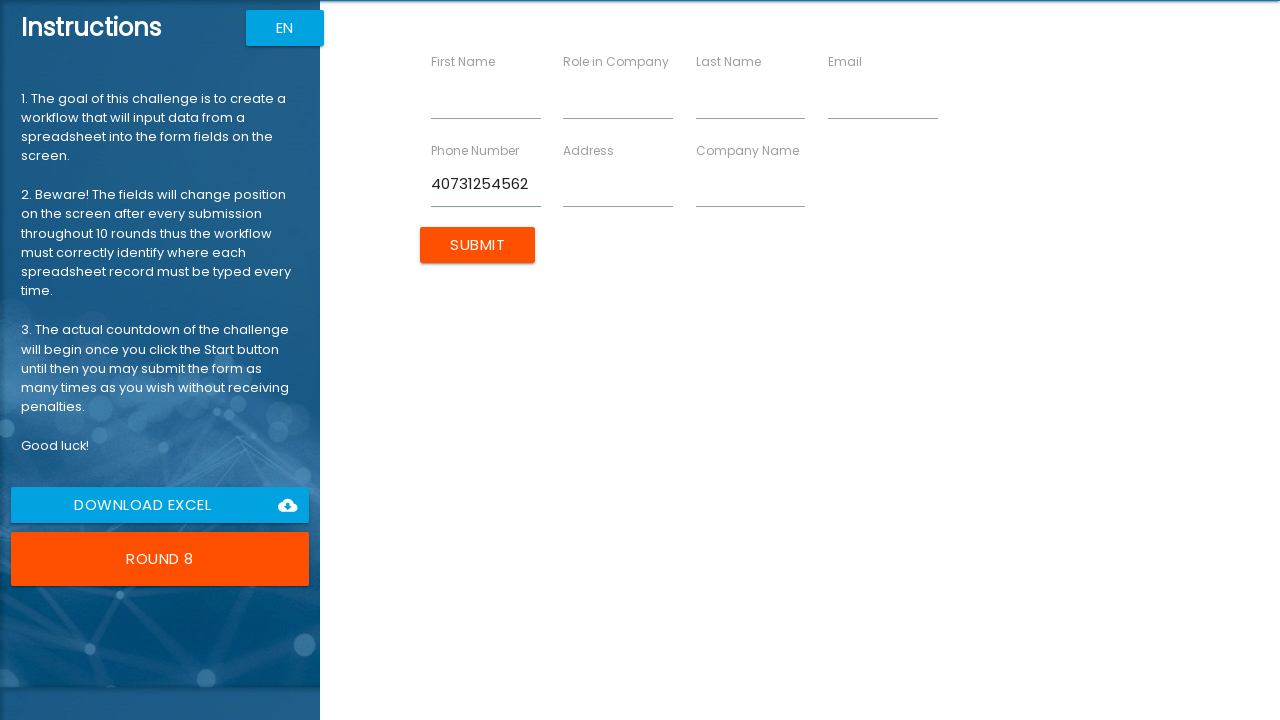

Filled role field with Scientist on rpa1-field[ng-reflect-dictionary-value="Role in Company"] input
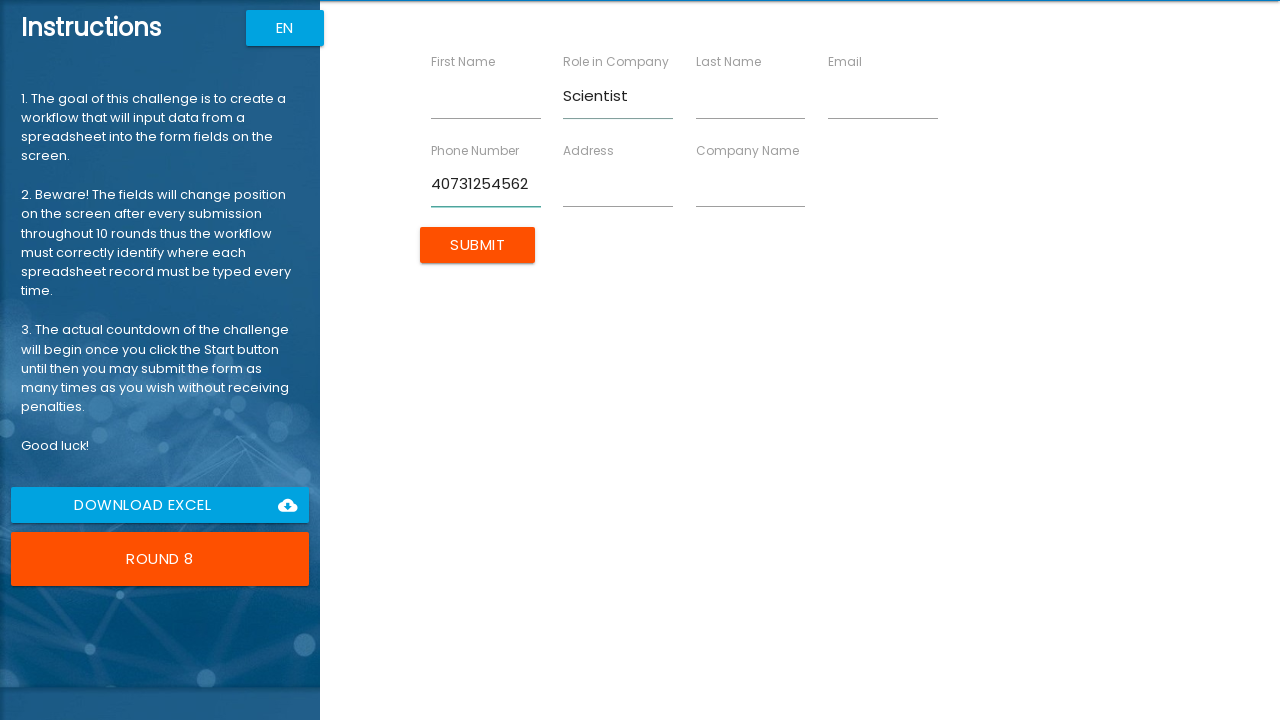

Filled address field with 13 White Rabbit Street on rpa1-field[ng-reflect-dictionary-value="Address"] input
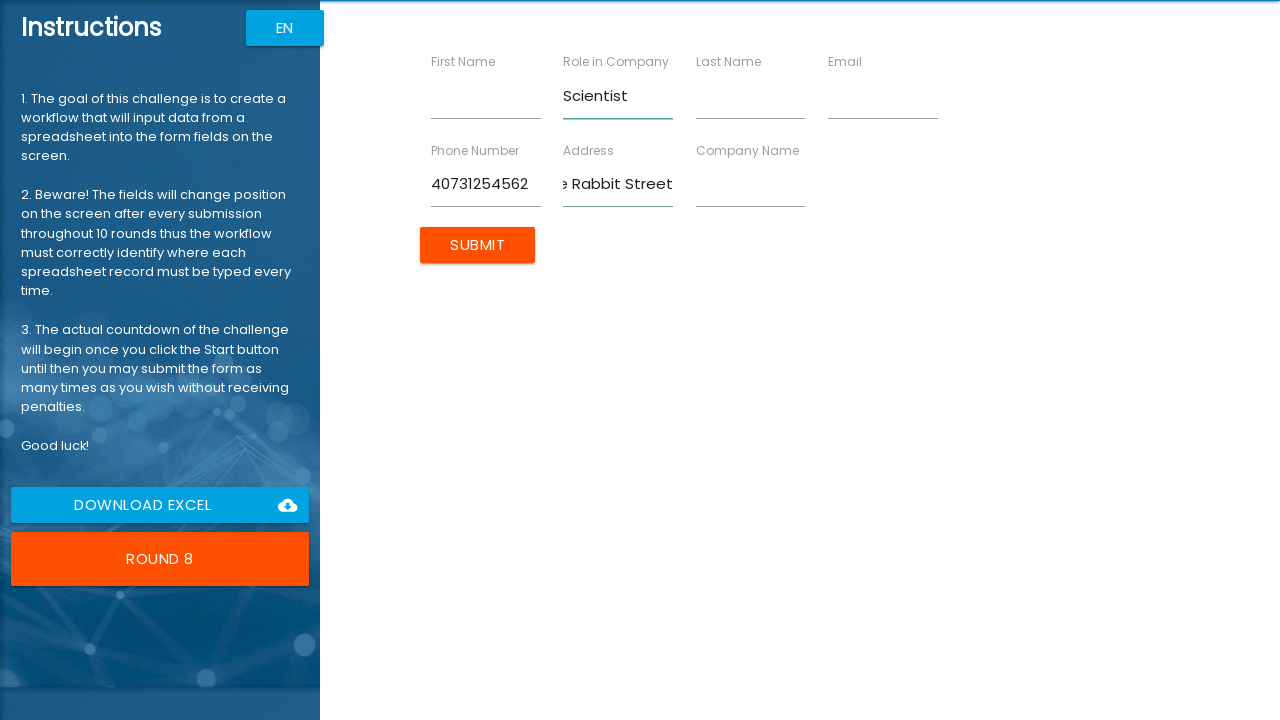

Filled company field with Aperture Inc. on rpa1-field[ng-reflect-dictionary-value="Company Name"] input
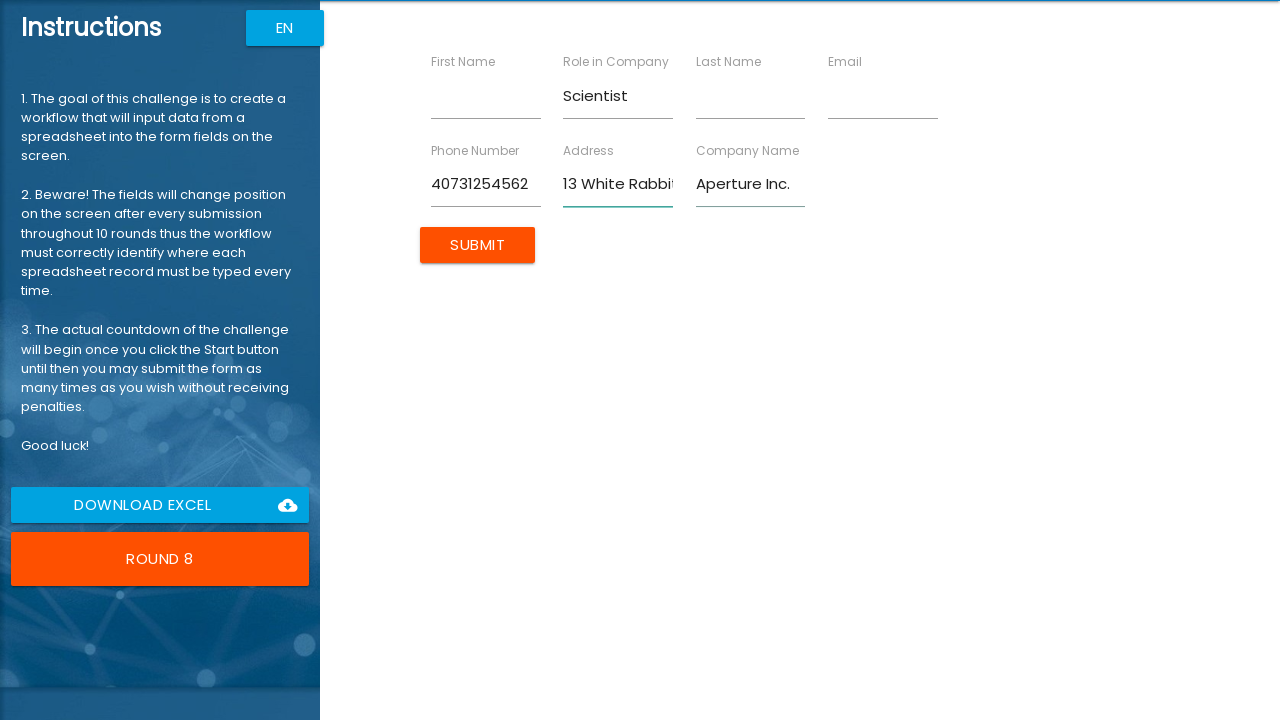

Filled first name field with Michelle on rpa1-field[ng-reflect-dictionary-value="First Name"] input
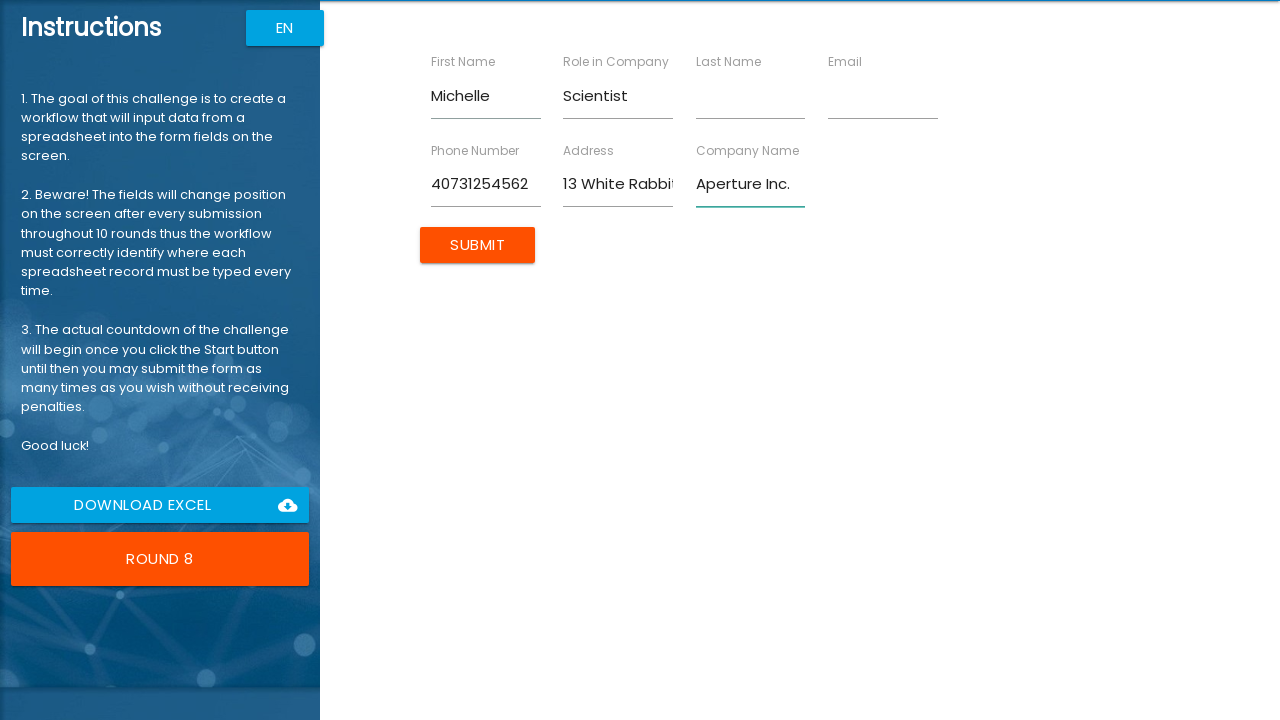

Filled last name field with Norton on rpa1-field[ng-reflect-dictionary-value="Last Name"] input
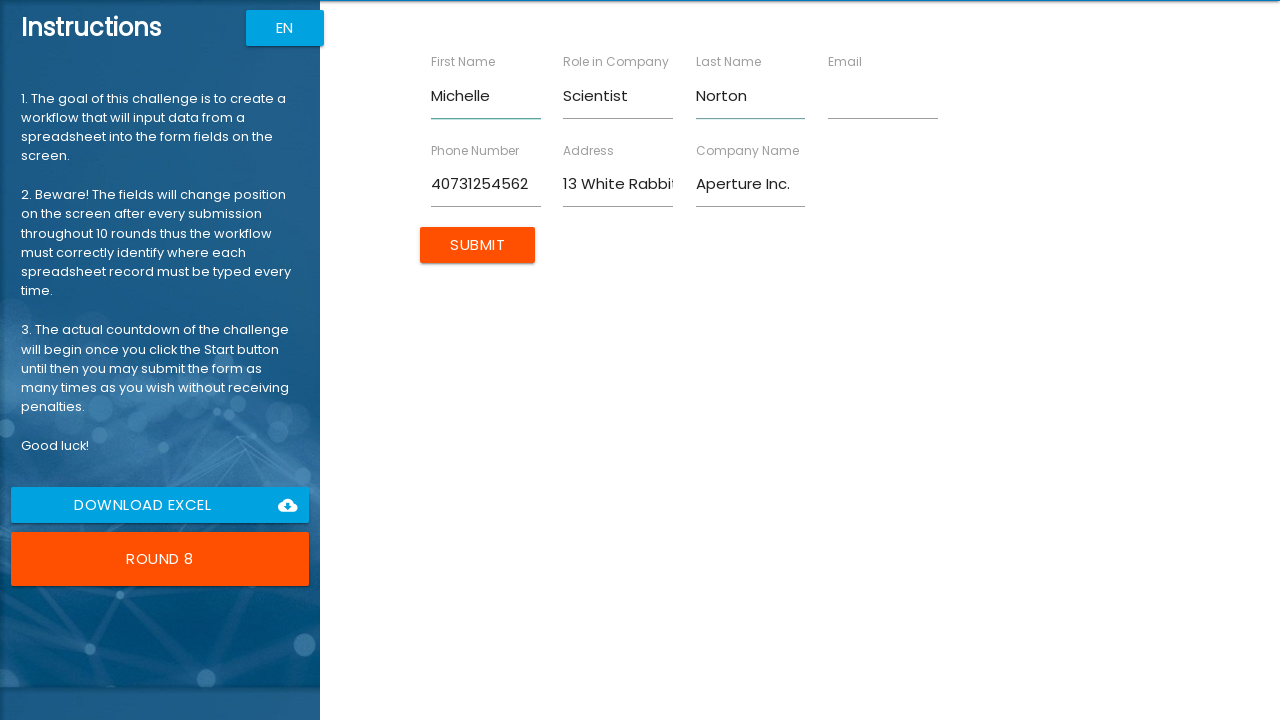

Filled email field with mnorton@aperture.us on rpa1-field[ng-reflect-dictionary-value="Email"] input
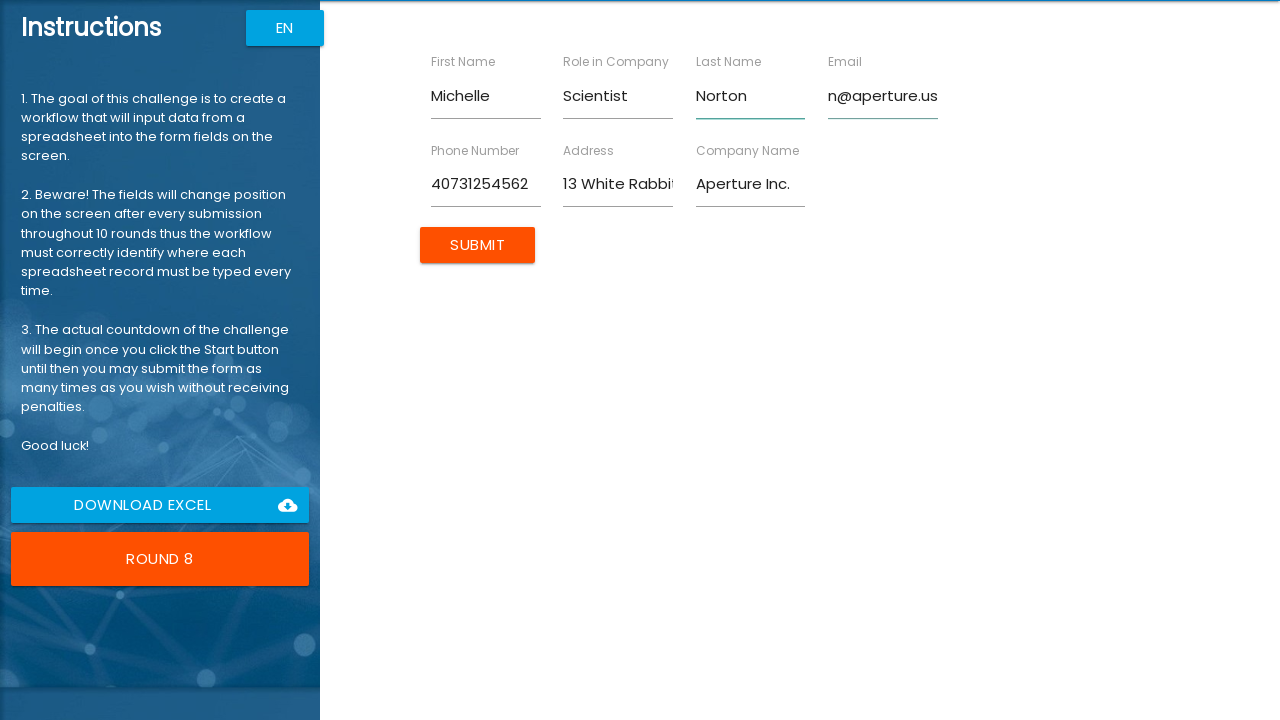

Submitted form for Michelle Norton at (478, 245) on input[value="Submit"]
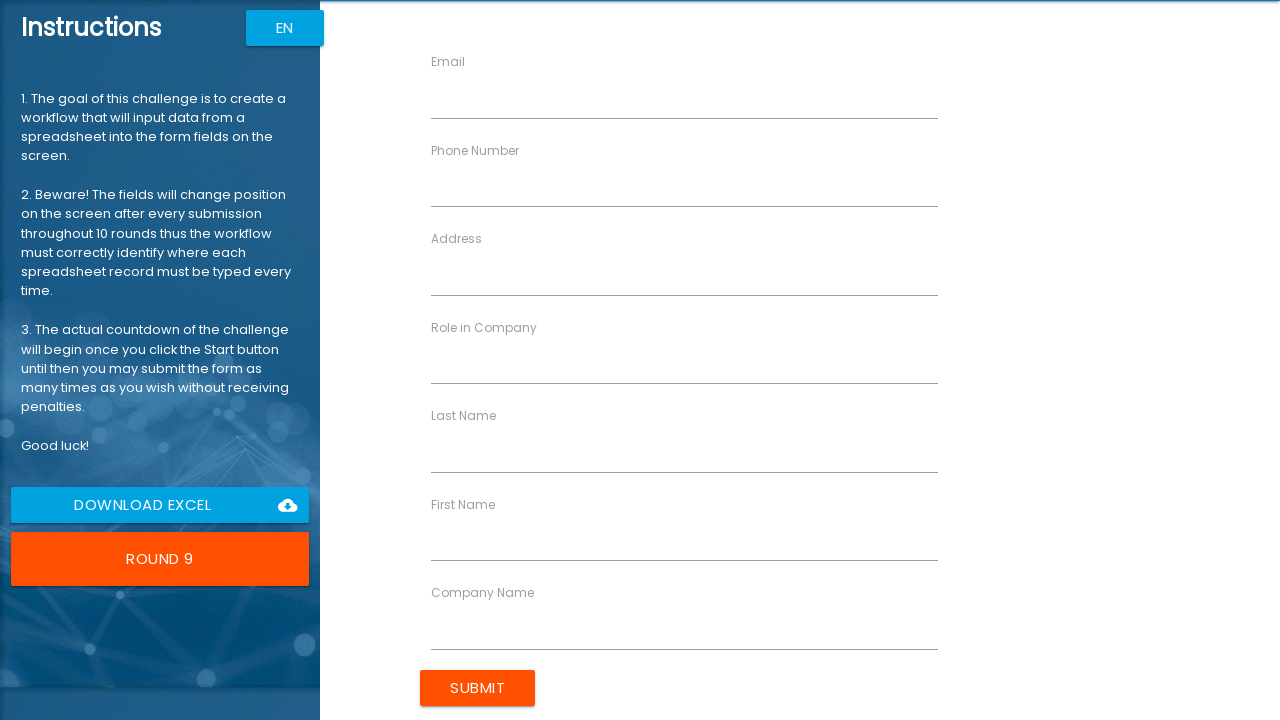

Filled phone number field with 40741785214 on rpa1-field[ng-reflect-dictionary-value="Phone Number"] input
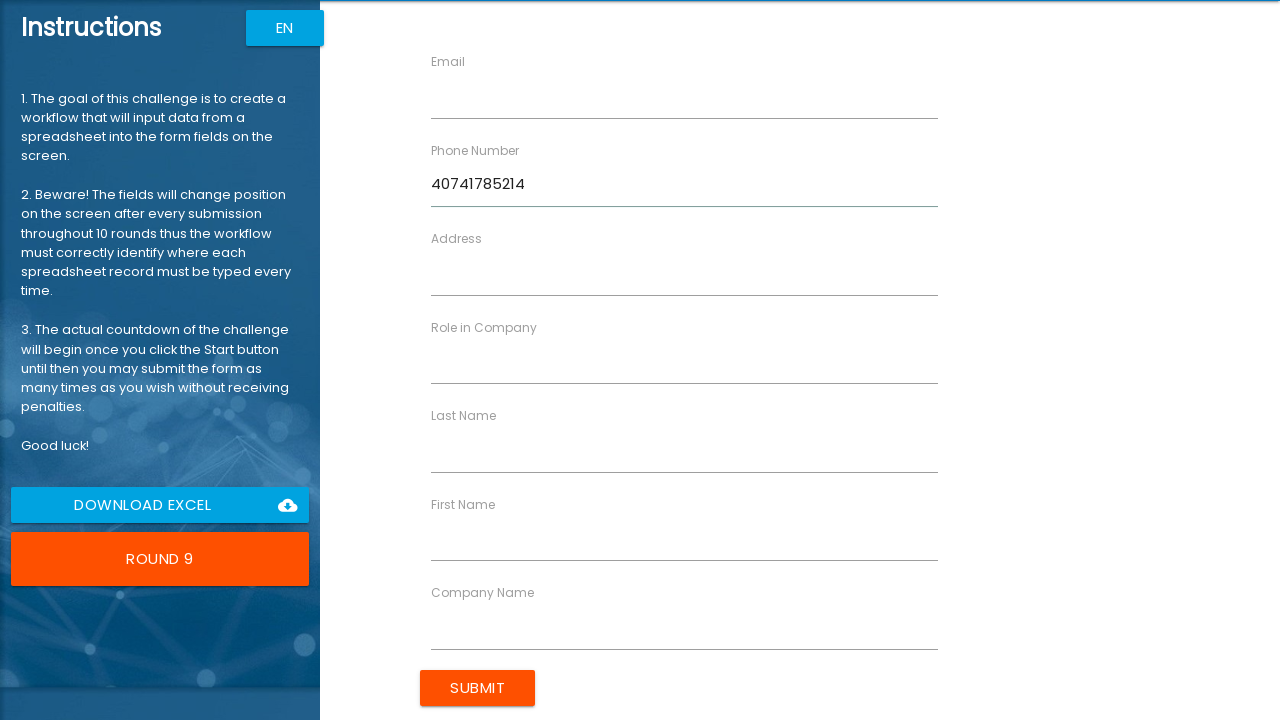

Filled role field with HR Manager on rpa1-field[ng-reflect-dictionary-value="Role in Company"] input
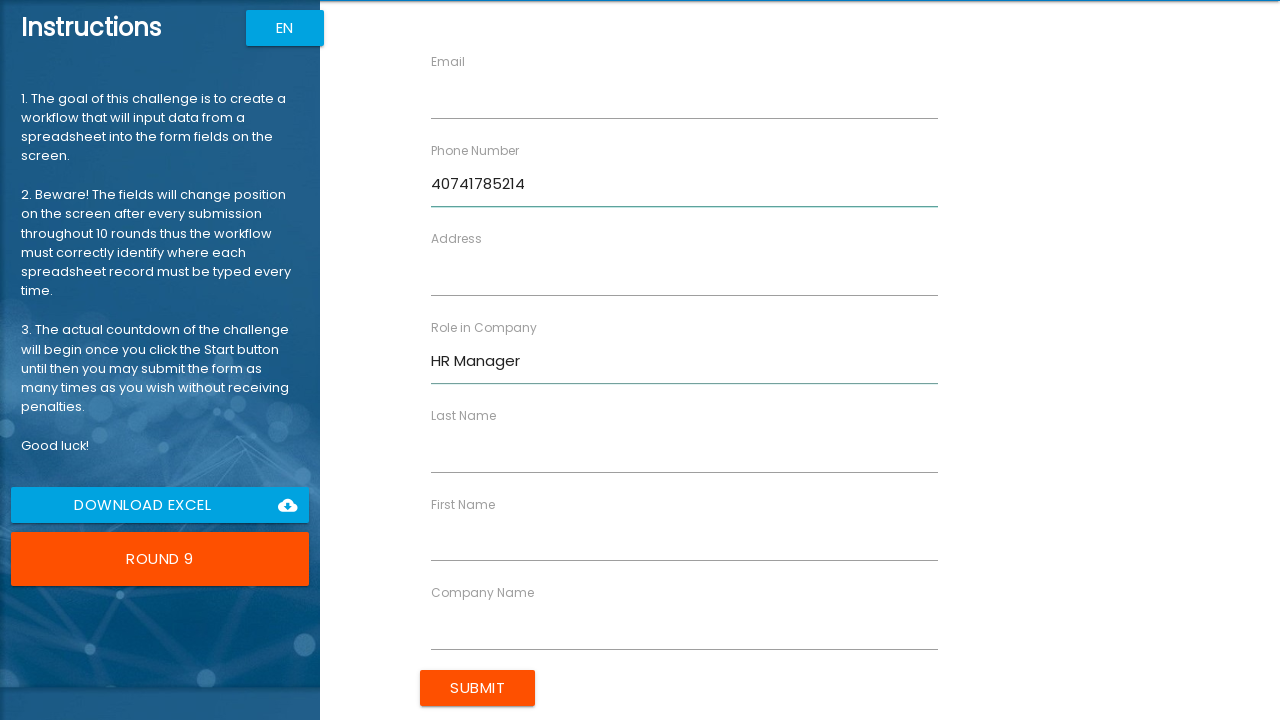

Filled address field with 19 Pineapple Boulevard on rpa1-field[ng-reflect-dictionary-value="Address"] input
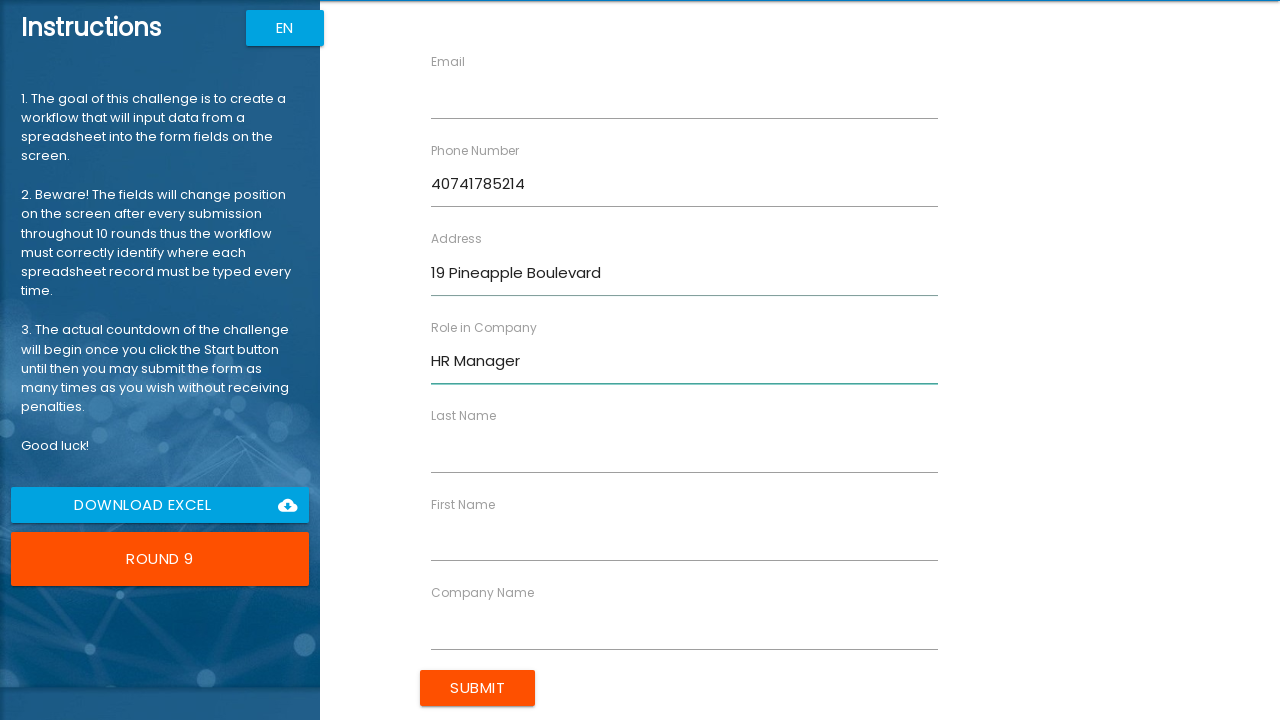

Filled company field with TechDev on rpa1-field[ng-reflect-dictionary-value="Company Name"] input
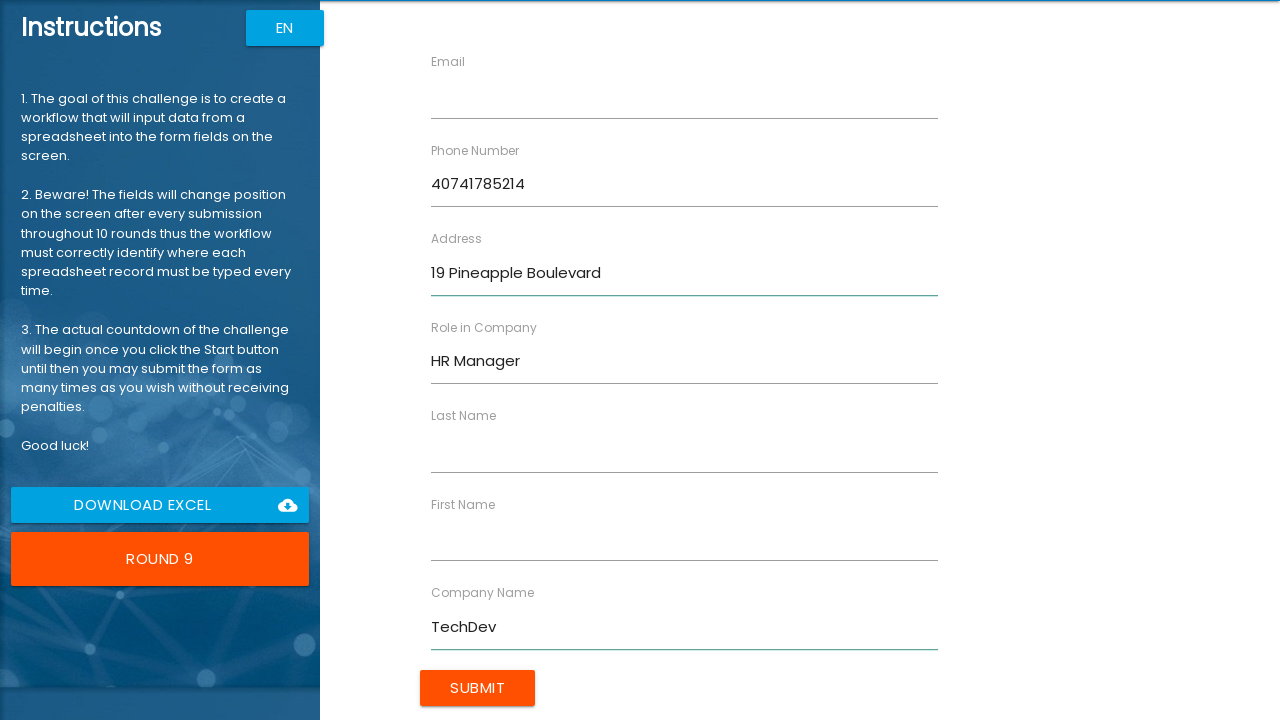

Filled first name field with Stacy on rpa1-field[ng-reflect-dictionary-value="First Name"] input
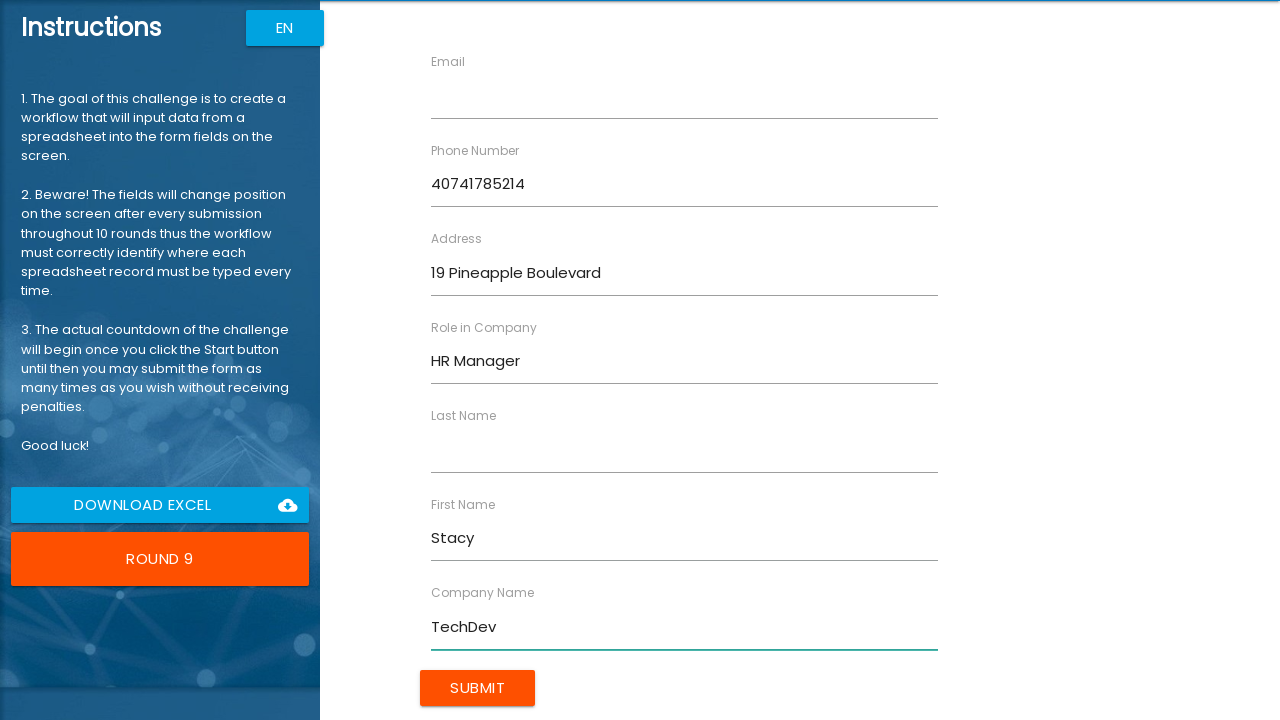

Filled last name field with Shelby on rpa1-field[ng-reflect-dictionary-value="Last Name"] input
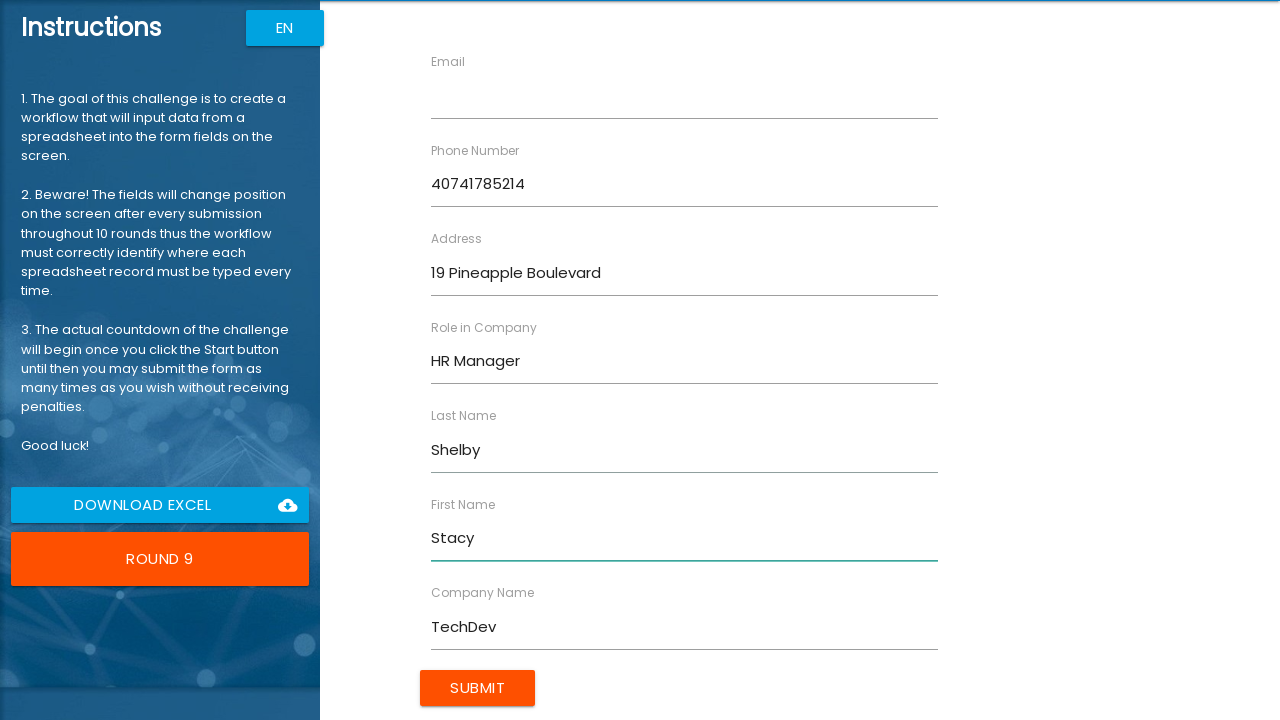

Filled email field with sshelby@techdev.com on rpa1-field[ng-reflect-dictionary-value="Email"] input
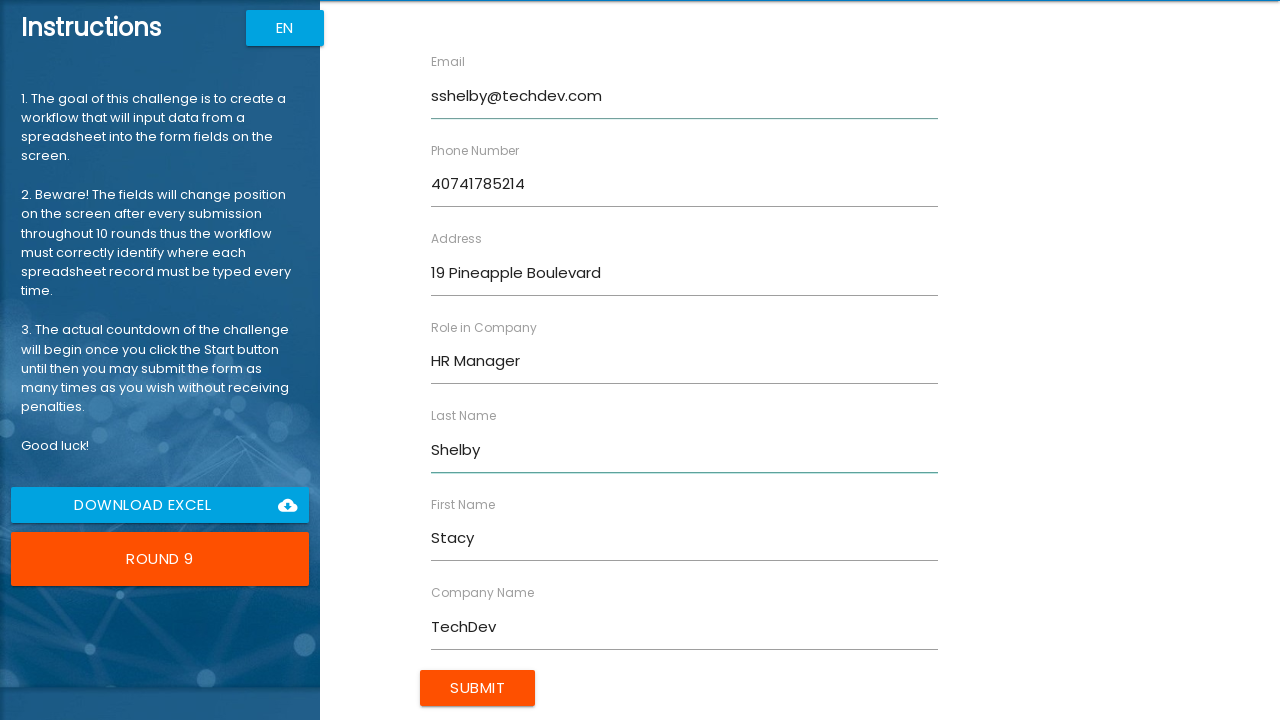

Submitted form for Stacy Shelby at (478, 688) on input[value="Submit"]
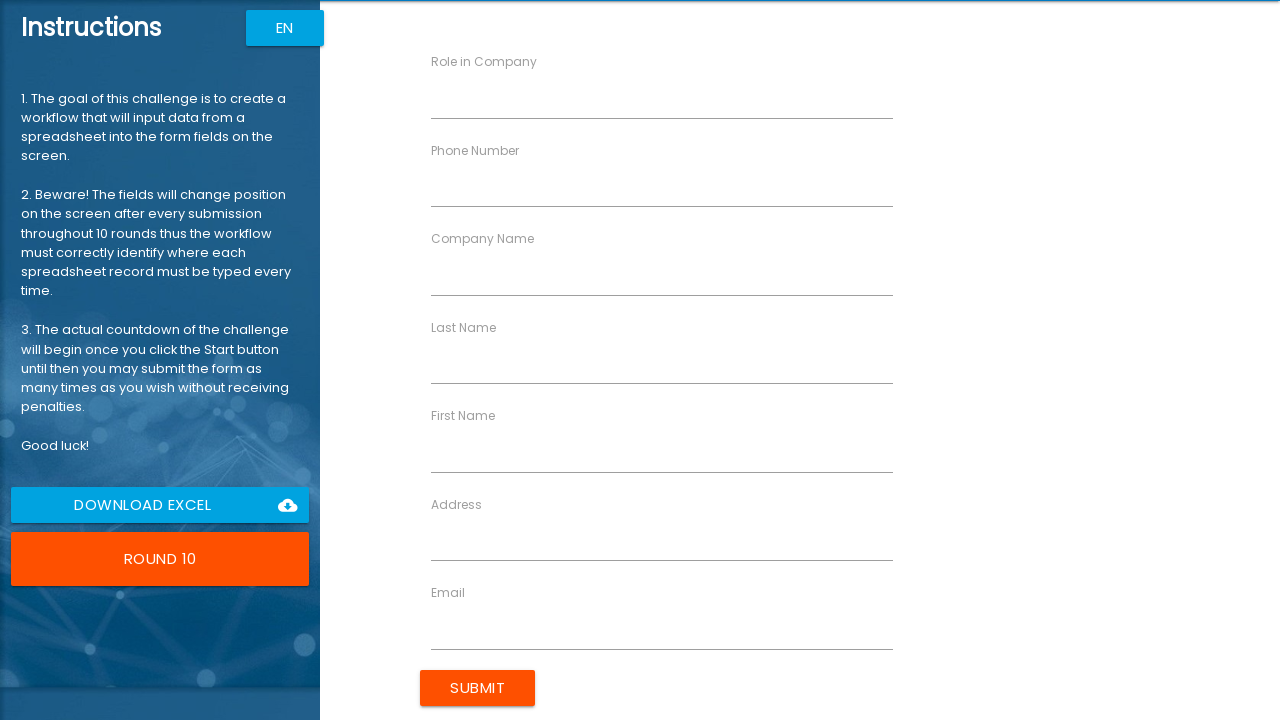

Filled phone number field with 40731653845 on rpa1-field[ng-reflect-dictionary-value="Phone Number"] input
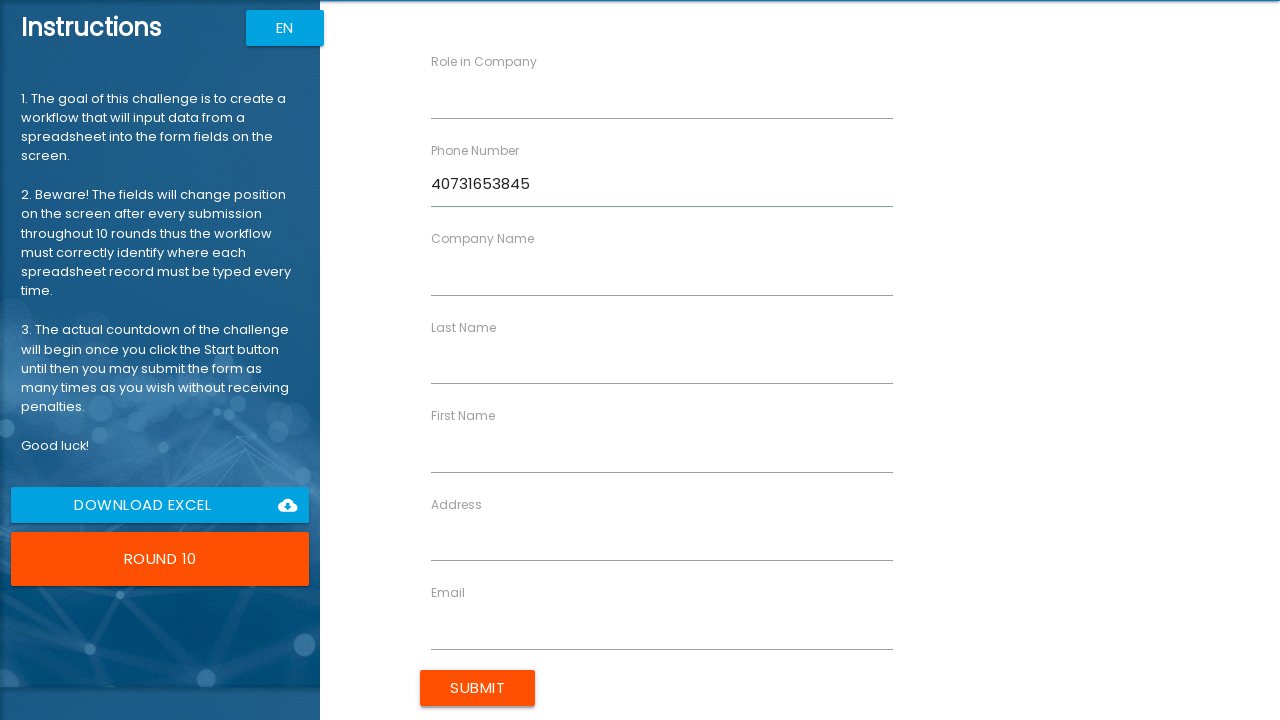

Filled role field with Programmer on rpa1-field[ng-reflect-dictionary-value="Role in Company"] input
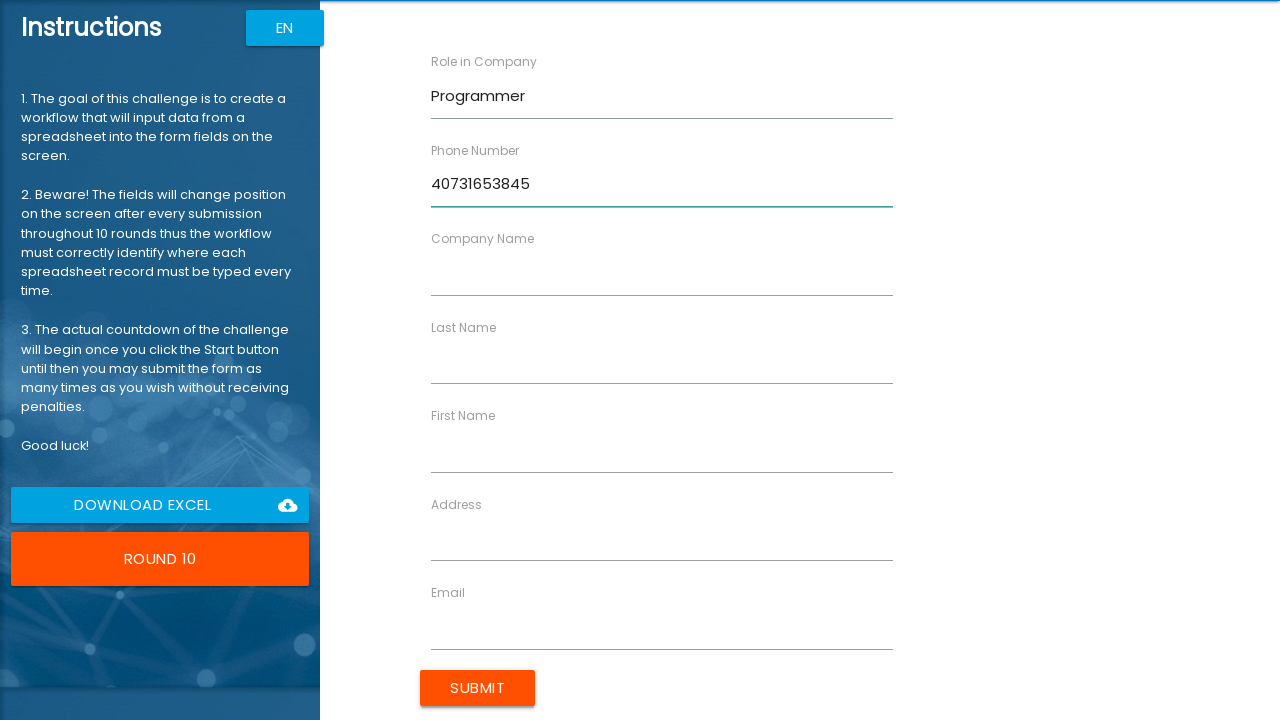

Filled address field with 87 Orange Street on rpa1-field[ng-reflect-dictionary-value="Address"] input
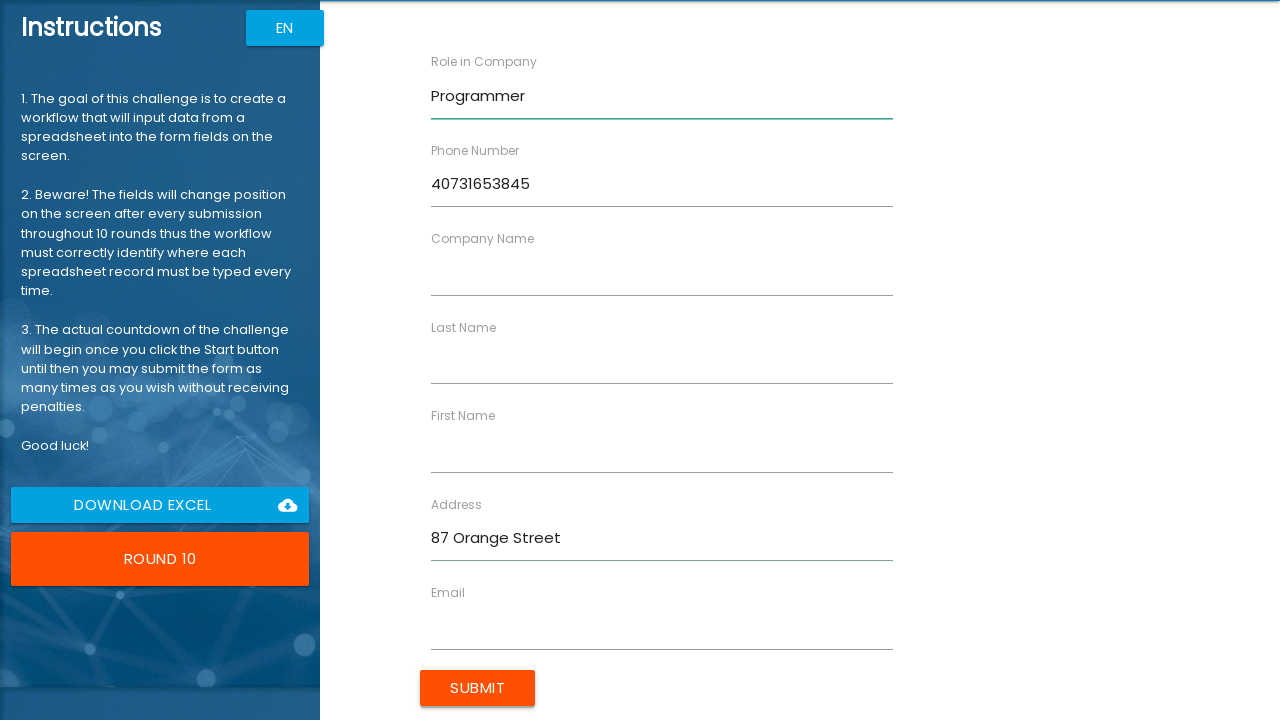

Filled company field with Timepath Inc. on rpa1-field[ng-reflect-dictionary-value="Company Name"] input
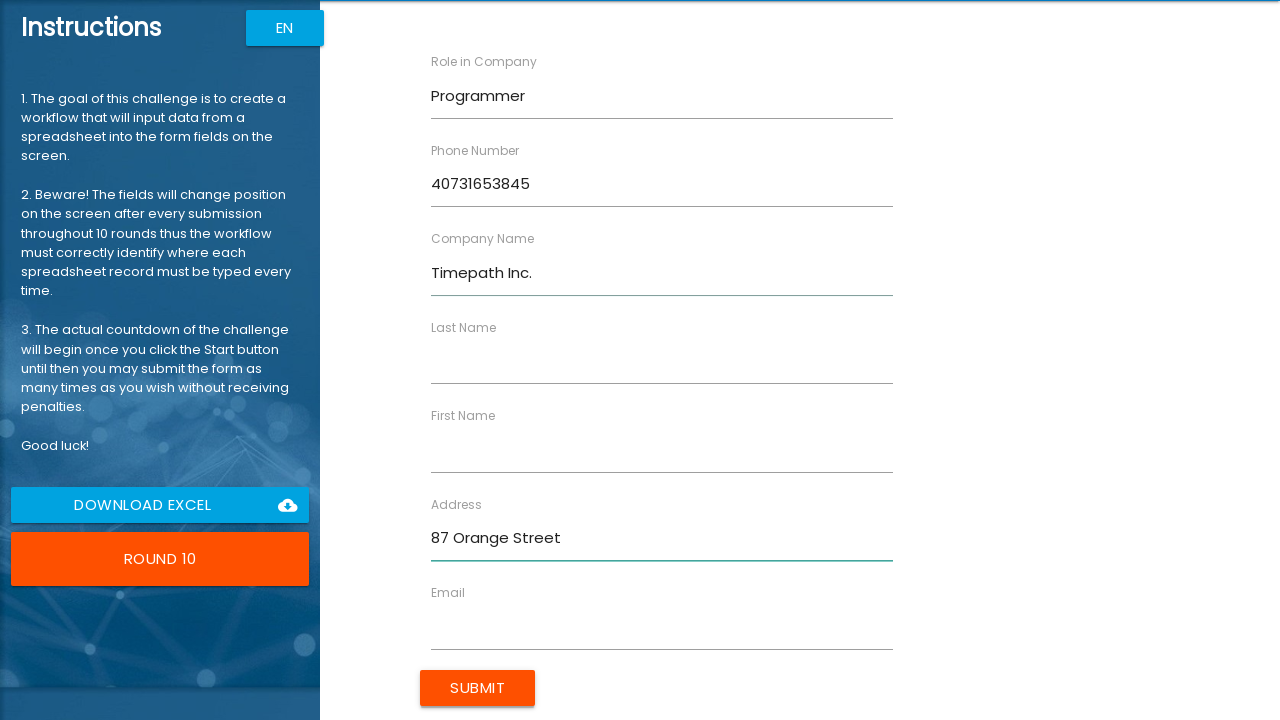

Filled first name field with Lara on rpa1-field[ng-reflect-dictionary-value="First Name"] input
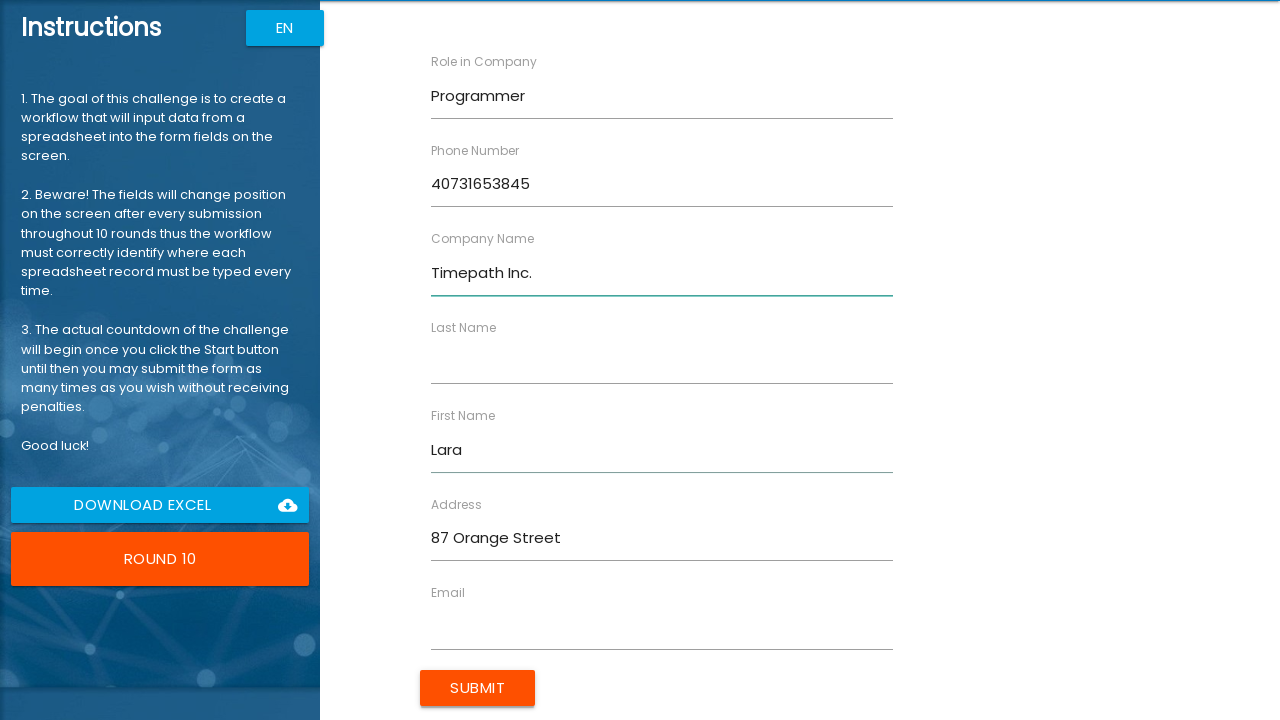

Filled last name field with Palmer on rpa1-field[ng-reflect-dictionary-value="Last Name"] input
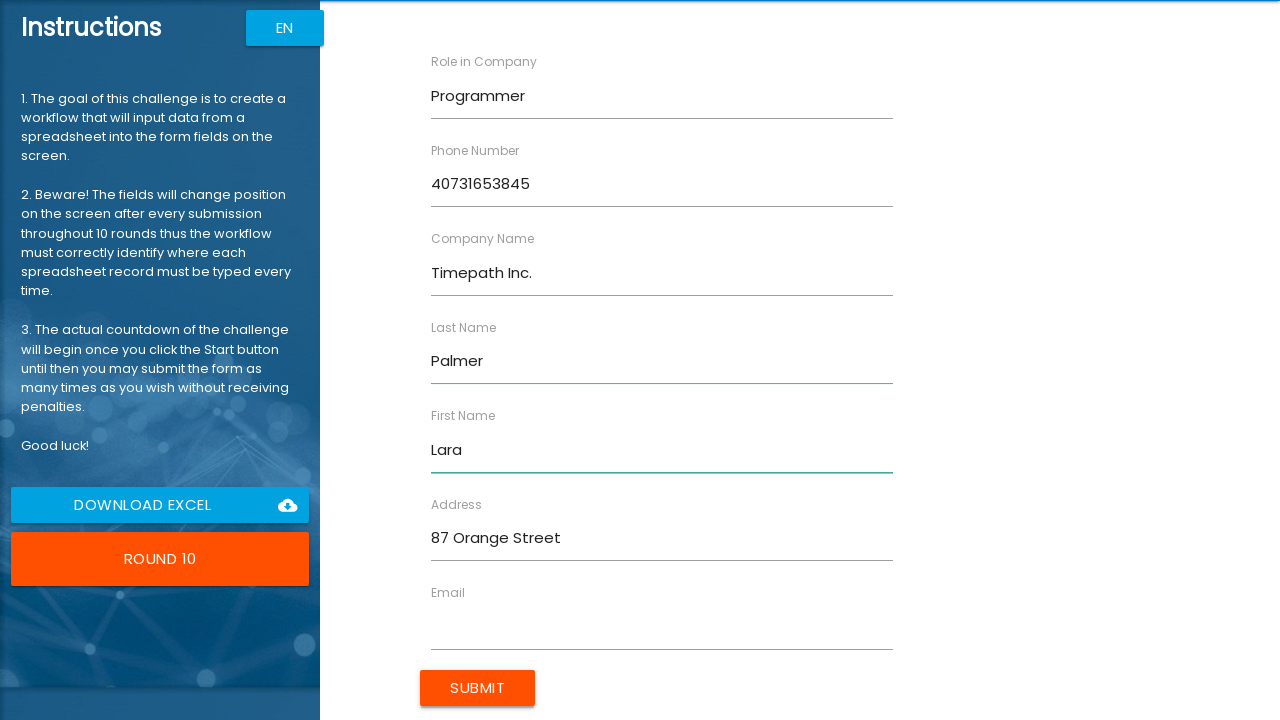

Filled email field with lpalmer@timepath.co.uk on rpa1-field[ng-reflect-dictionary-value="Email"] input
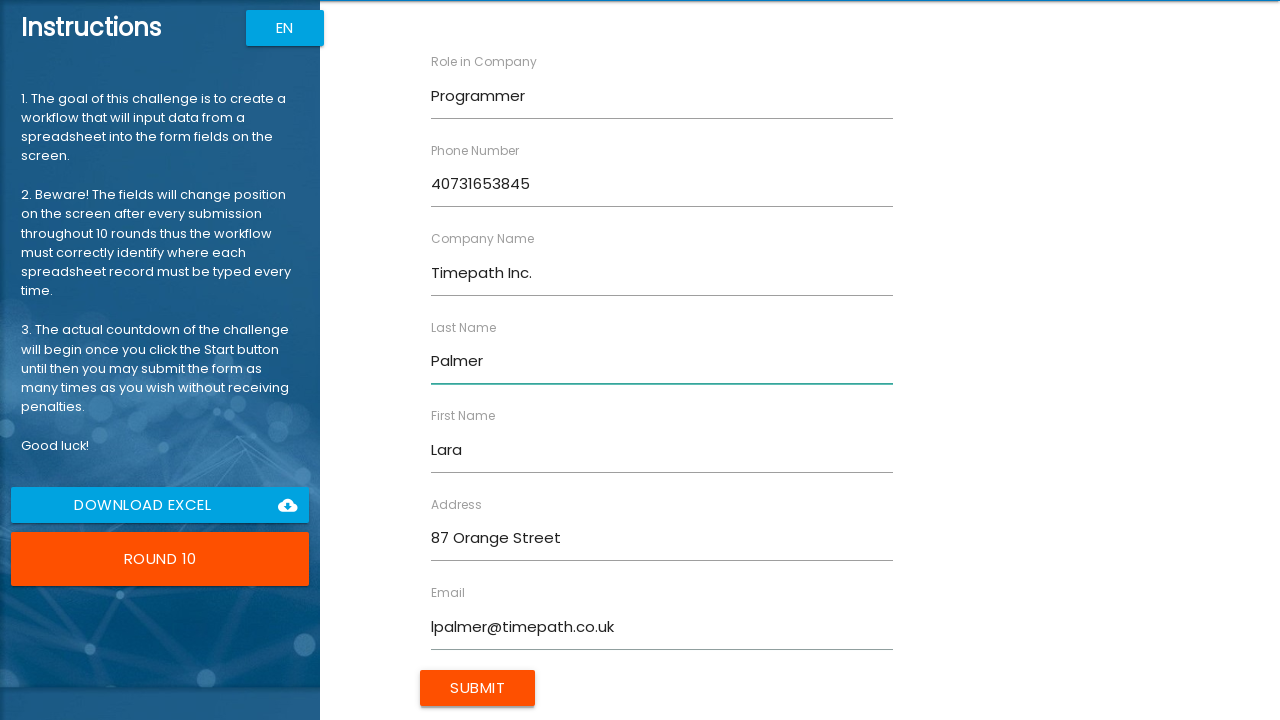

Submitted form for Lara Palmer at (478, 688) on input[value="Submit"]
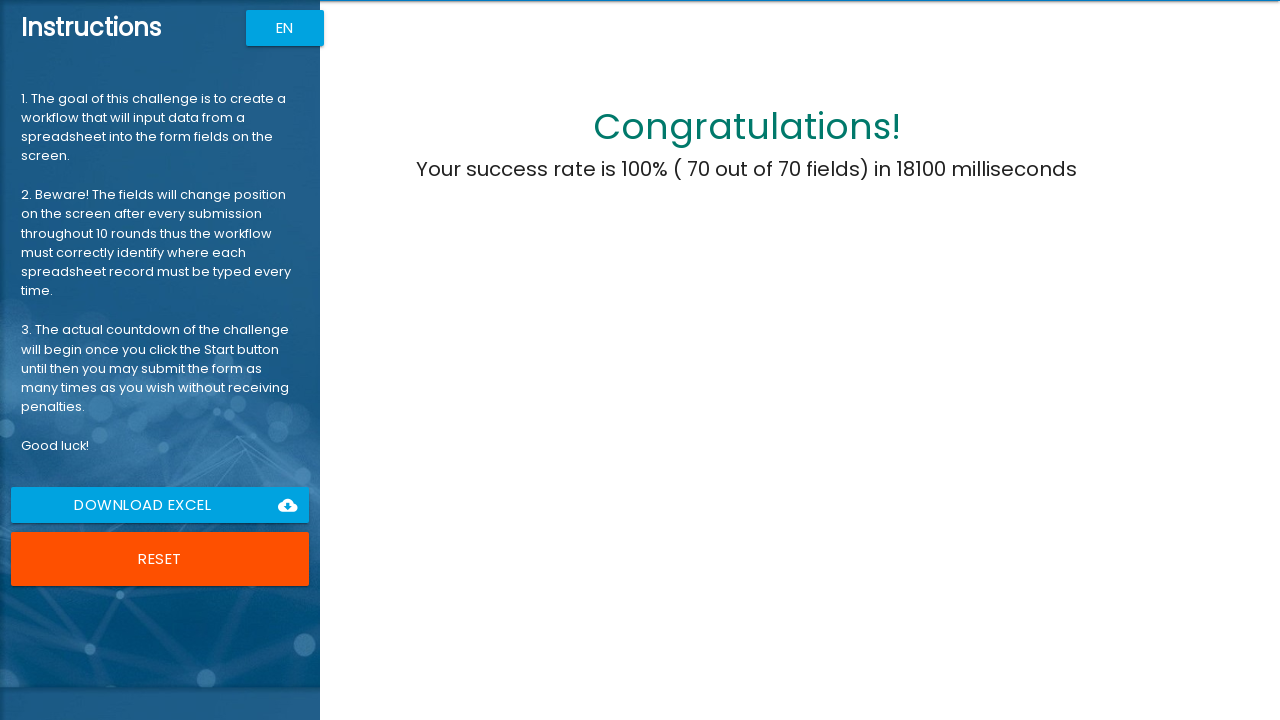

Waited for completion (4 seconds)
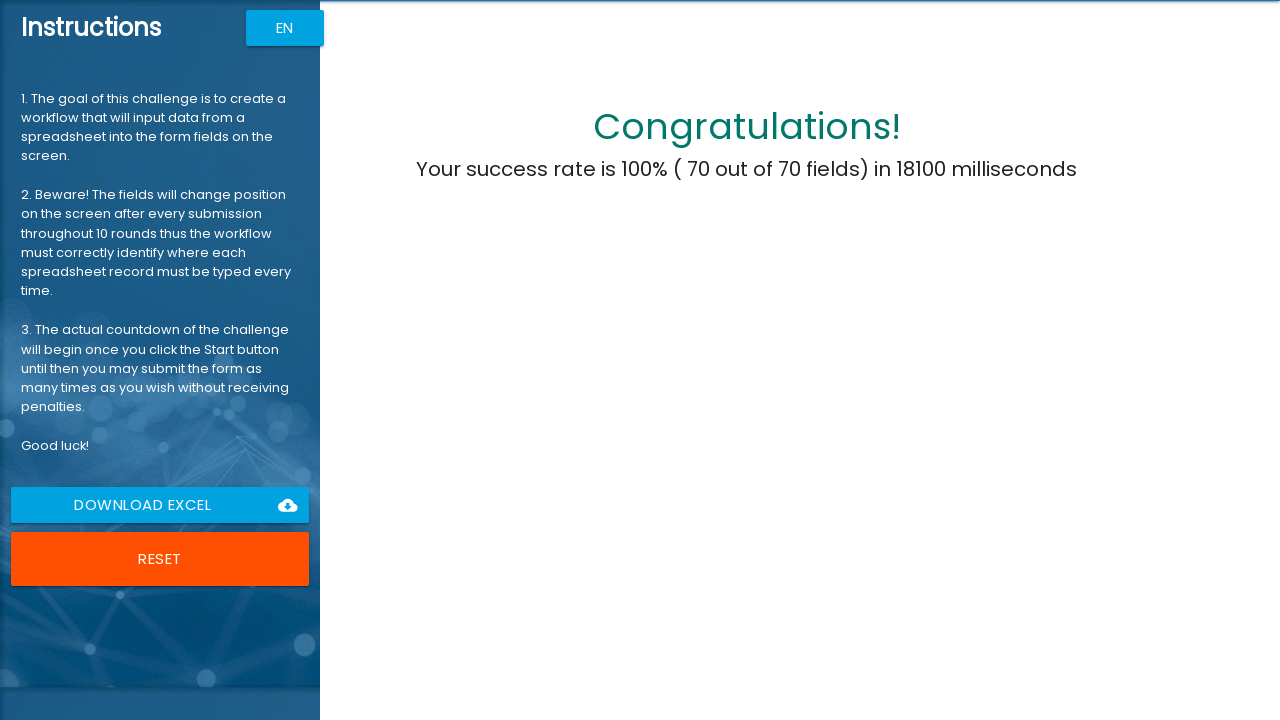

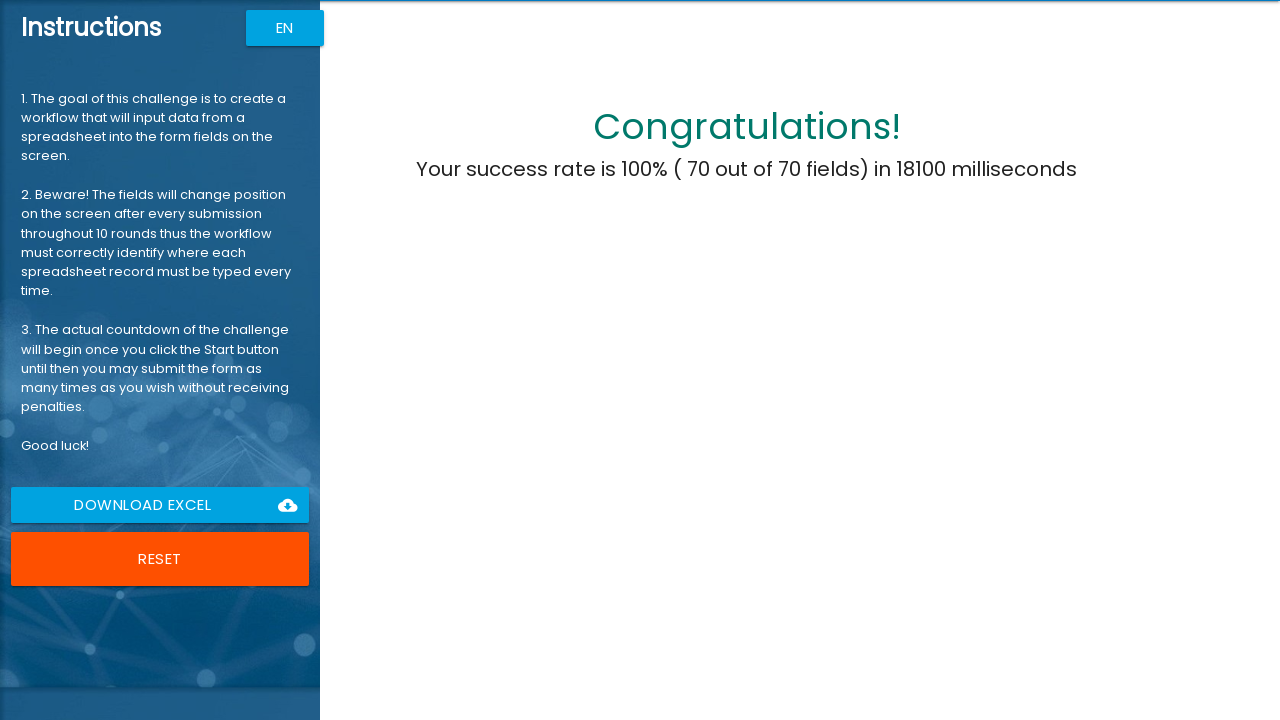